Tests slider widget on DemoQA by moving the slider left and right using keyboard arrow keys.

Starting URL: https://demoqa.com

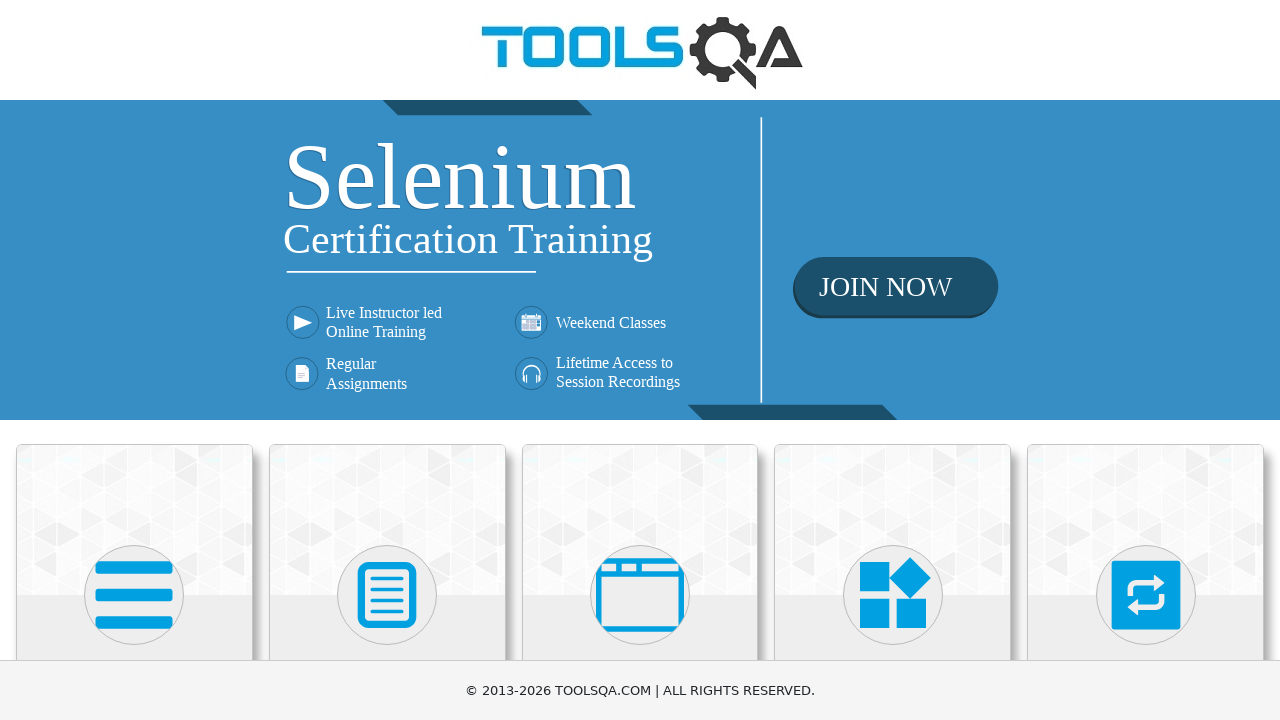

Clicked on Widgets card to navigate to widgets section at (893, 360) on text=Widgets
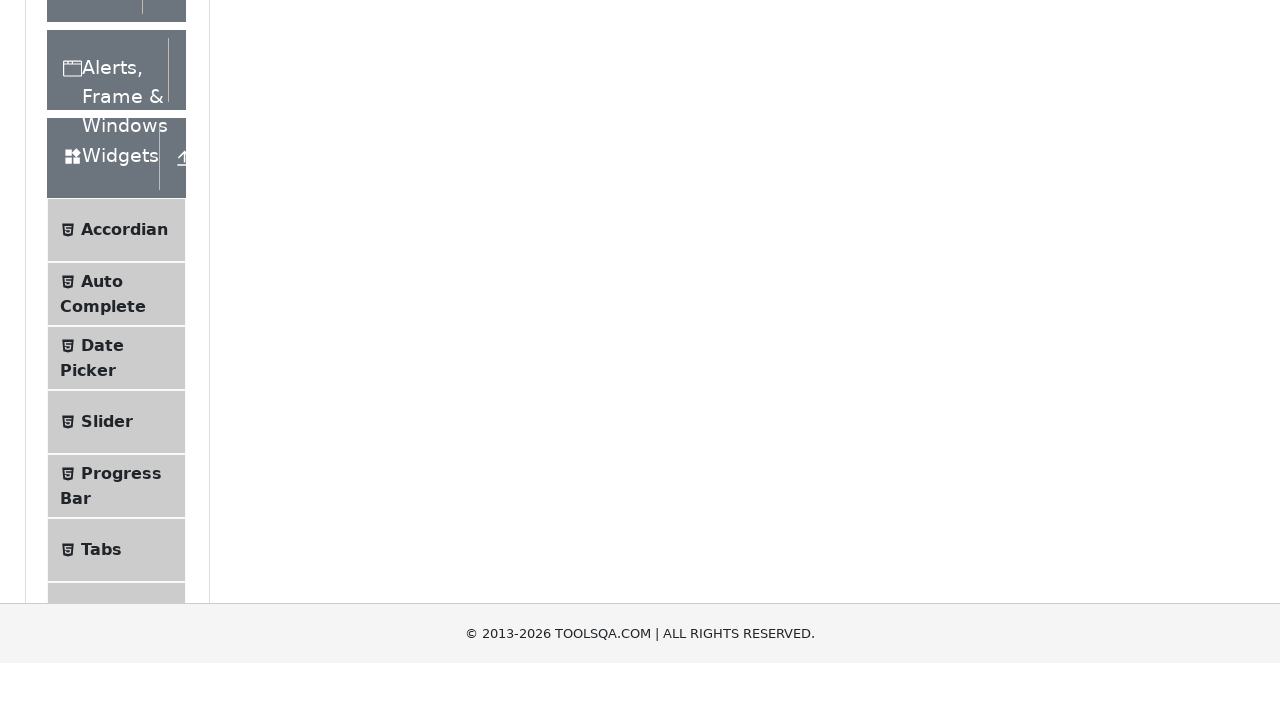

Clicked on Slider menu item to open slider widget at (107, 360) on text=Slider
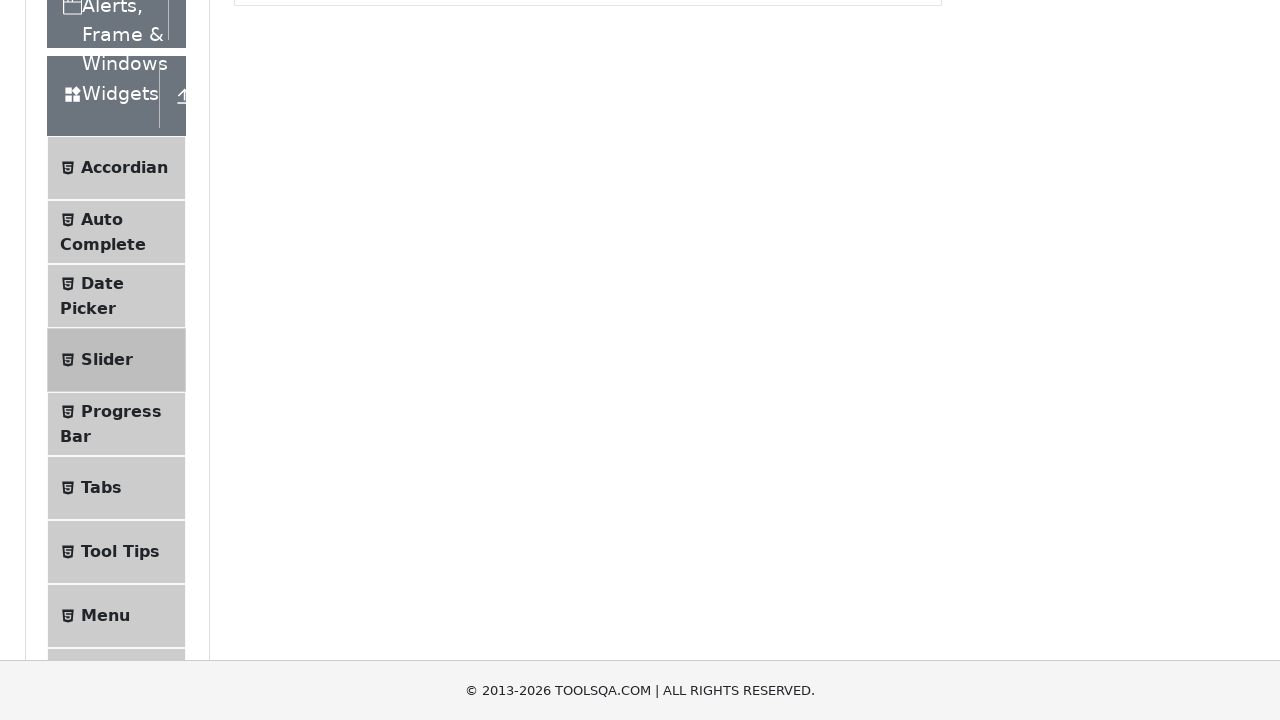

Clicked on slider to focus on it at (496, 242) on input[type='range']
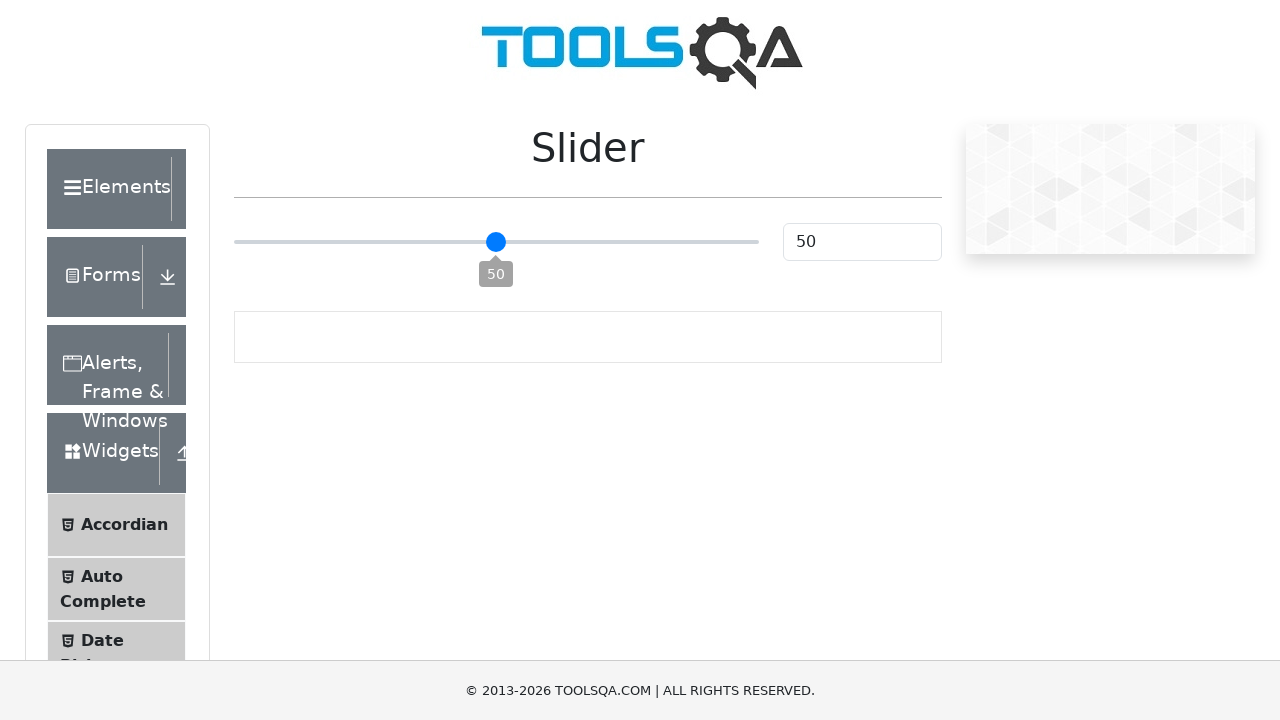

Pressed ArrowLeft key to move slider left (iteration 1/24) on input[type='range']
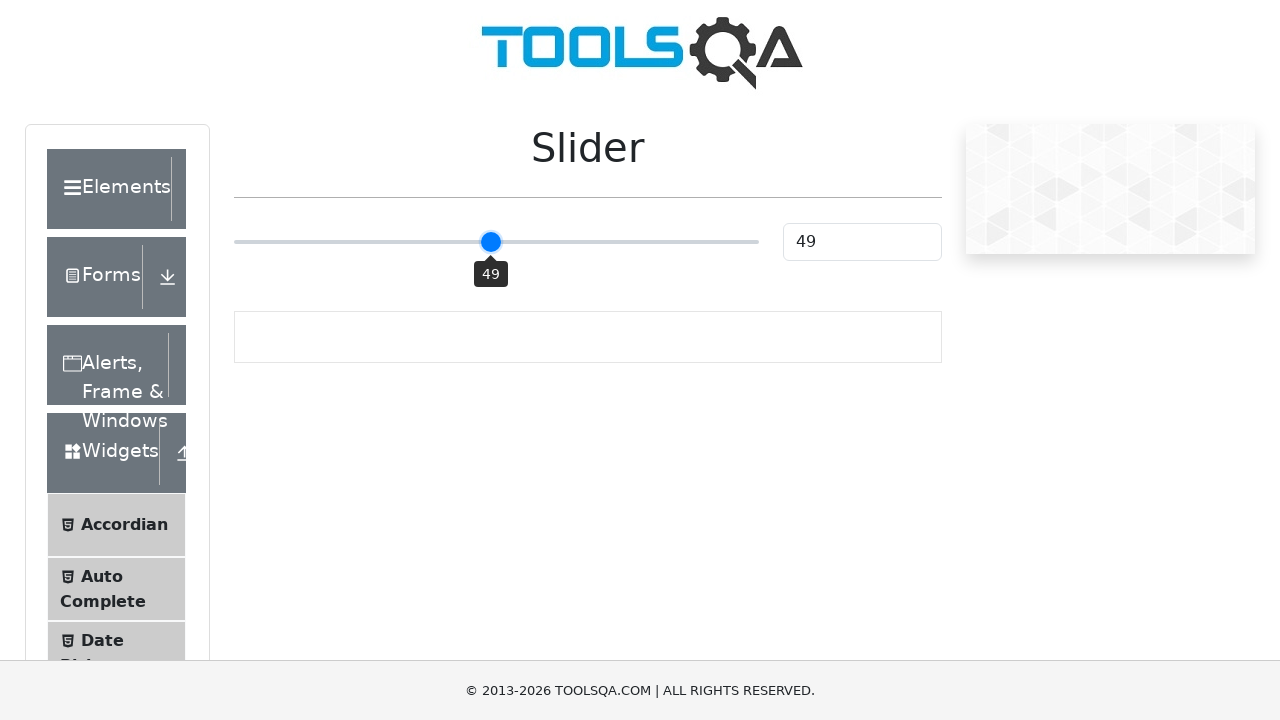

Pressed ArrowLeft key to move slider left (iteration 2/24) on input[type='range']
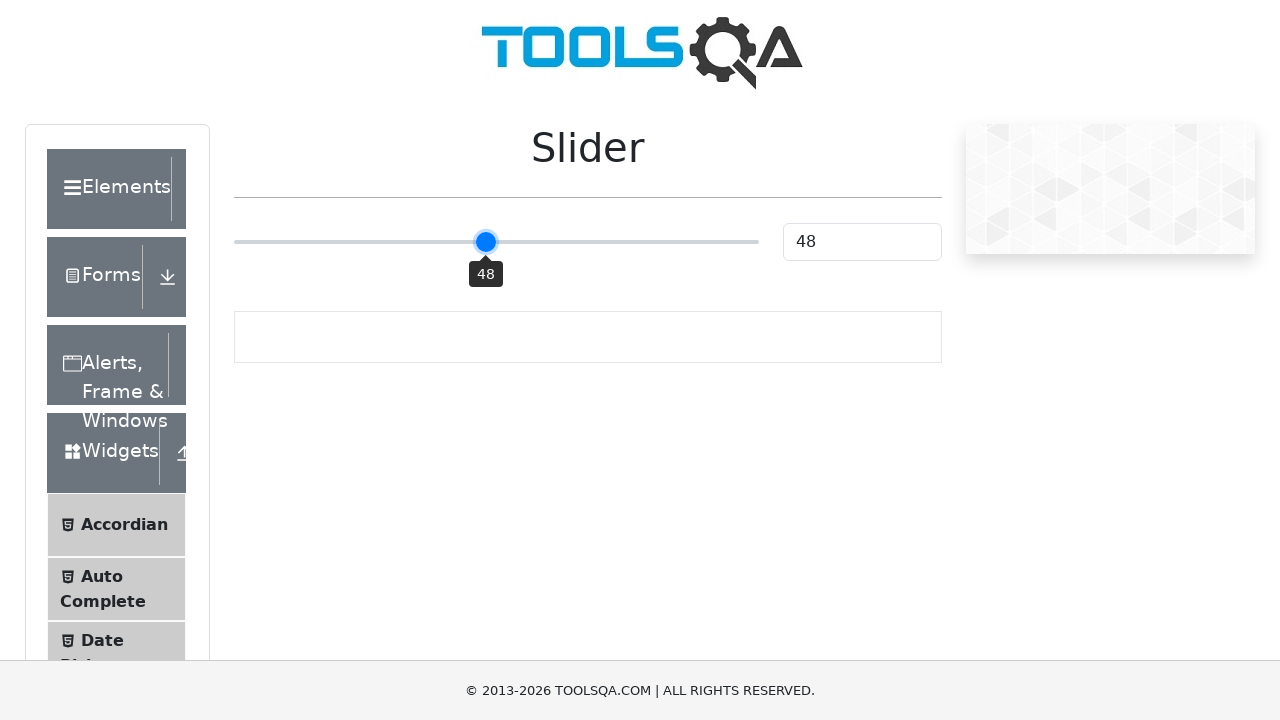

Pressed ArrowLeft key to move slider left (iteration 3/24) on input[type='range']
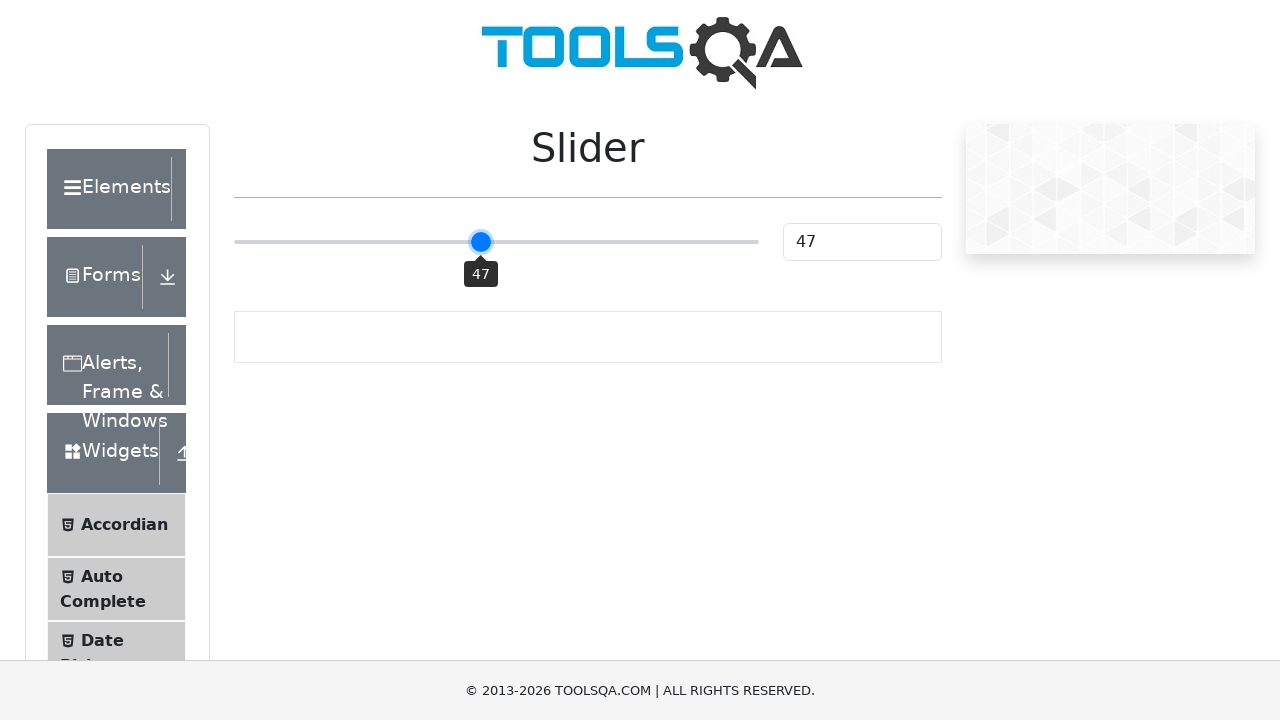

Pressed ArrowLeft key to move slider left (iteration 4/24) on input[type='range']
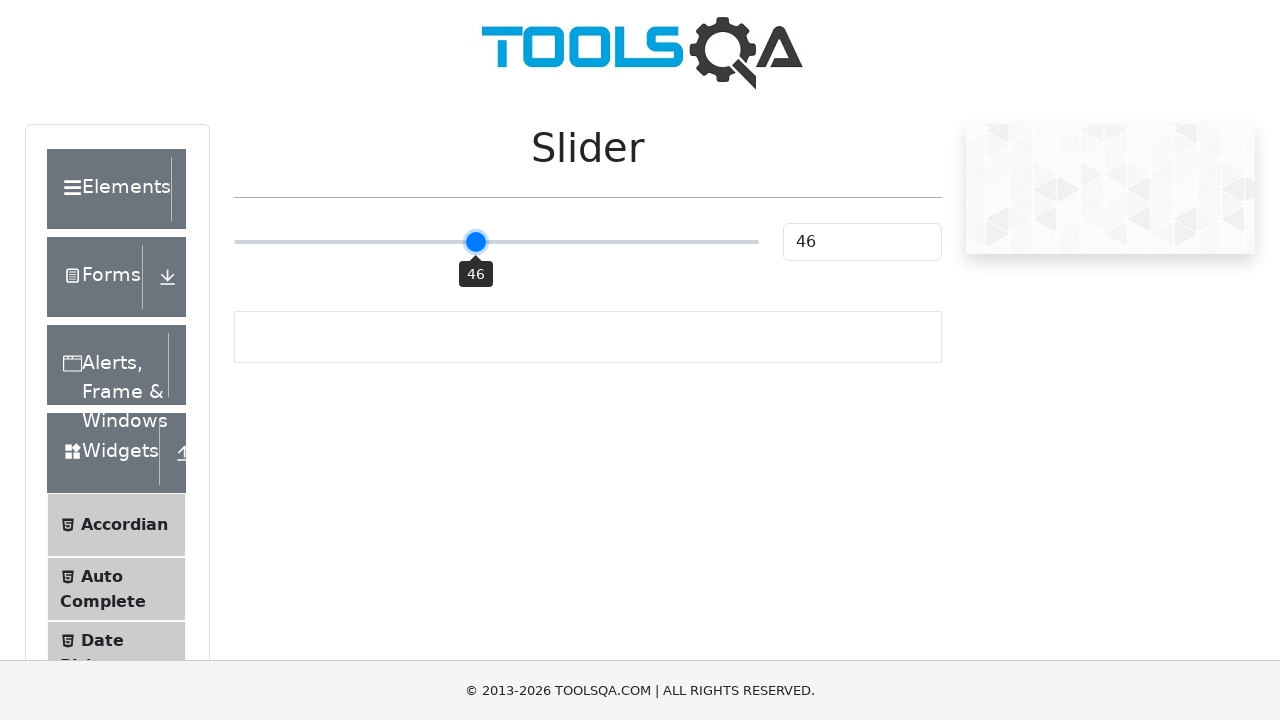

Pressed ArrowLeft key to move slider left (iteration 5/24) on input[type='range']
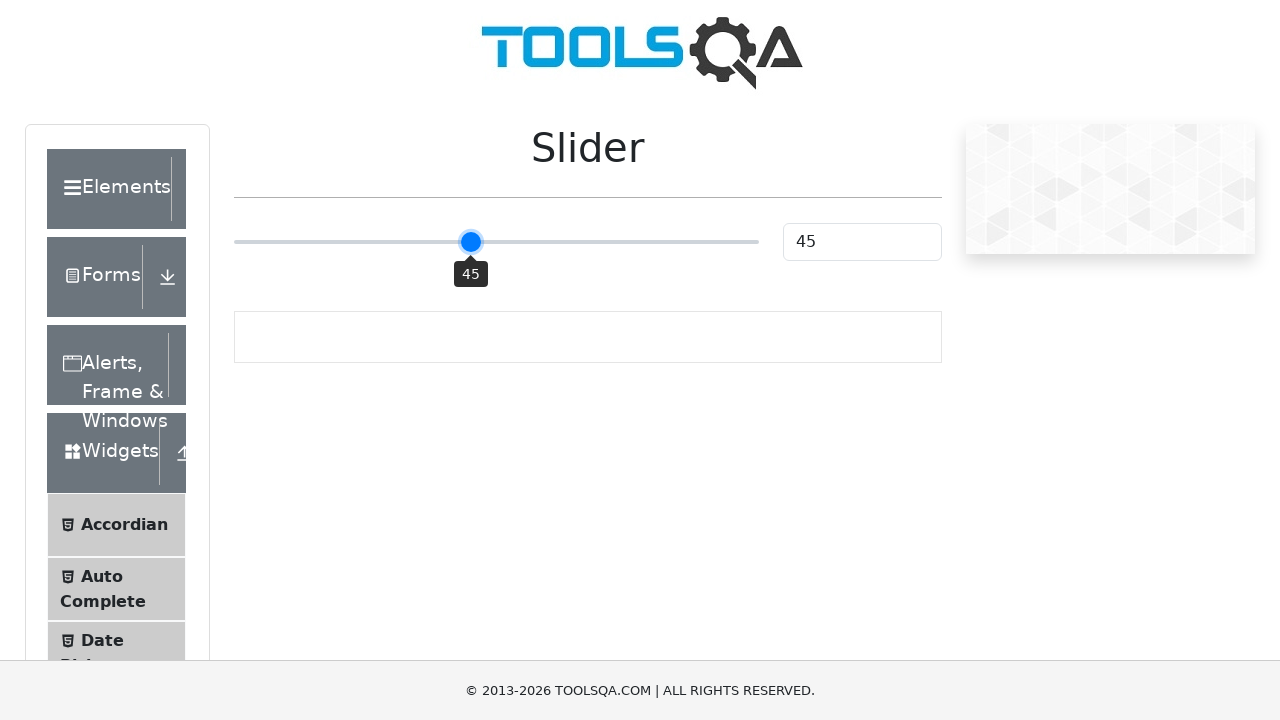

Pressed ArrowLeft key to move slider left (iteration 6/24) on input[type='range']
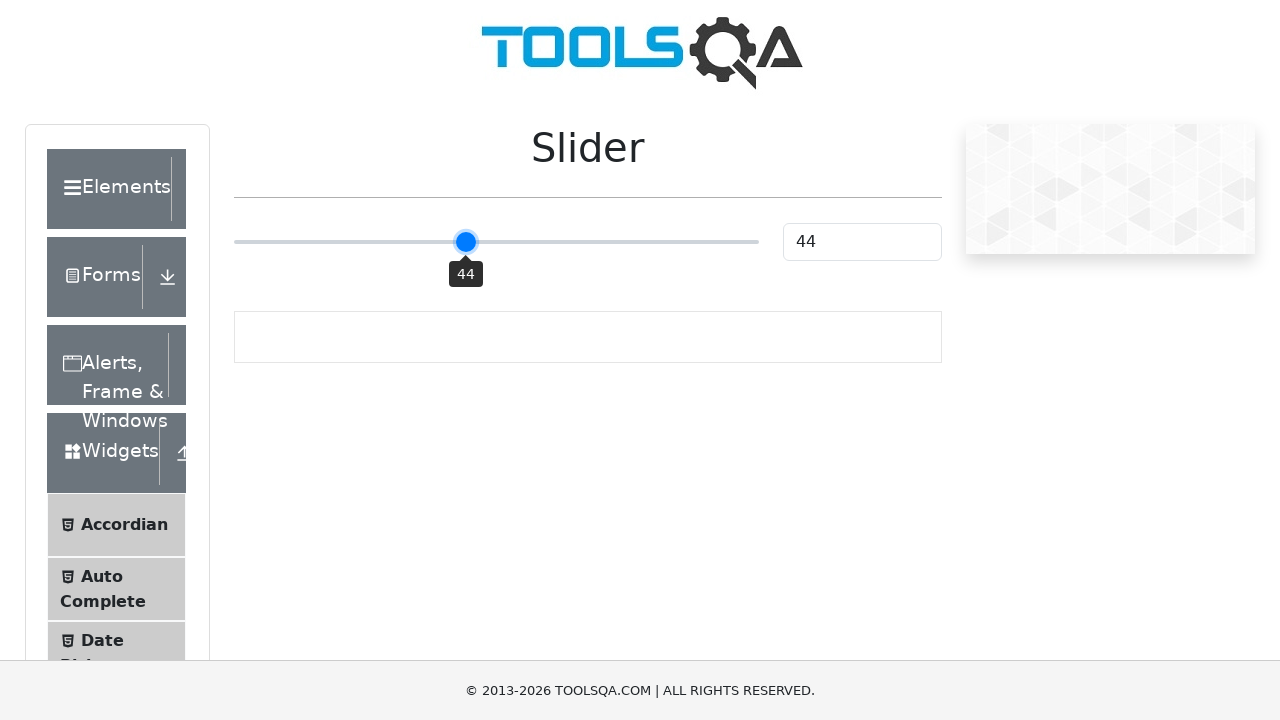

Pressed ArrowLeft key to move slider left (iteration 7/24) on input[type='range']
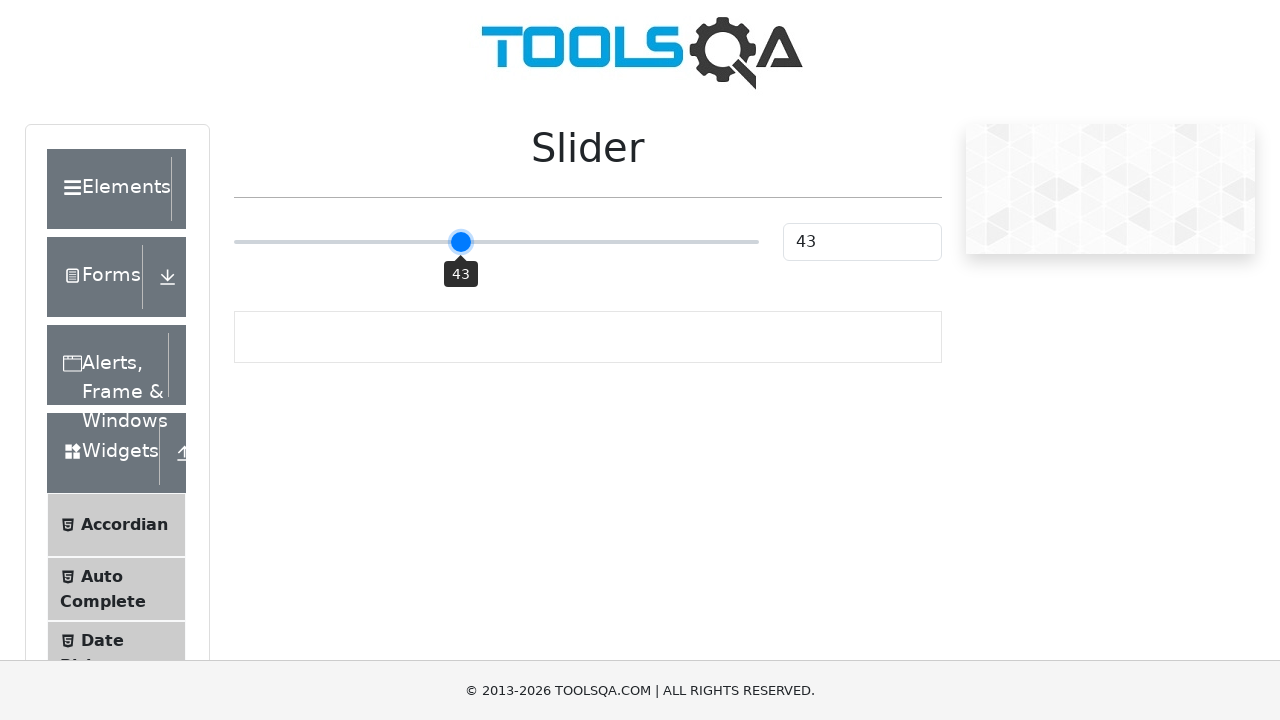

Pressed ArrowLeft key to move slider left (iteration 8/24) on input[type='range']
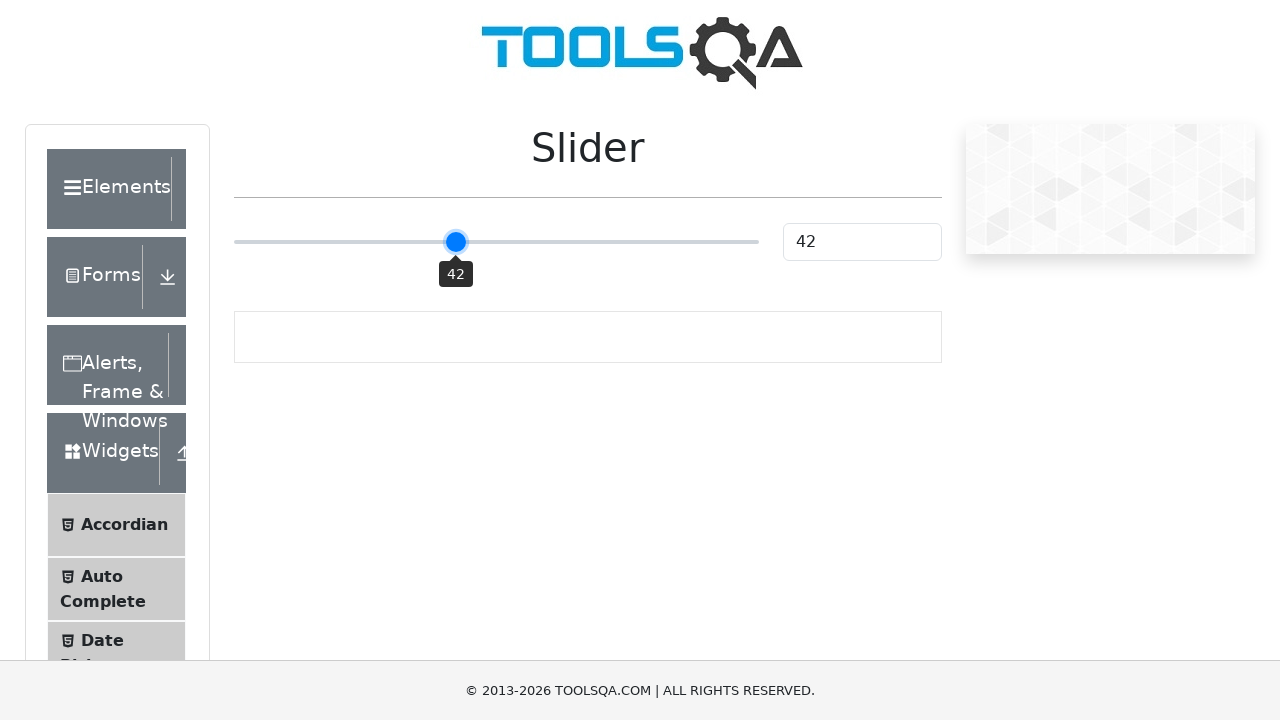

Pressed ArrowLeft key to move slider left (iteration 9/24) on input[type='range']
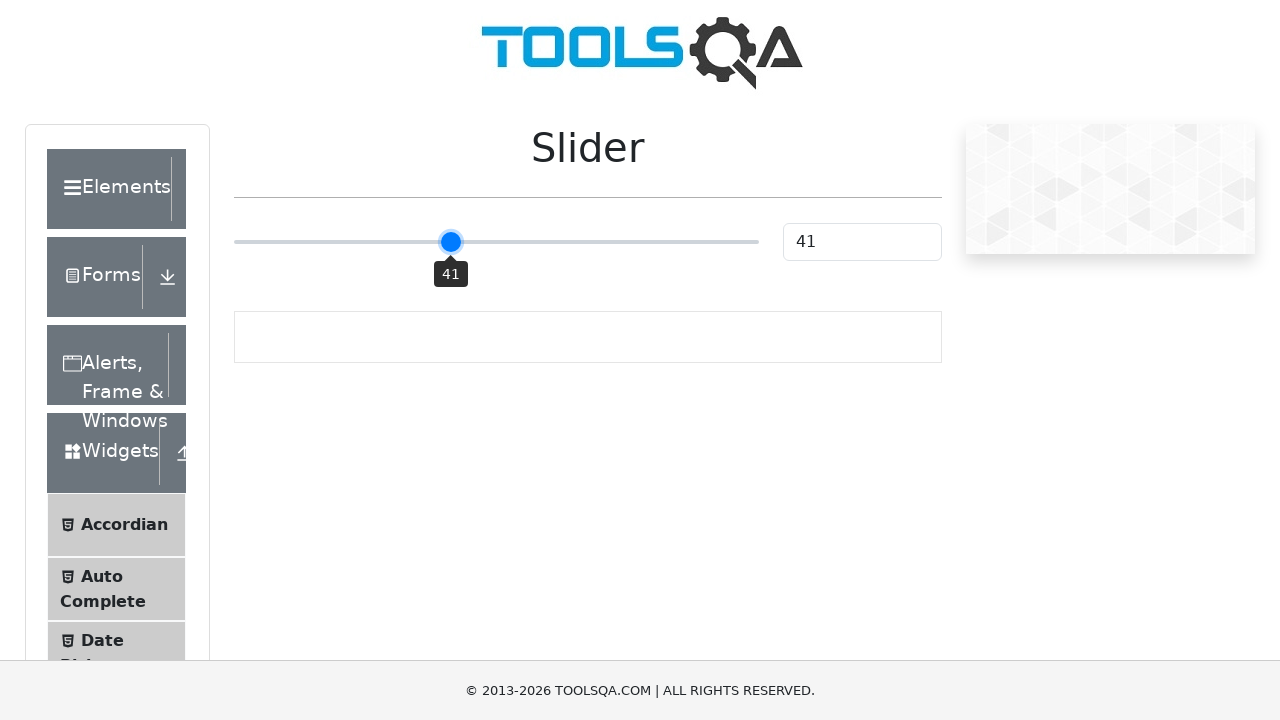

Pressed ArrowLeft key to move slider left (iteration 10/24) on input[type='range']
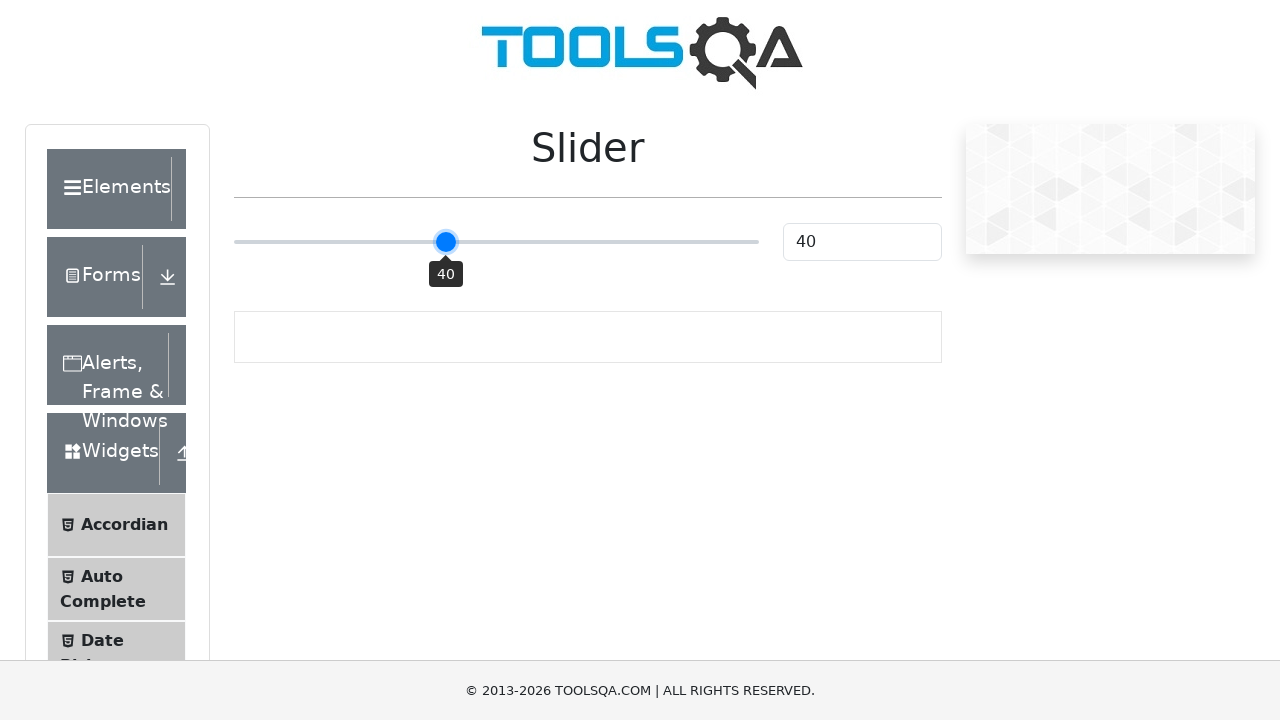

Pressed ArrowLeft key to move slider left (iteration 11/24) on input[type='range']
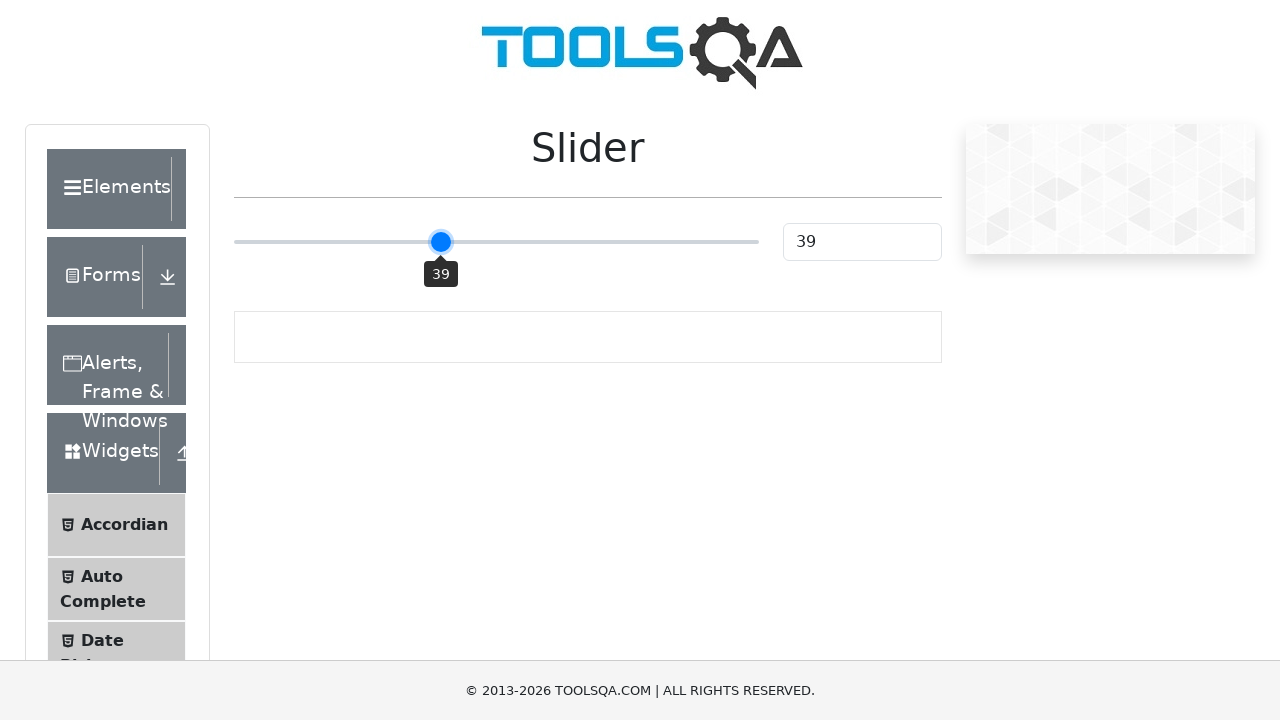

Pressed ArrowLeft key to move slider left (iteration 12/24) on input[type='range']
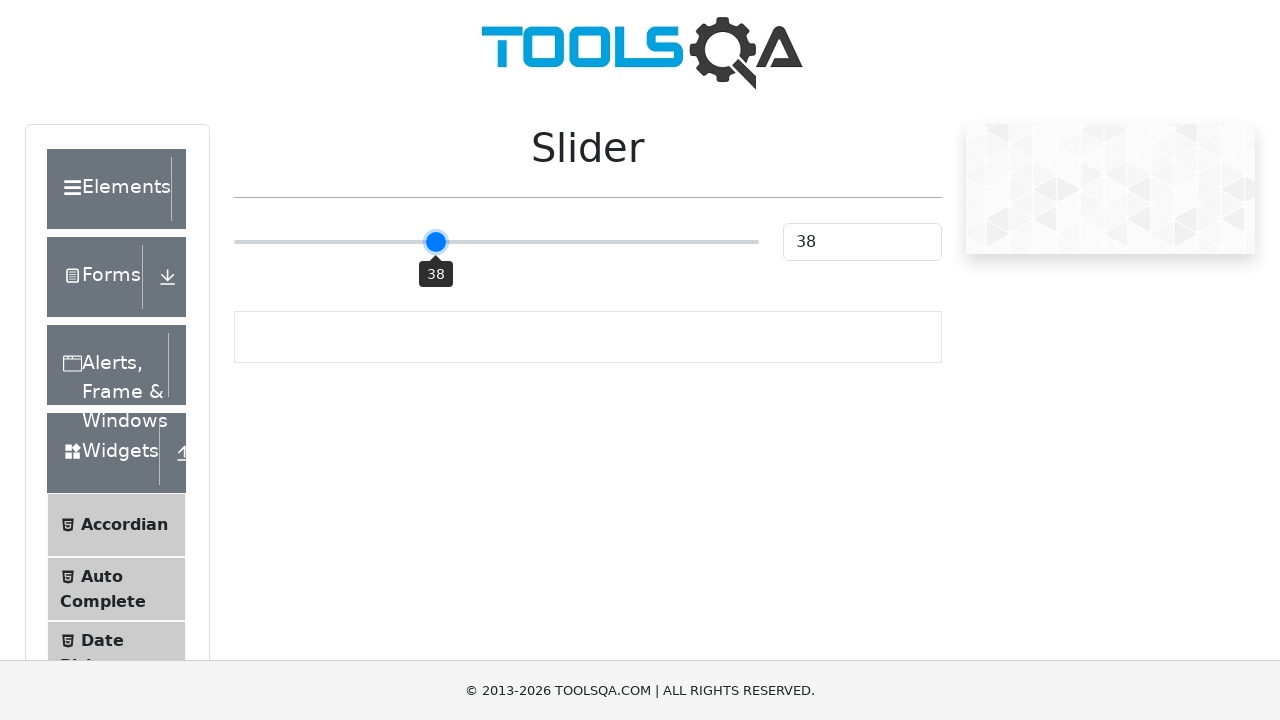

Pressed ArrowLeft key to move slider left (iteration 13/24) on input[type='range']
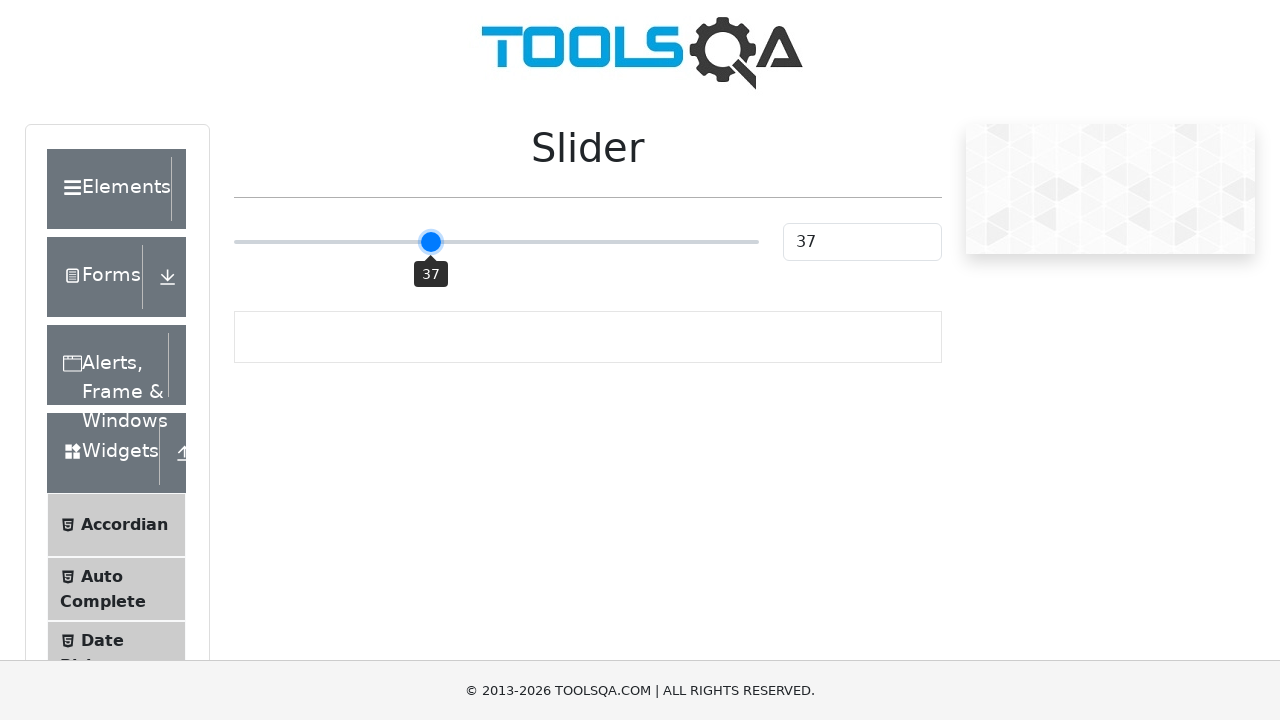

Pressed ArrowLeft key to move slider left (iteration 14/24) on input[type='range']
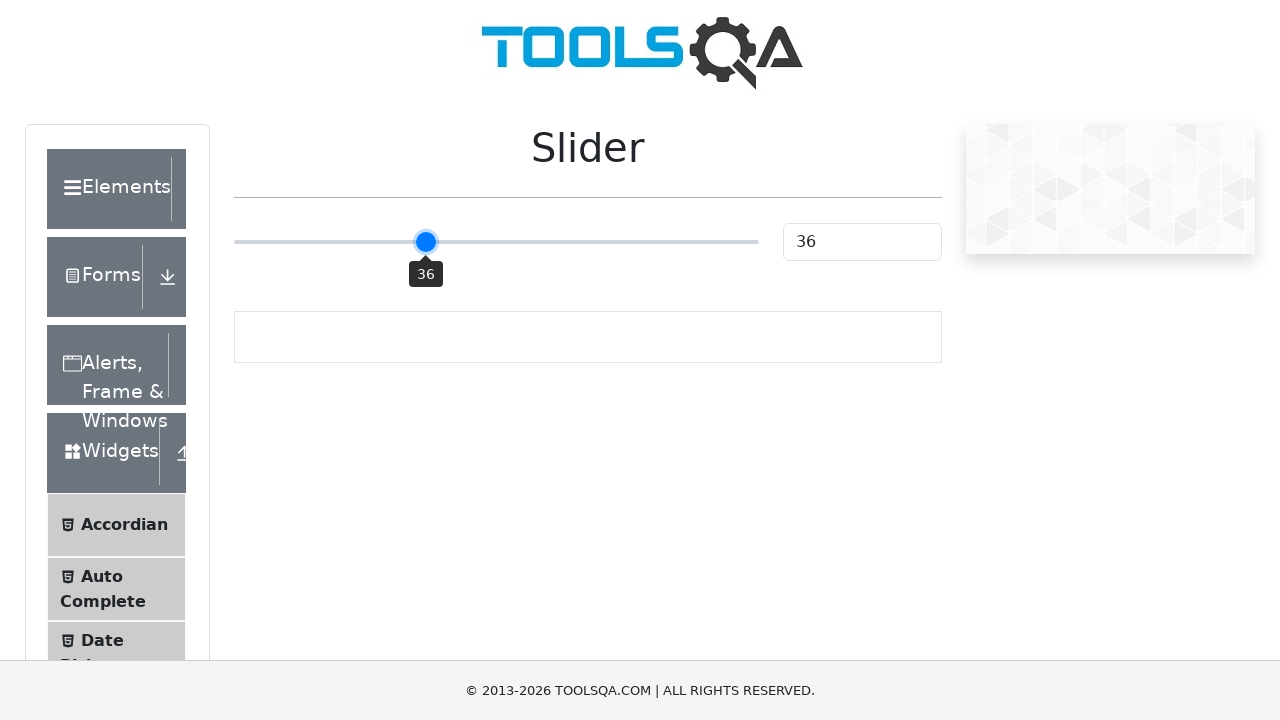

Pressed ArrowLeft key to move slider left (iteration 15/24) on input[type='range']
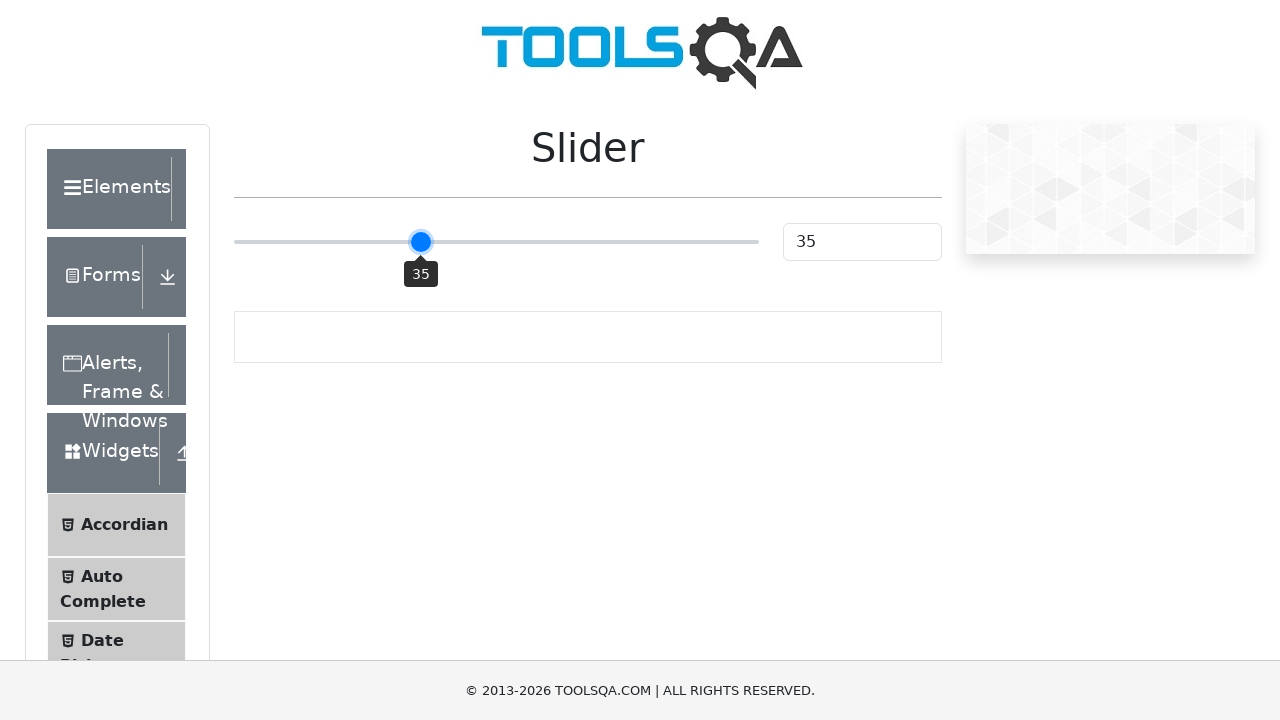

Pressed ArrowLeft key to move slider left (iteration 16/24) on input[type='range']
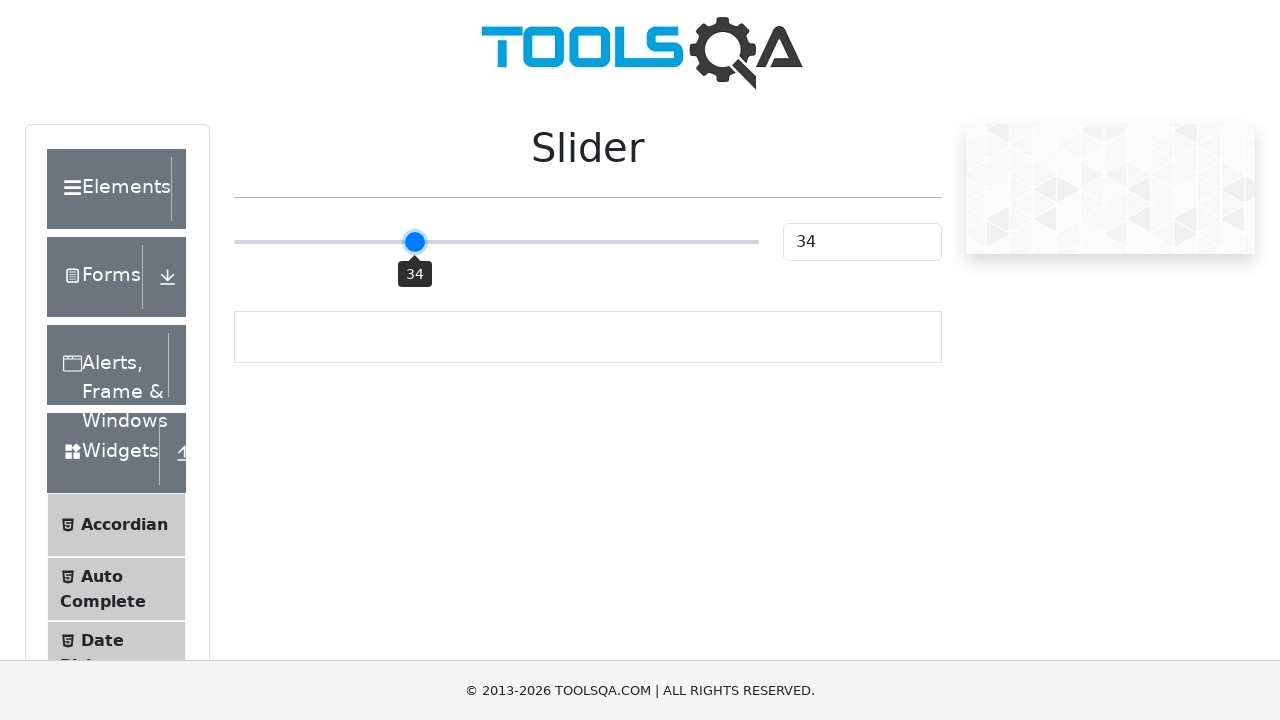

Pressed ArrowLeft key to move slider left (iteration 17/24) on input[type='range']
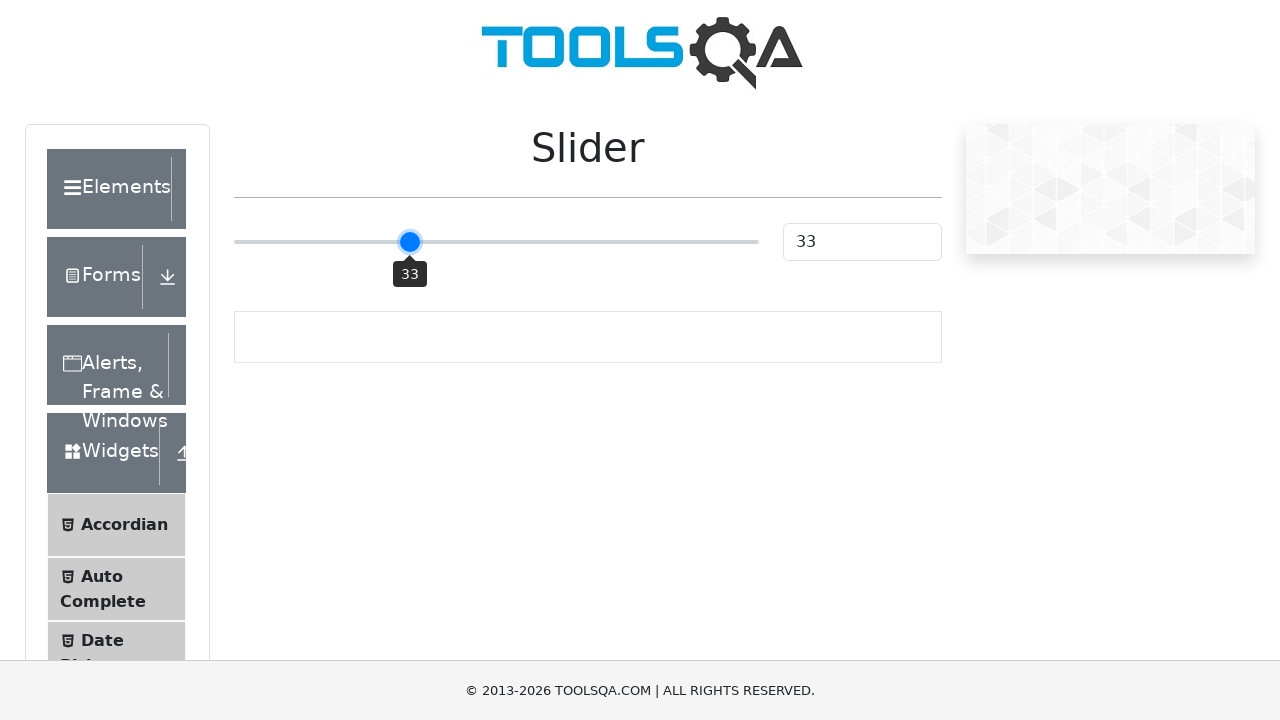

Pressed ArrowLeft key to move slider left (iteration 18/24) on input[type='range']
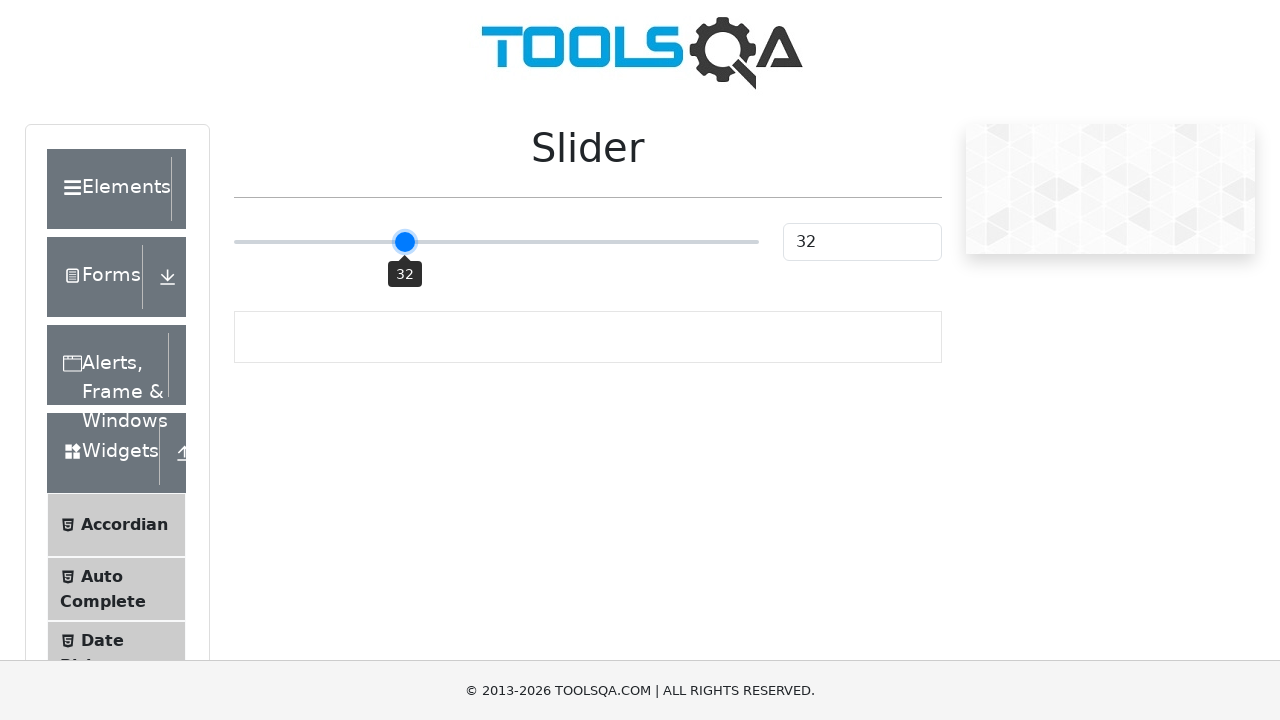

Pressed ArrowLeft key to move slider left (iteration 19/24) on input[type='range']
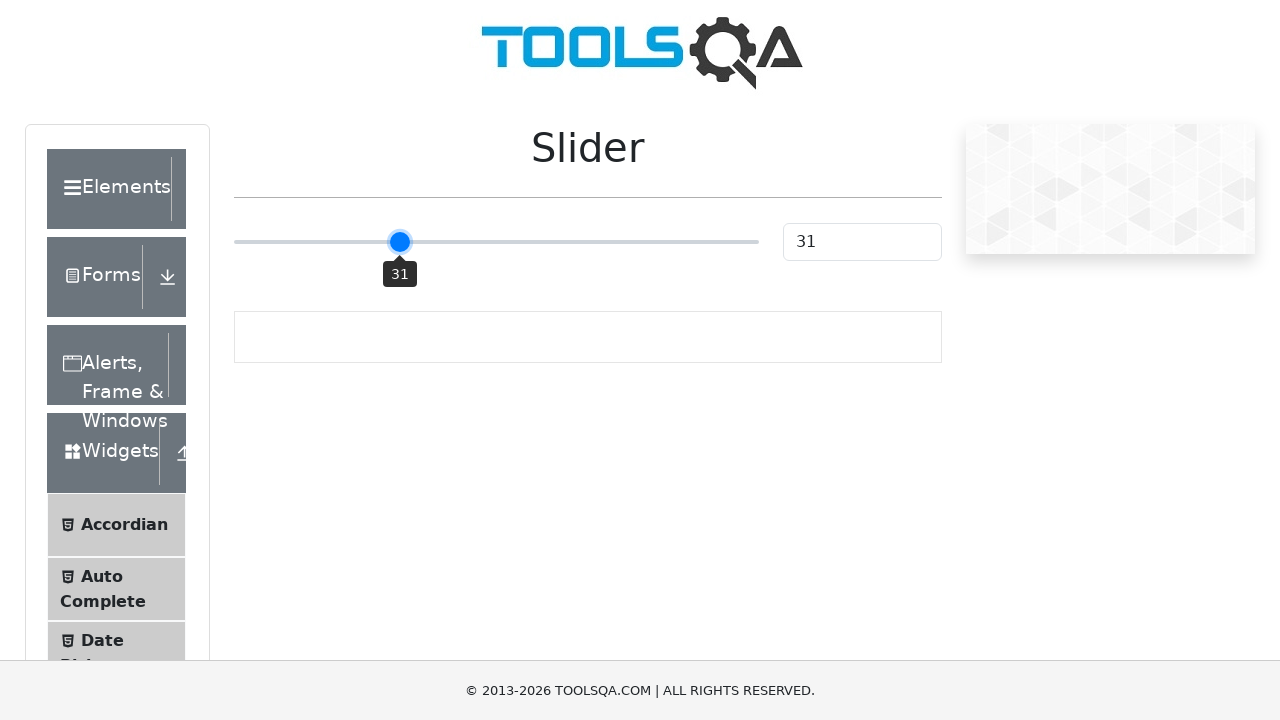

Pressed ArrowLeft key to move slider left (iteration 20/24) on input[type='range']
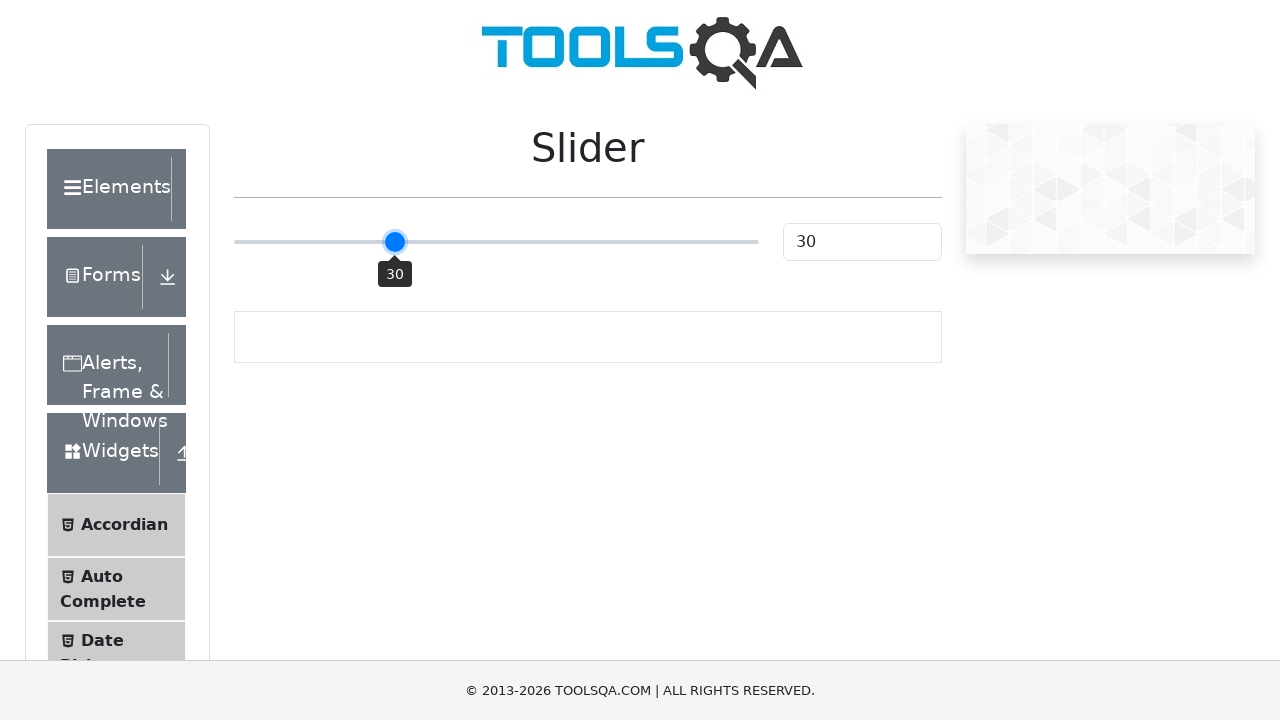

Pressed ArrowLeft key to move slider left (iteration 21/24) on input[type='range']
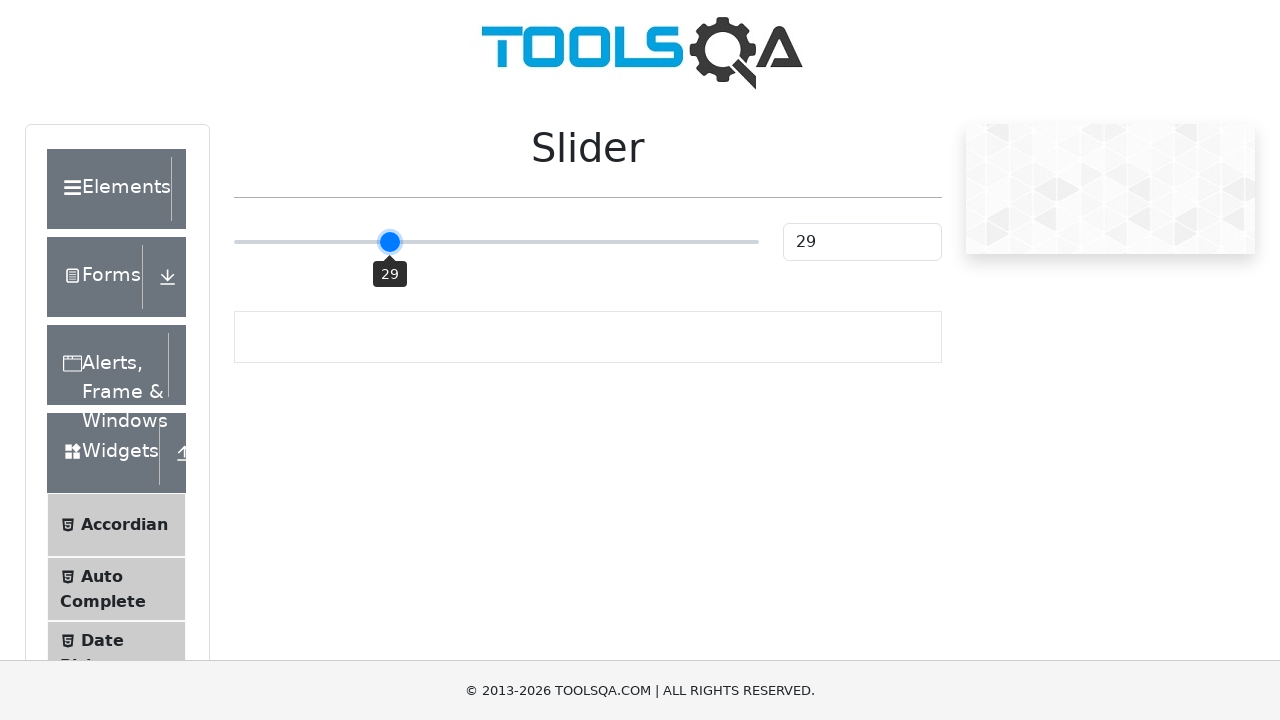

Pressed ArrowLeft key to move slider left (iteration 22/24) on input[type='range']
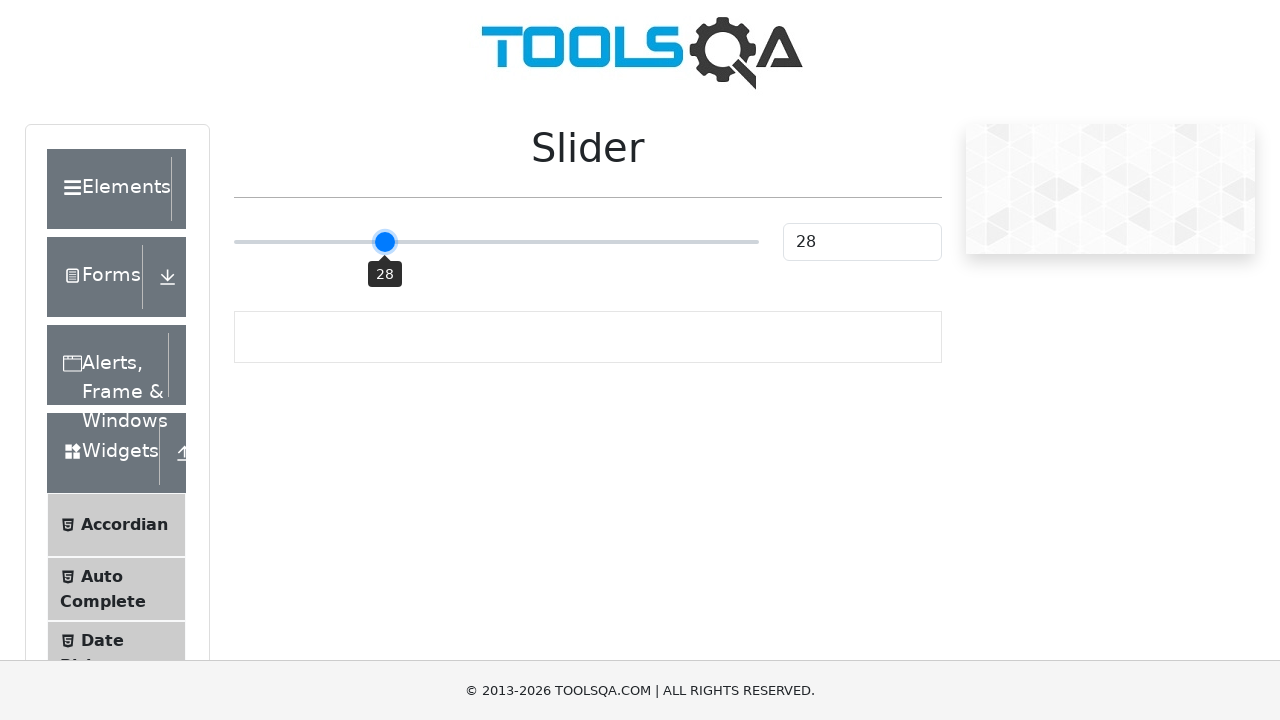

Pressed ArrowLeft key to move slider left (iteration 23/24) on input[type='range']
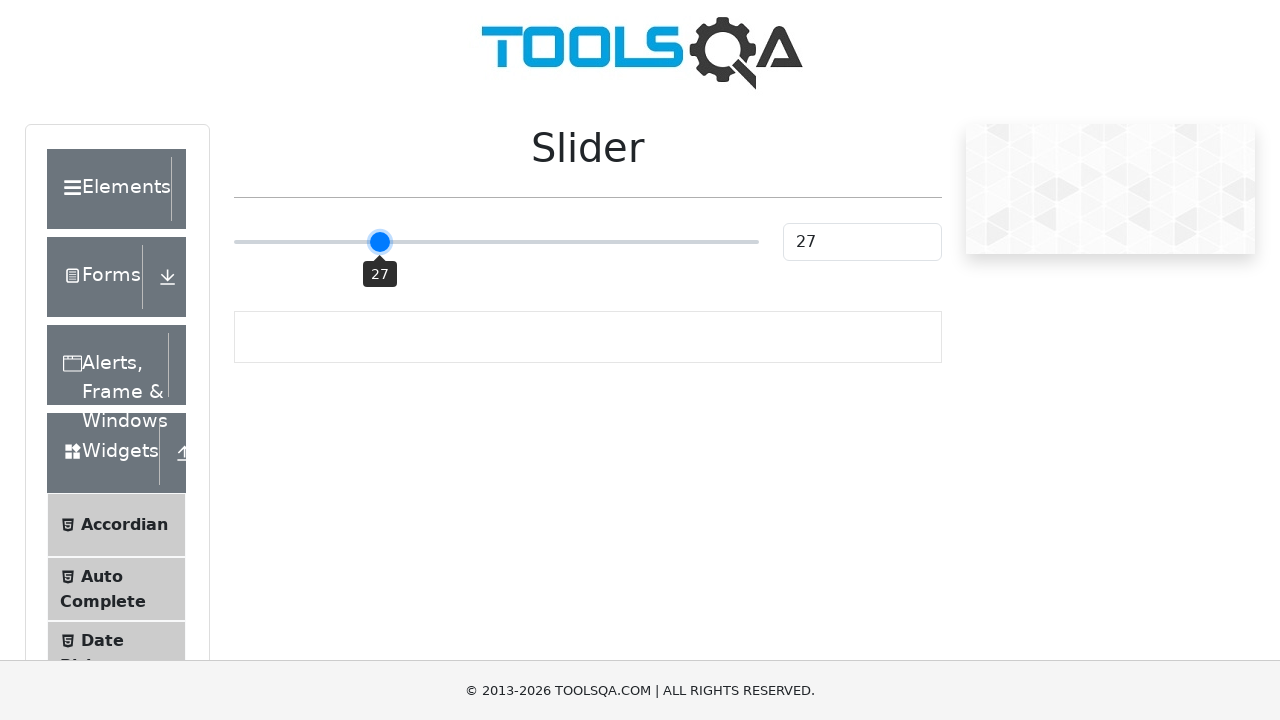

Pressed ArrowLeft key to move slider left (iteration 24/24) on input[type='range']
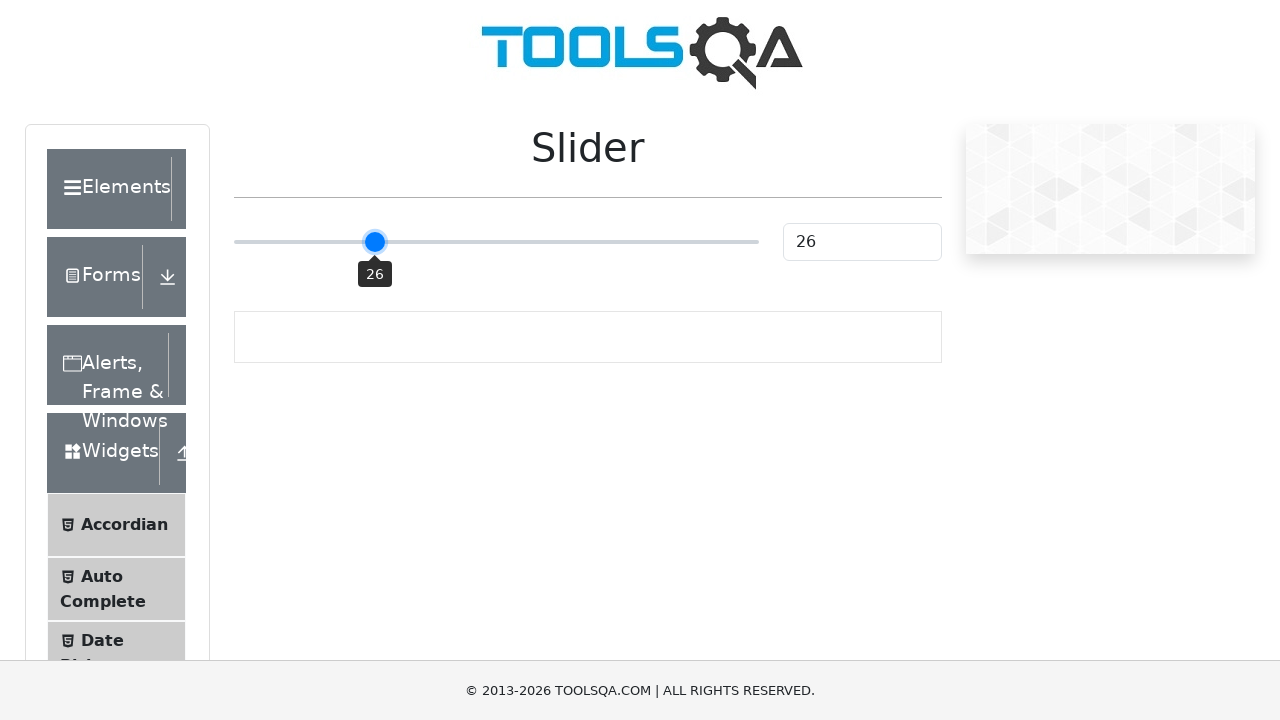

Pressed ArrowRight key to move slider right (iteration 1/100) on input[type='range']
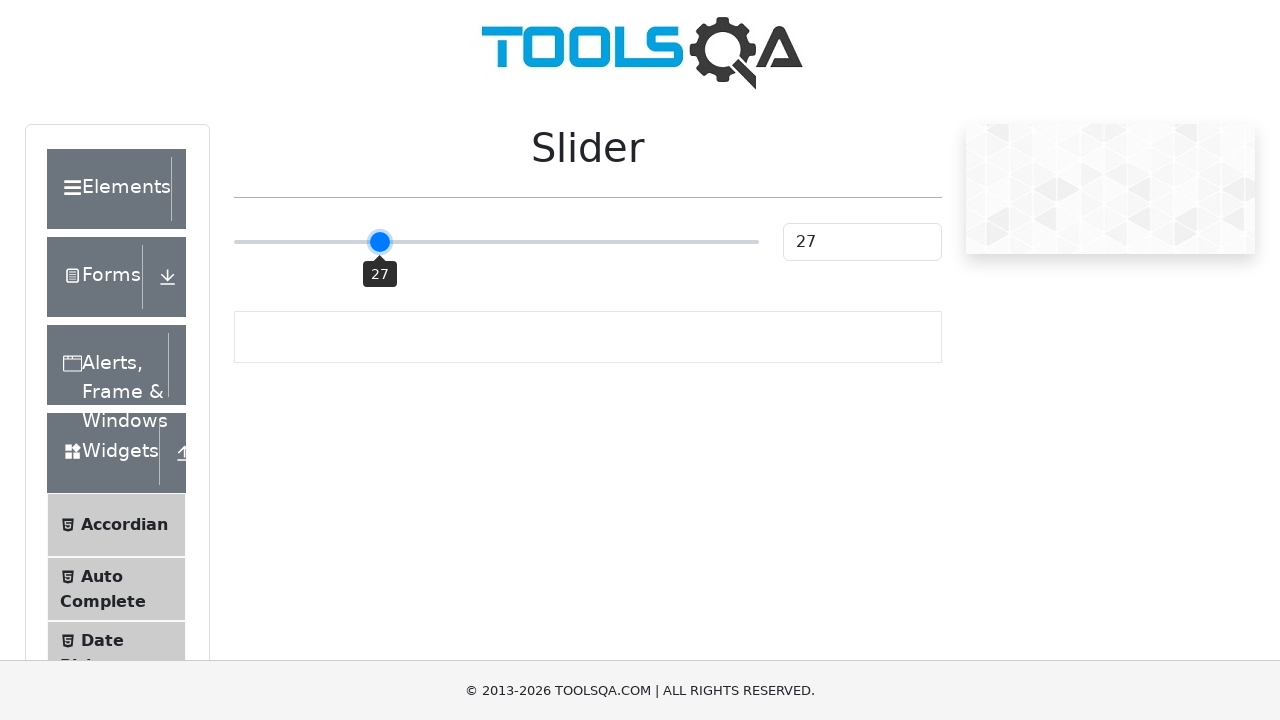

Pressed ArrowRight key to move slider right (iteration 2/100) on input[type='range']
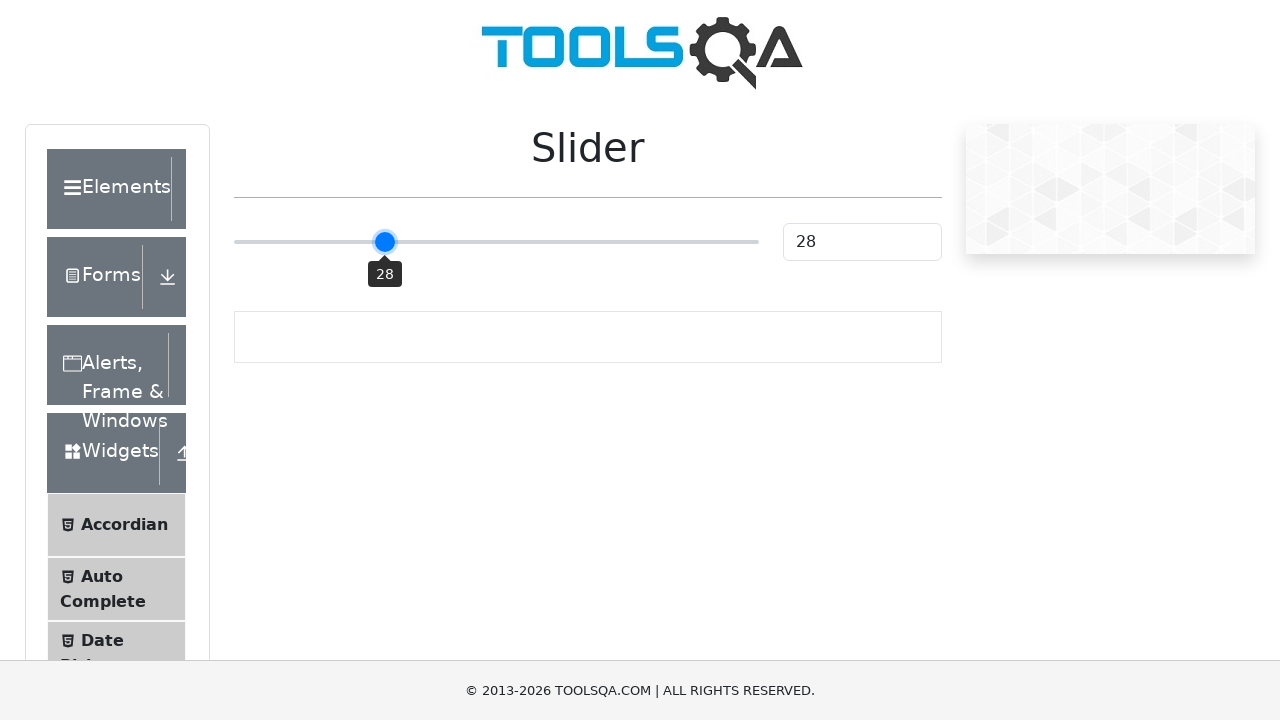

Pressed ArrowRight key to move slider right (iteration 3/100) on input[type='range']
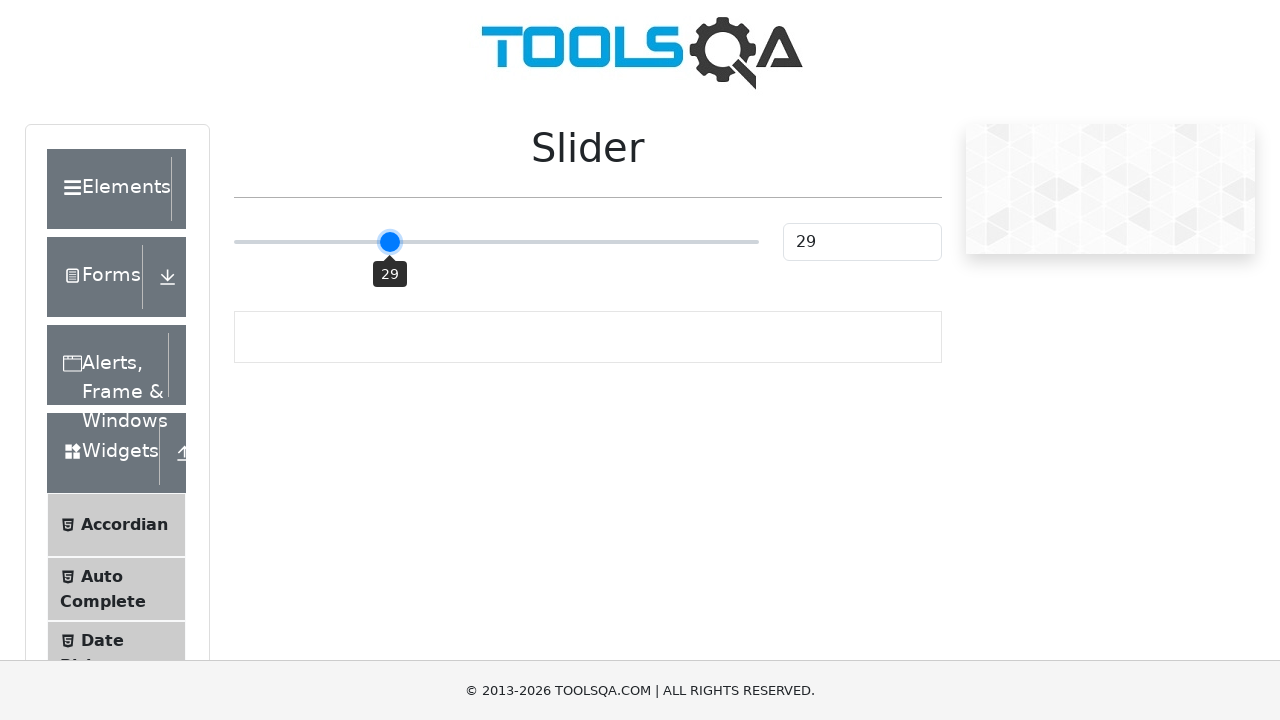

Pressed ArrowRight key to move slider right (iteration 4/100) on input[type='range']
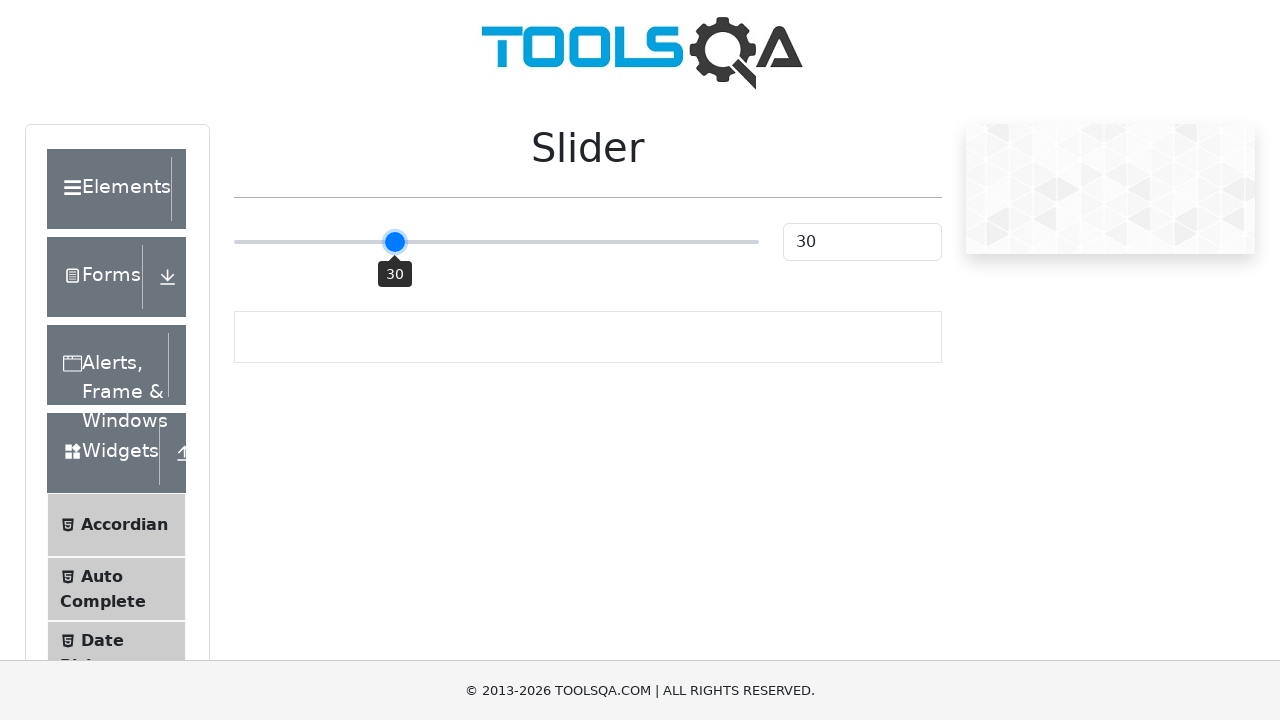

Pressed ArrowRight key to move slider right (iteration 5/100) on input[type='range']
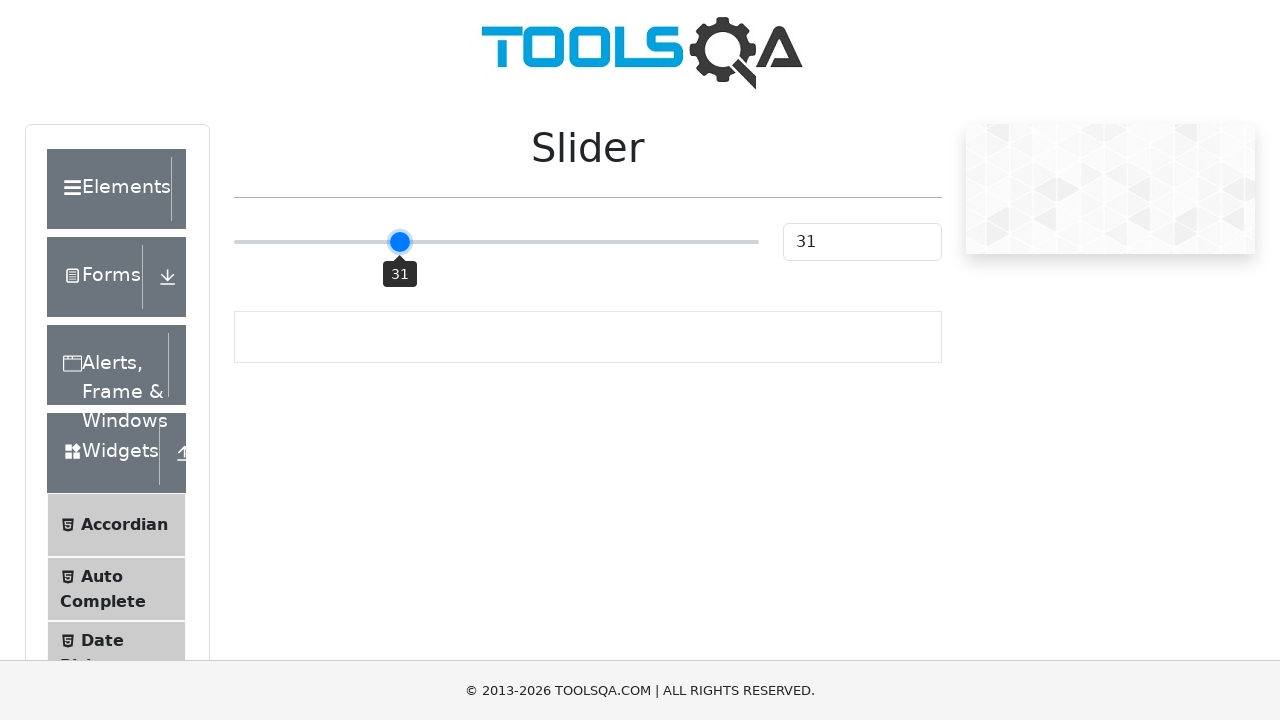

Pressed ArrowRight key to move slider right (iteration 6/100) on input[type='range']
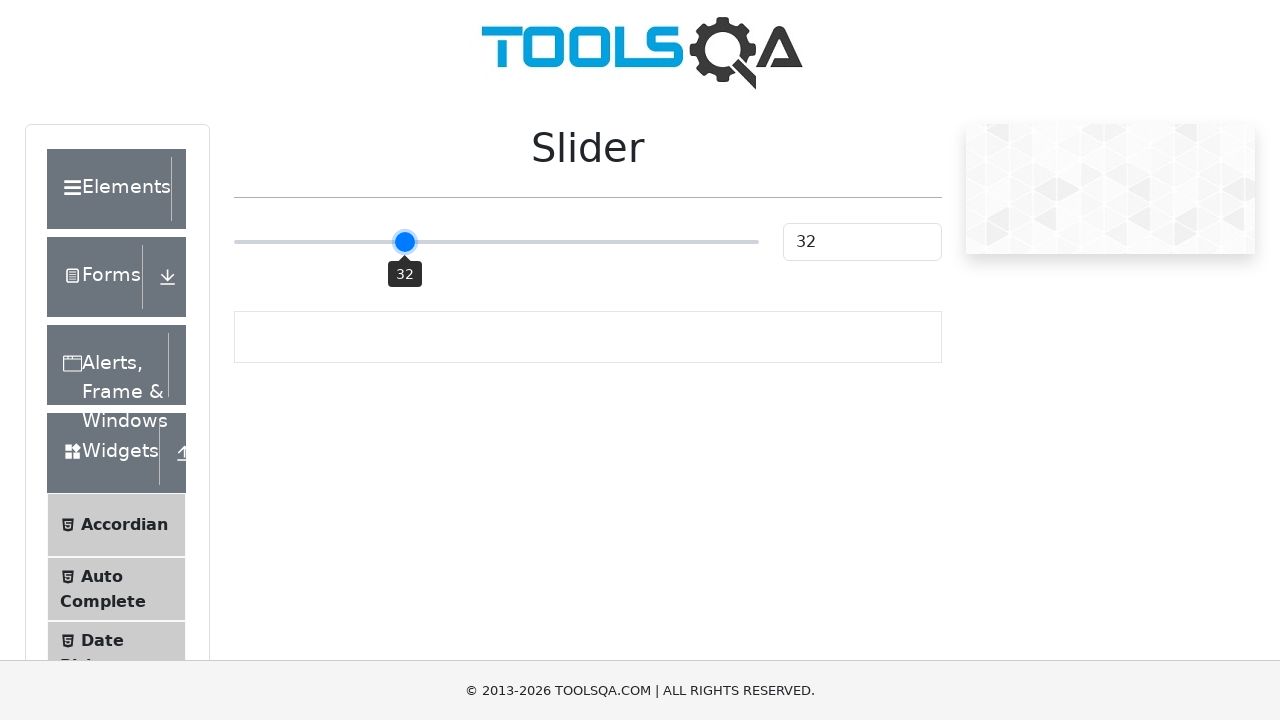

Pressed ArrowRight key to move slider right (iteration 7/100) on input[type='range']
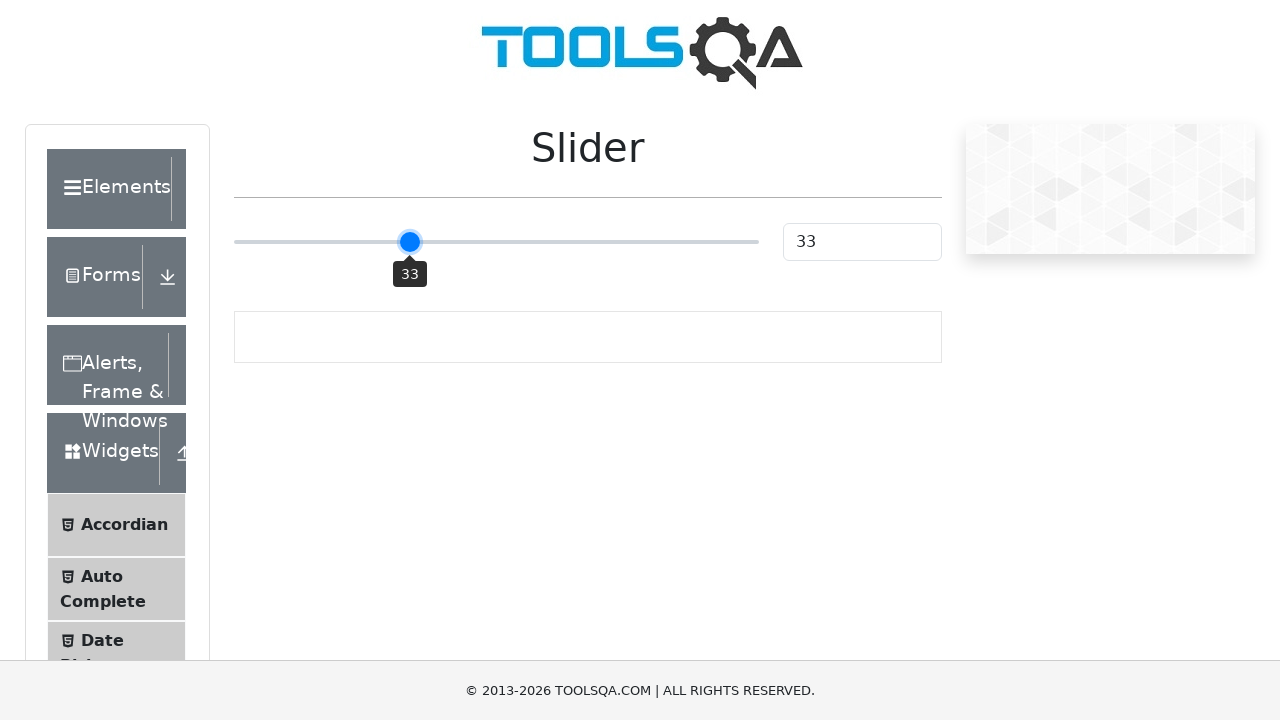

Pressed ArrowRight key to move slider right (iteration 8/100) on input[type='range']
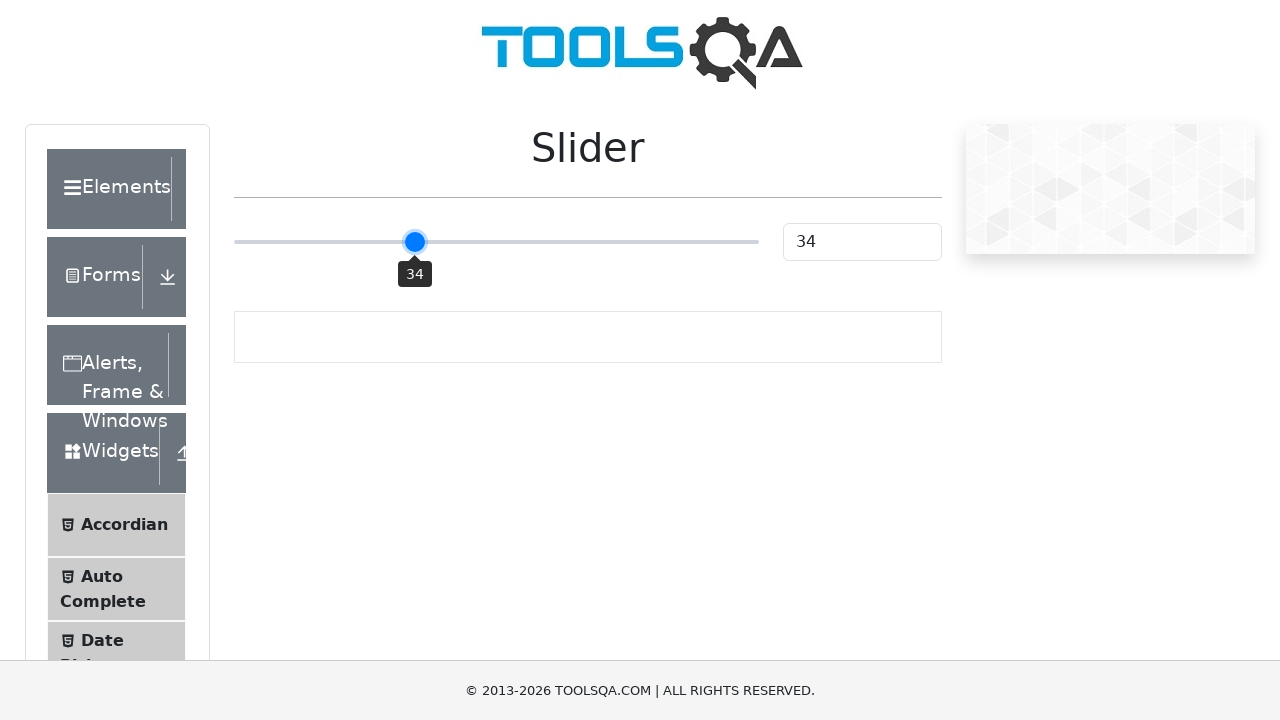

Pressed ArrowRight key to move slider right (iteration 9/100) on input[type='range']
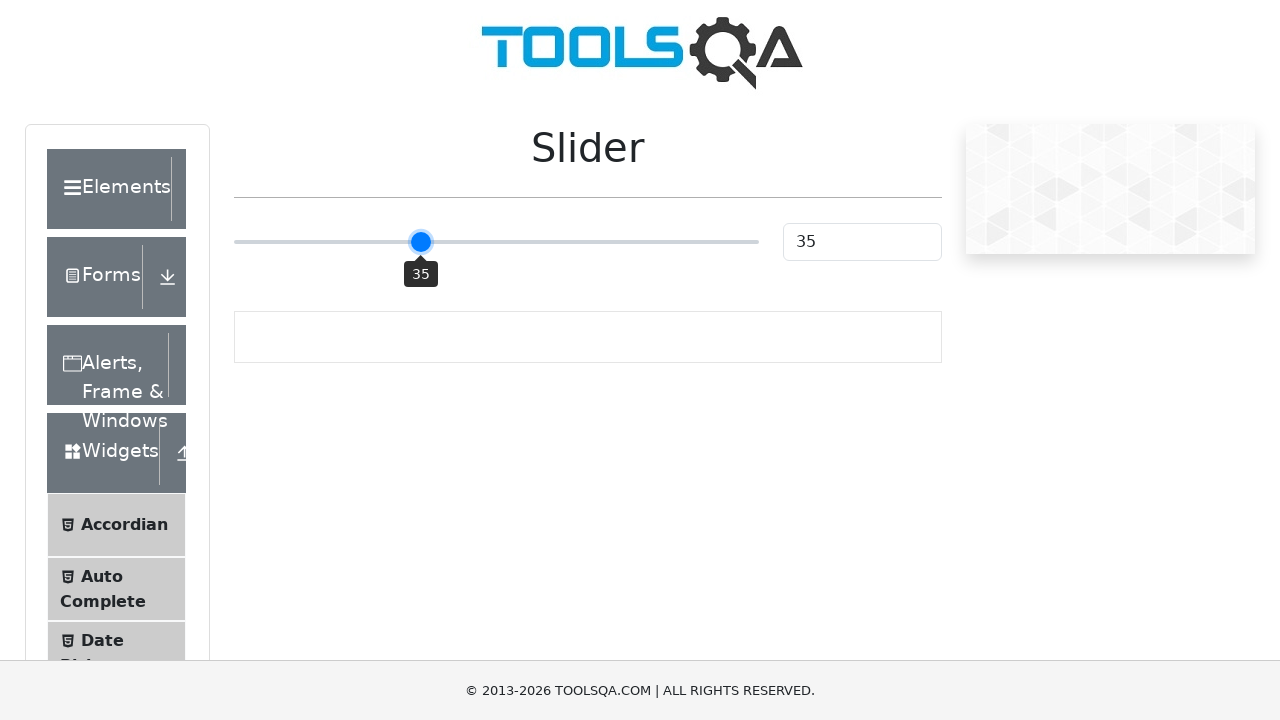

Pressed ArrowRight key to move slider right (iteration 10/100) on input[type='range']
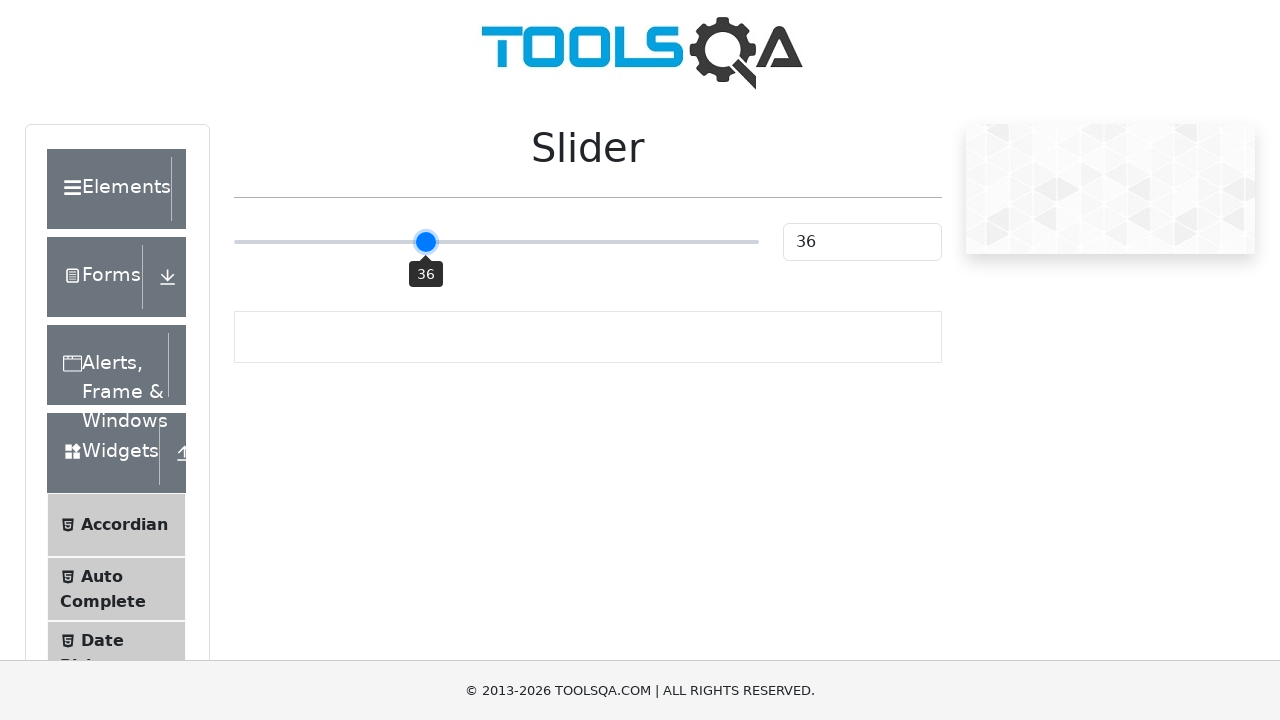

Pressed ArrowRight key to move slider right (iteration 11/100) on input[type='range']
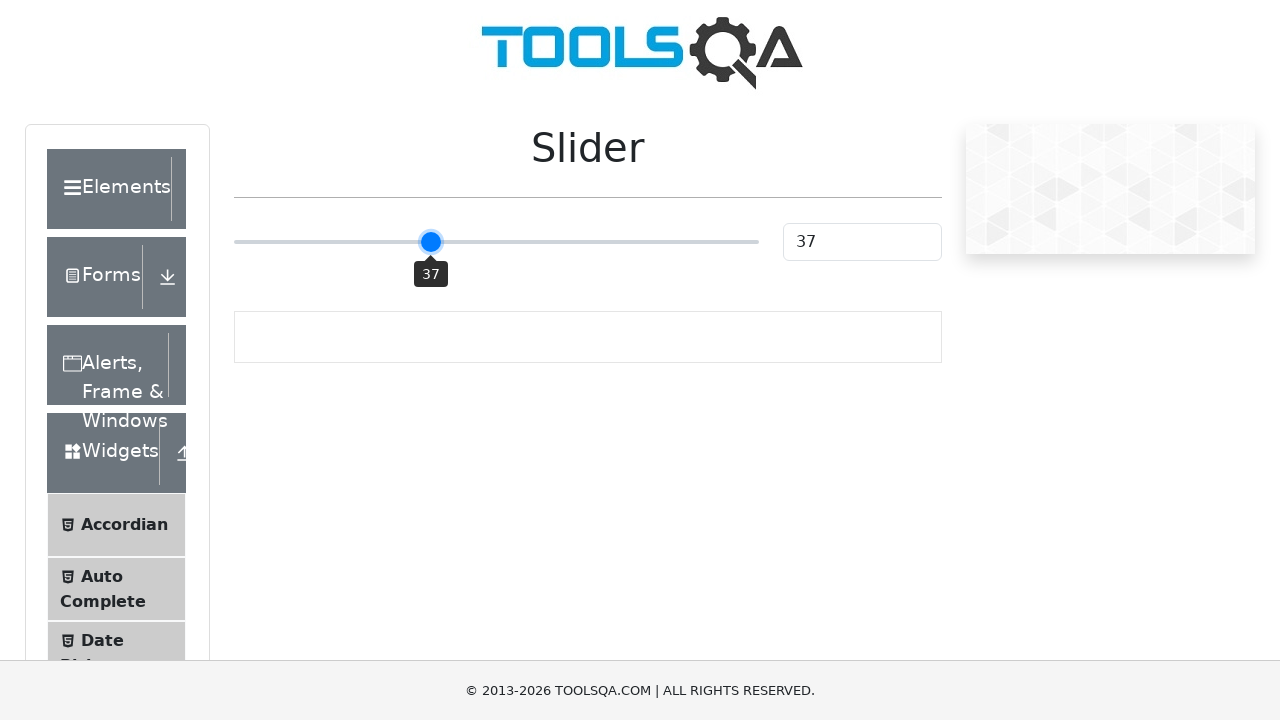

Pressed ArrowRight key to move slider right (iteration 12/100) on input[type='range']
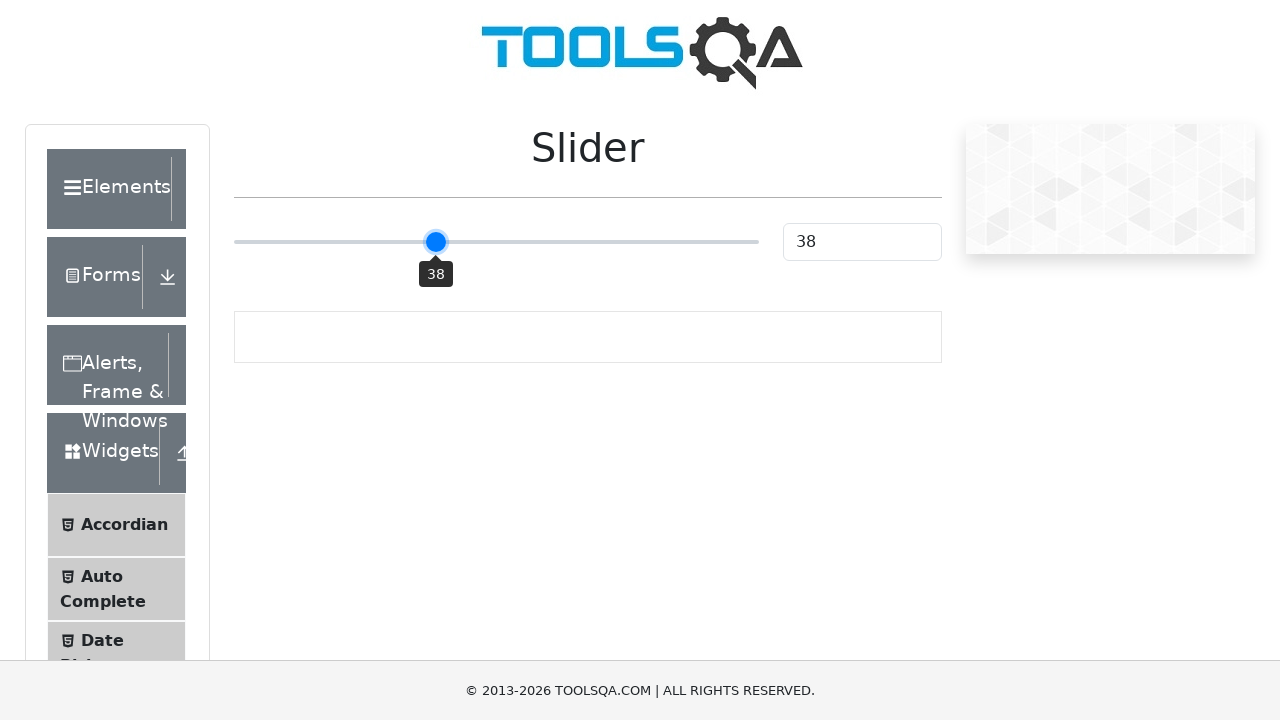

Pressed ArrowRight key to move slider right (iteration 13/100) on input[type='range']
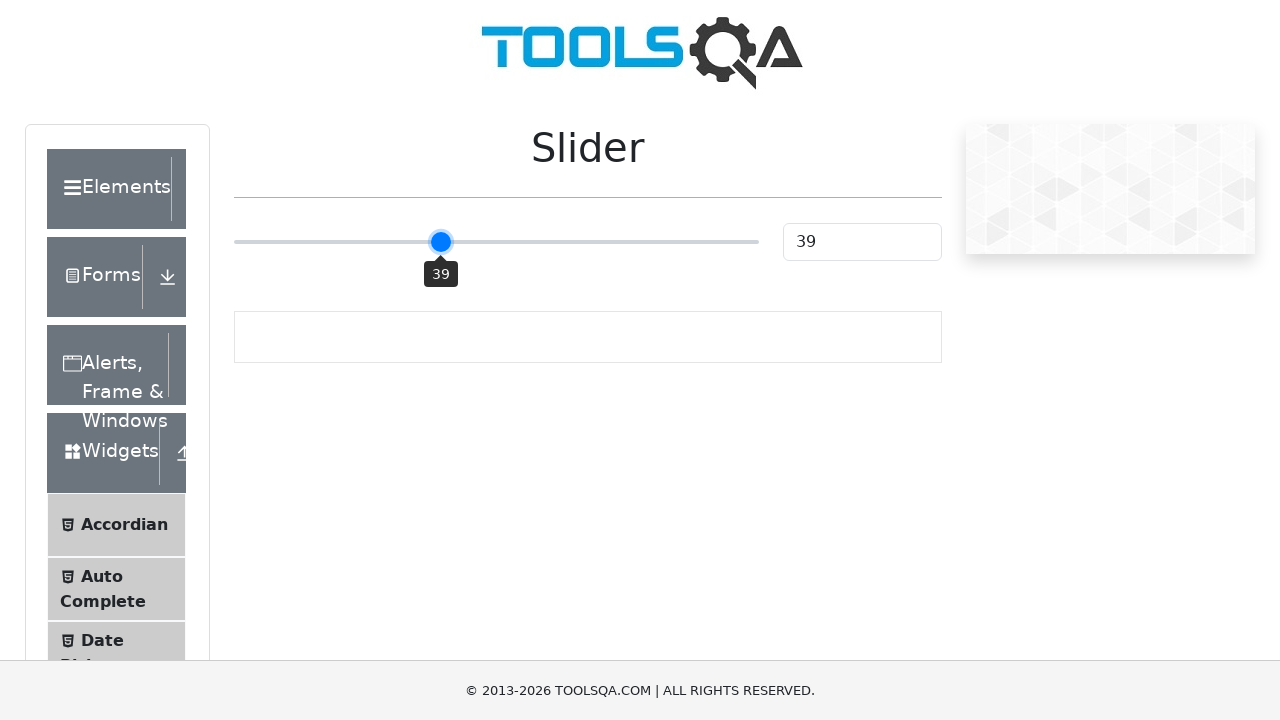

Pressed ArrowRight key to move slider right (iteration 14/100) on input[type='range']
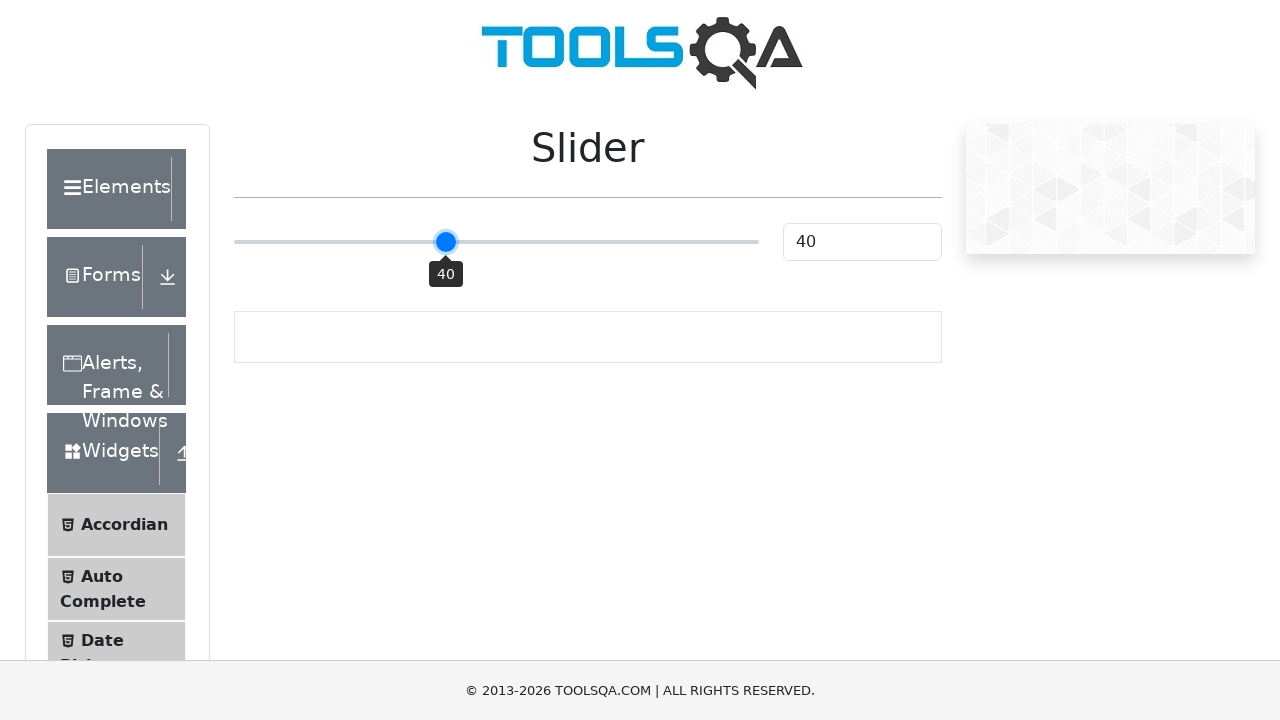

Pressed ArrowRight key to move slider right (iteration 15/100) on input[type='range']
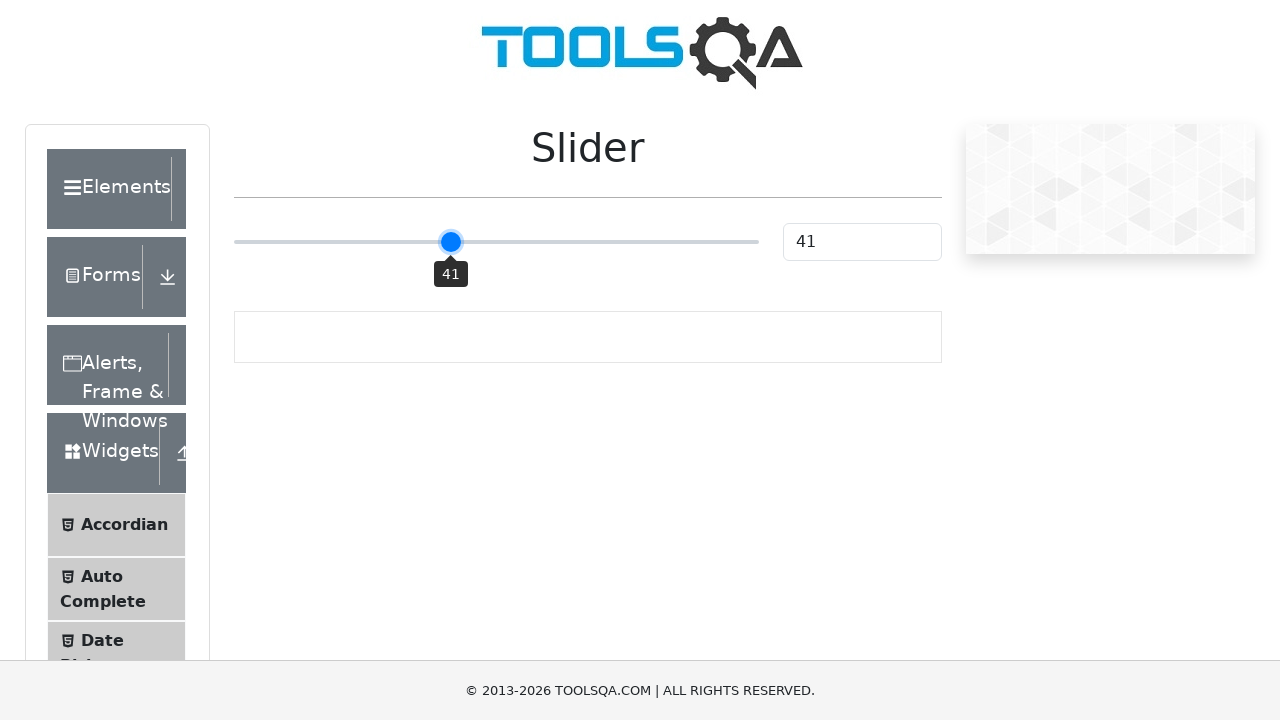

Pressed ArrowRight key to move slider right (iteration 16/100) on input[type='range']
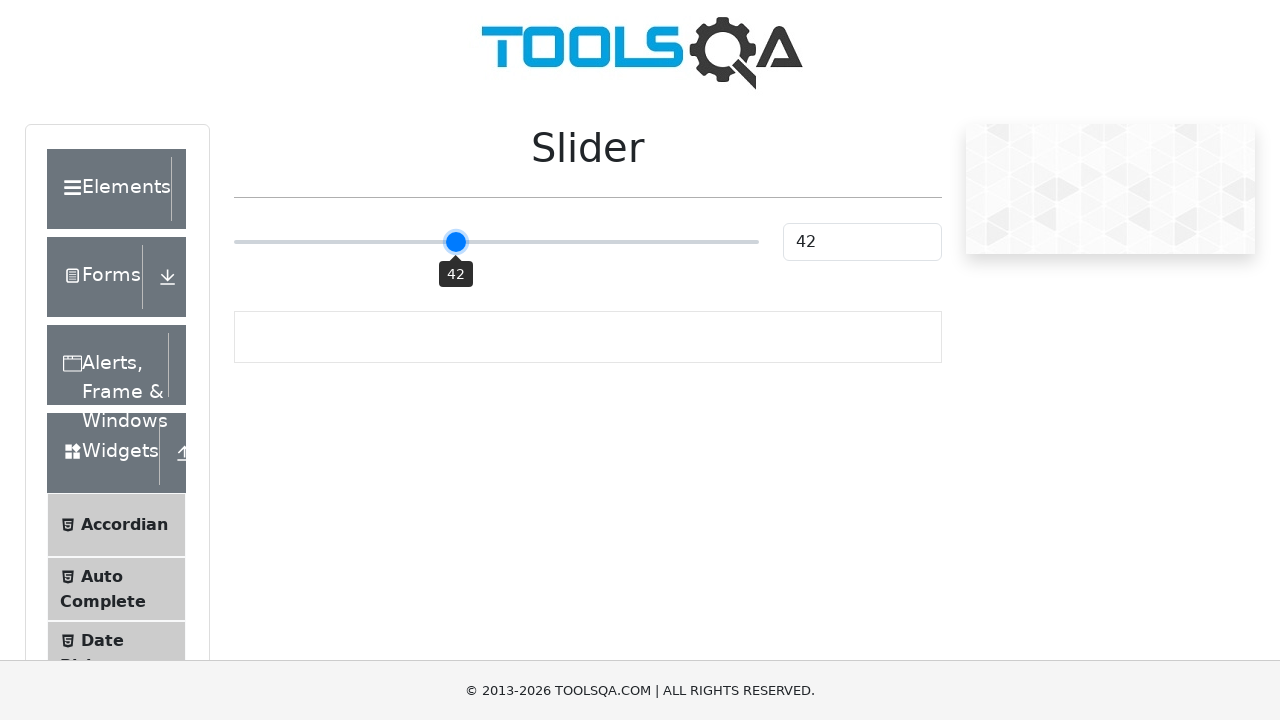

Pressed ArrowRight key to move slider right (iteration 17/100) on input[type='range']
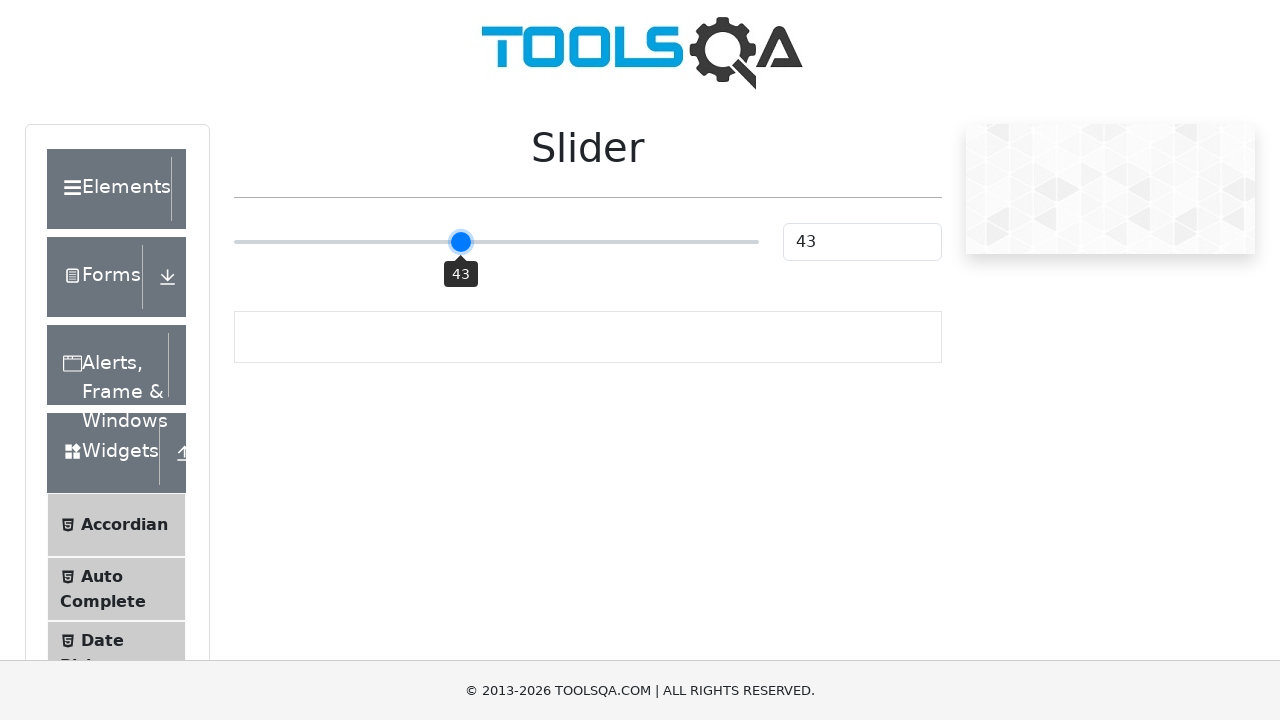

Pressed ArrowRight key to move slider right (iteration 18/100) on input[type='range']
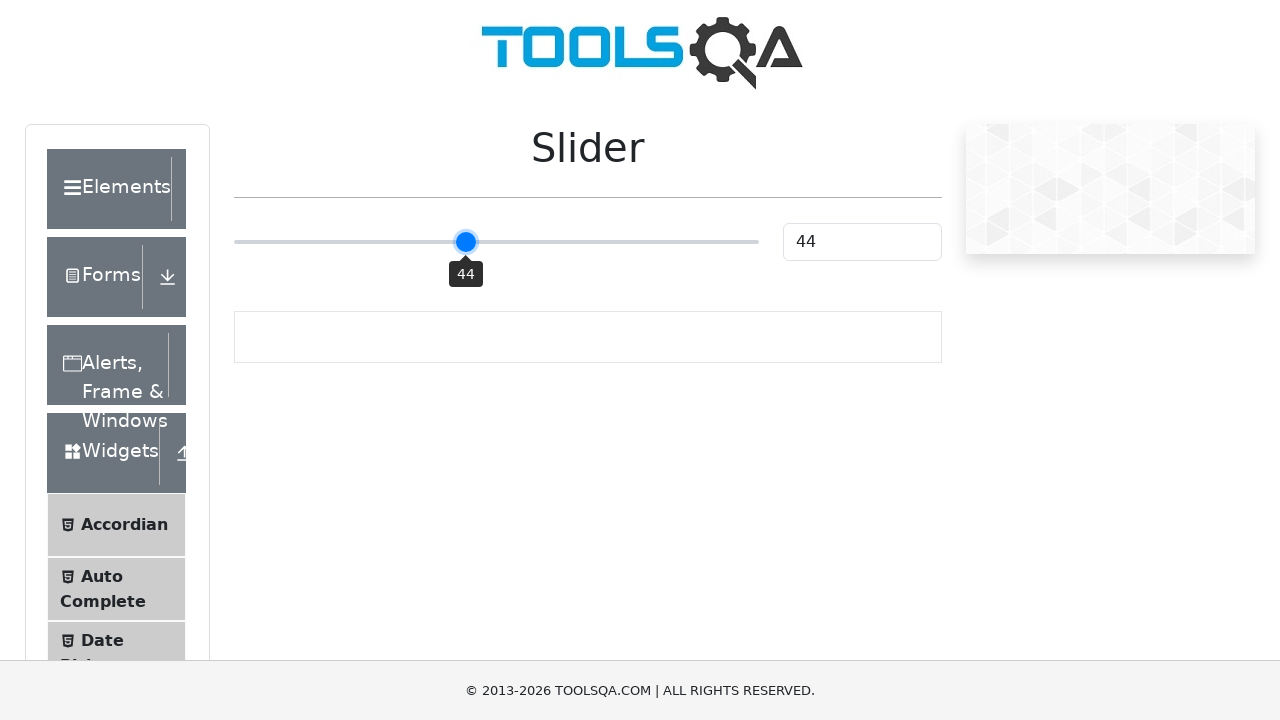

Pressed ArrowRight key to move slider right (iteration 19/100) on input[type='range']
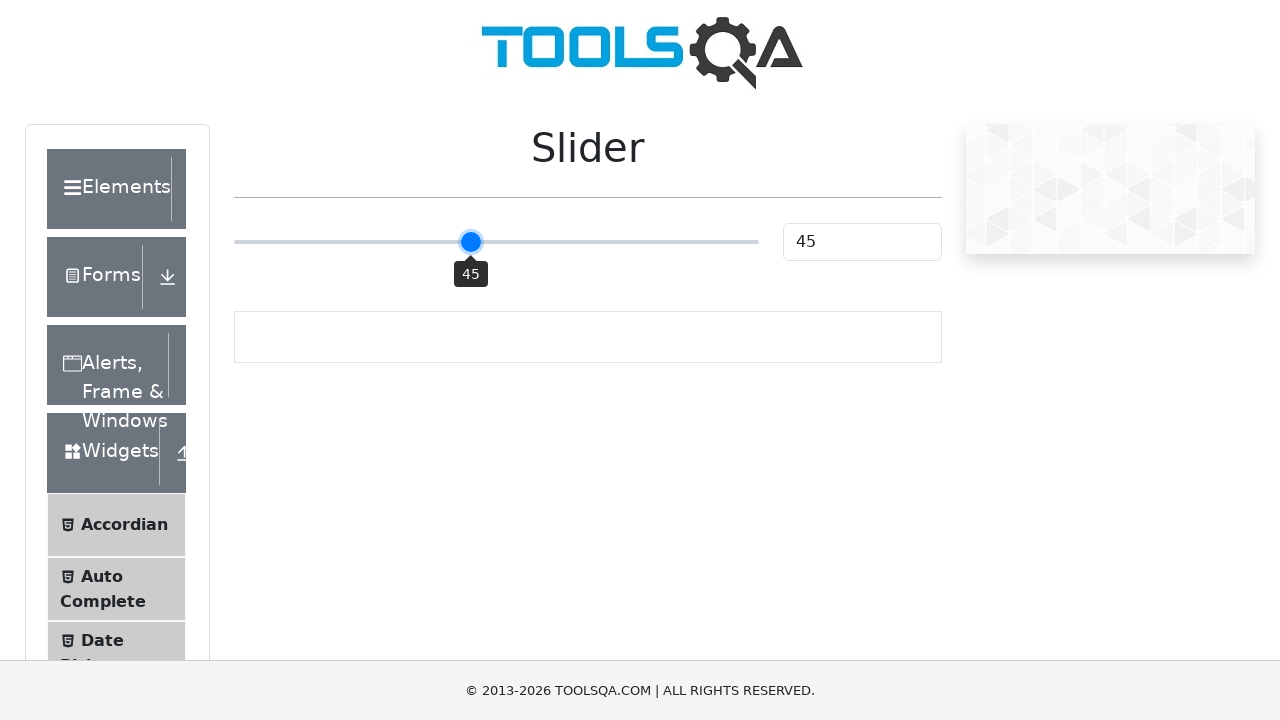

Pressed ArrowRight key to move slider right (iteration 20/100) on input[type='range']
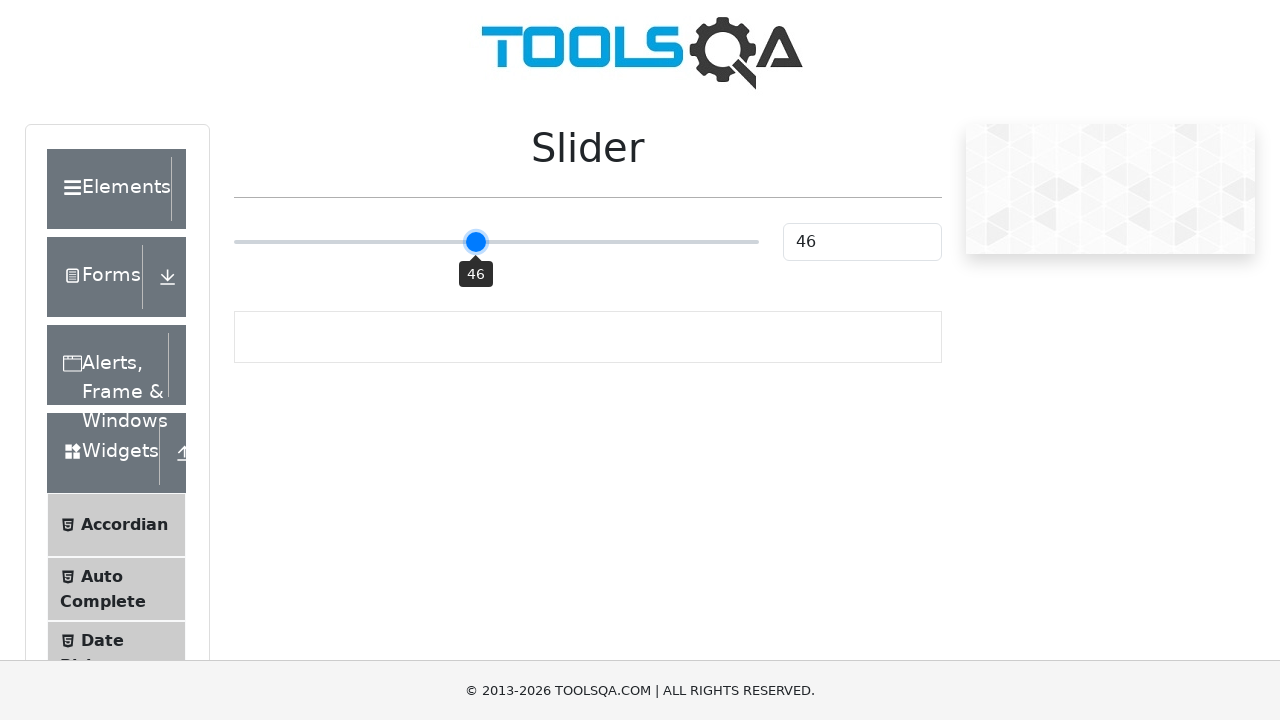

Pressed ArrowRight key to move slider right (iteration 21/100) on input[type='range']
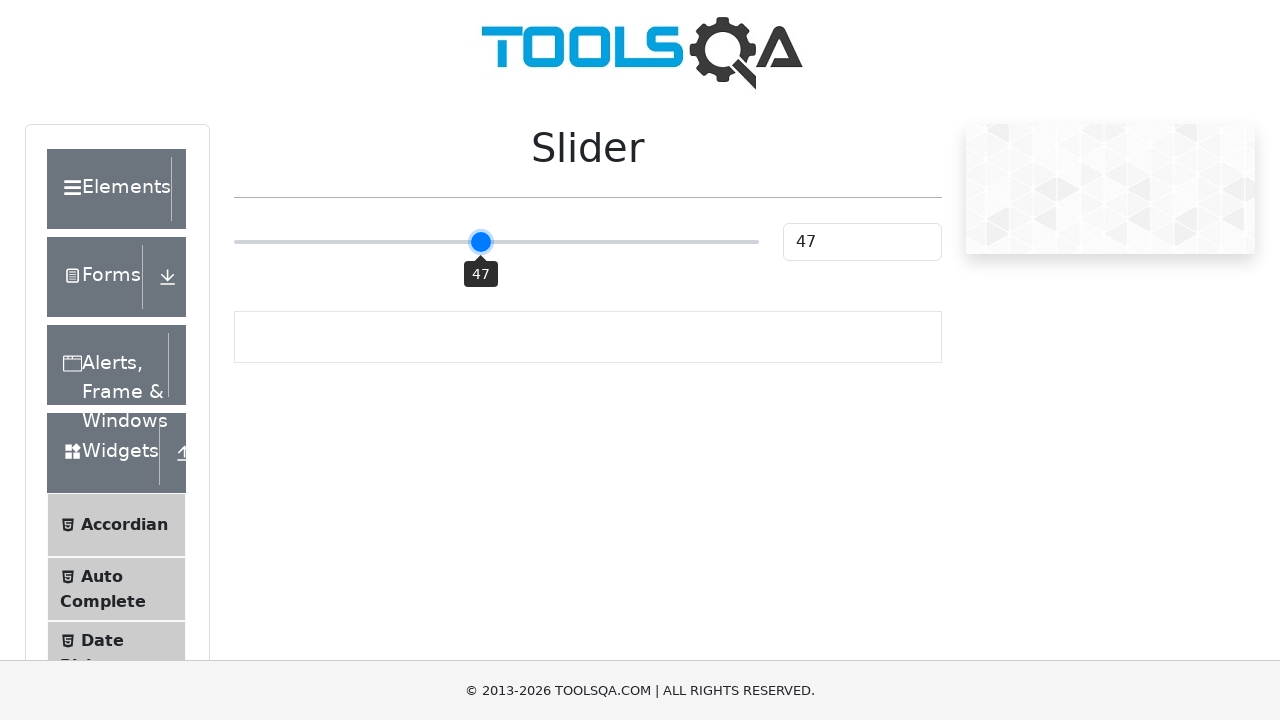

Pressed ArrowRight key to move slider right (iteration 22/100) on input[type='range']
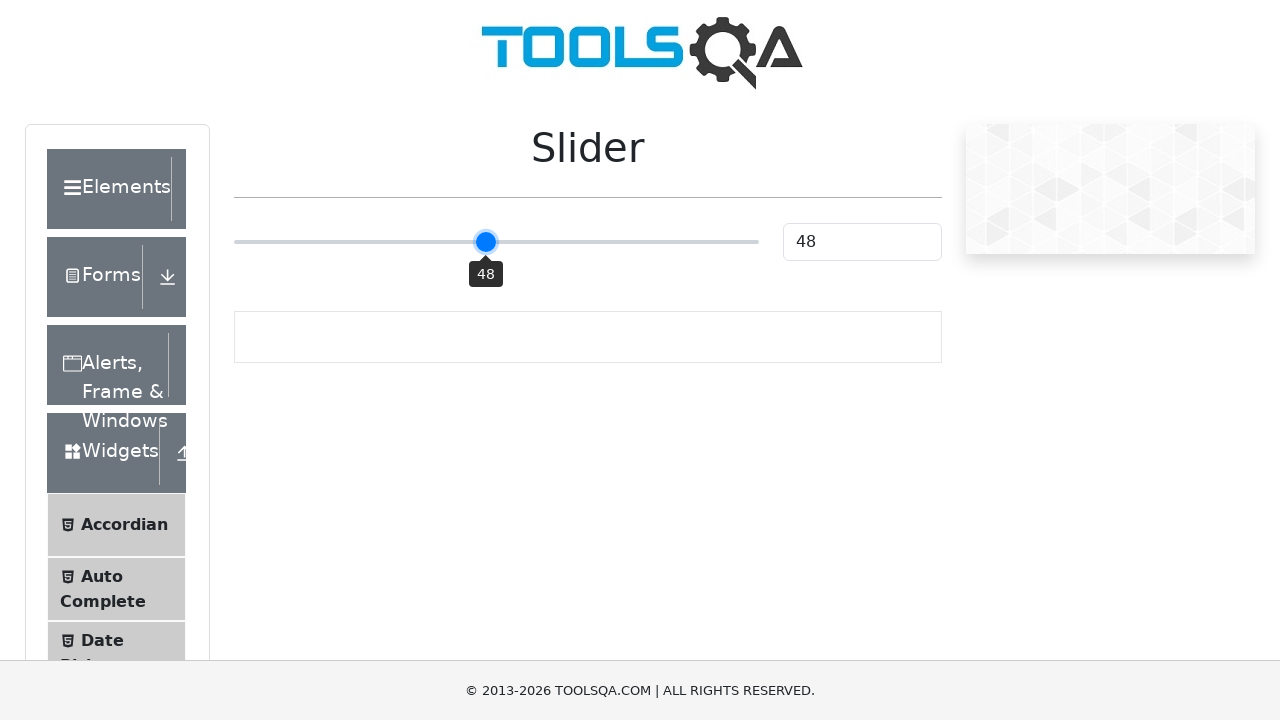

Pressed ArrowRight key to move slider right (iteration 23/100) on input[type='range']
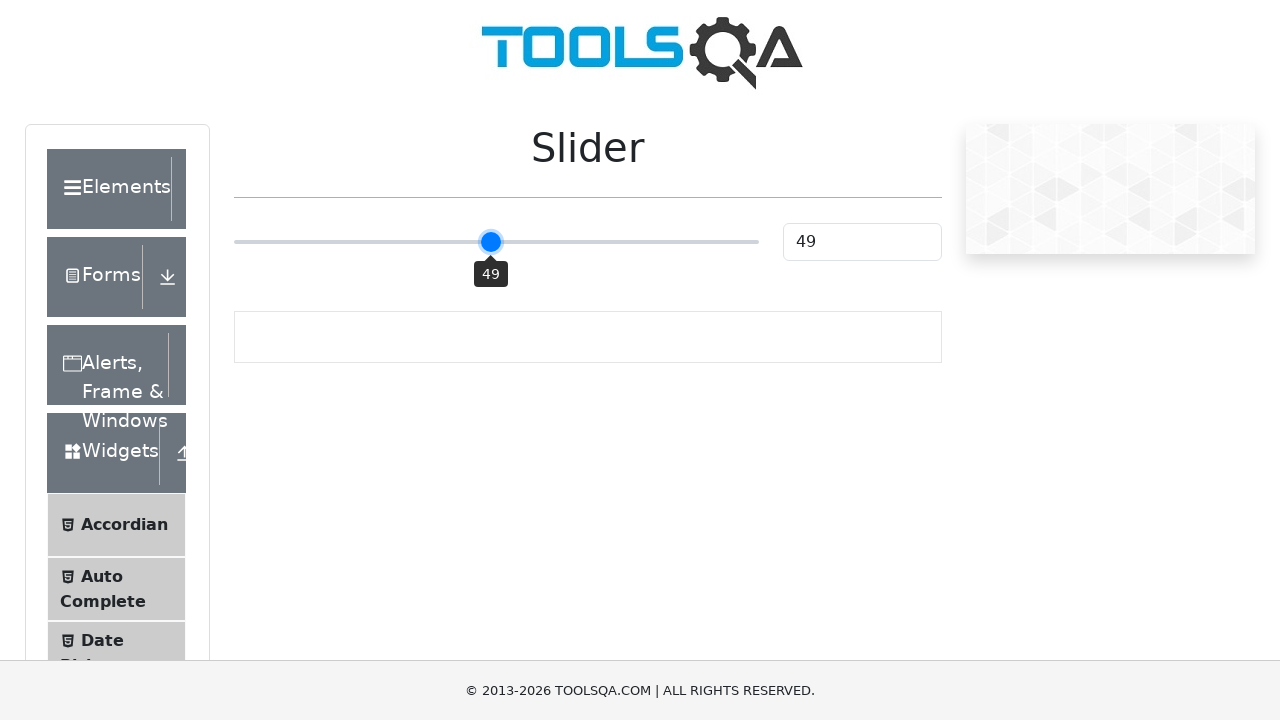

Pressed ArrowRight key to move slider right (iteration 24/100) on input[type='range']
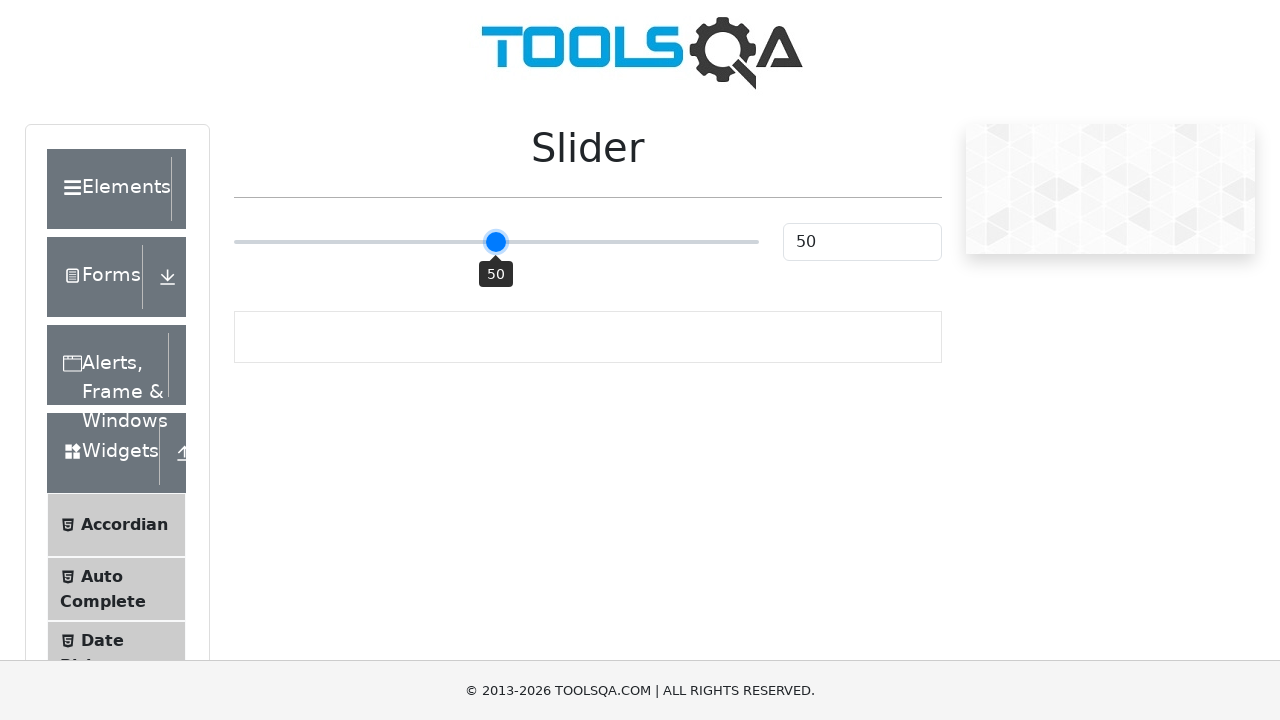

Pressed ArrowRight key to move slider right (iteration 25/100) on input[type='range']
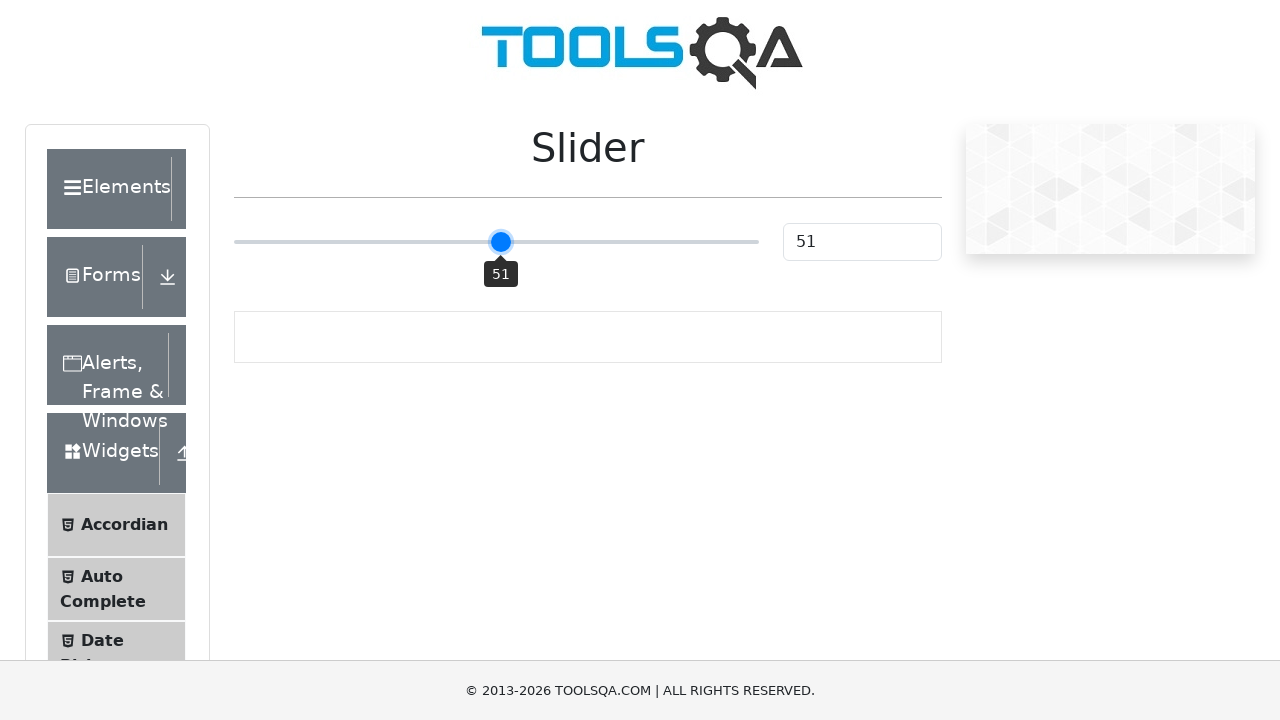

Pressed ArrowRight key to move slider right (iteration 26/100) on input[type='range']
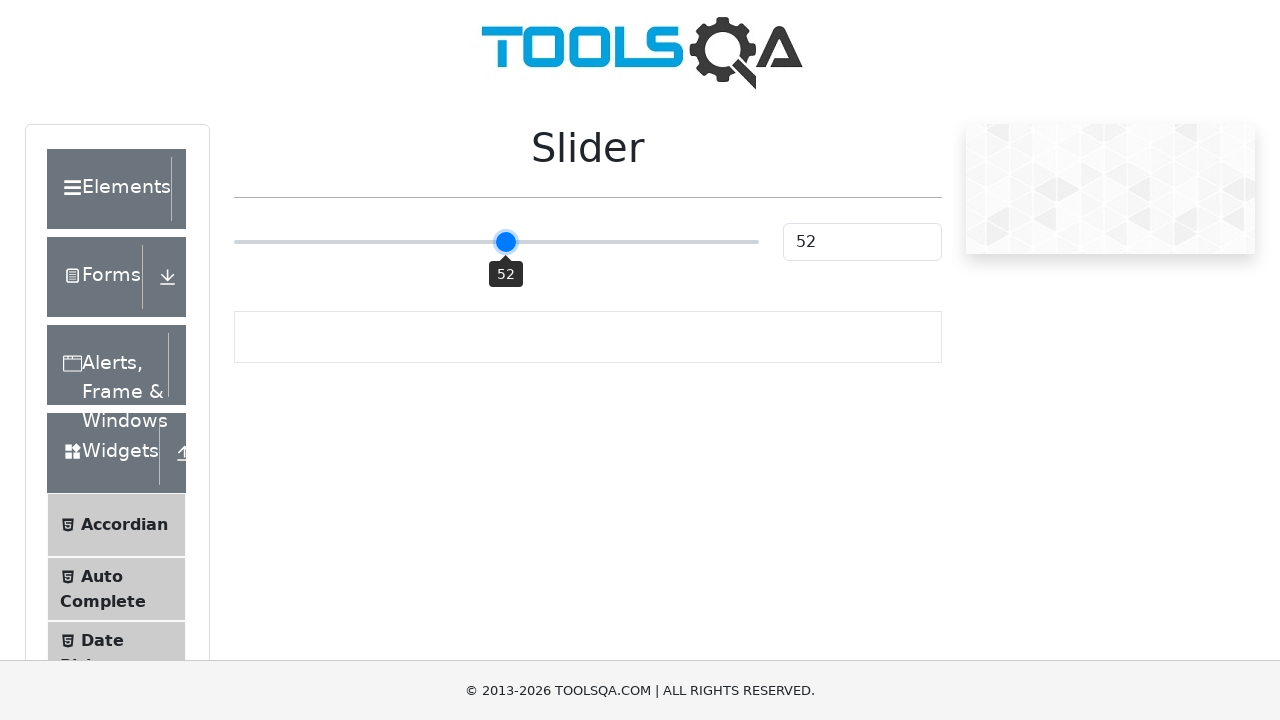

Pressed ArrowRight key to move slider right (iteration 27/100) on input[type='range']
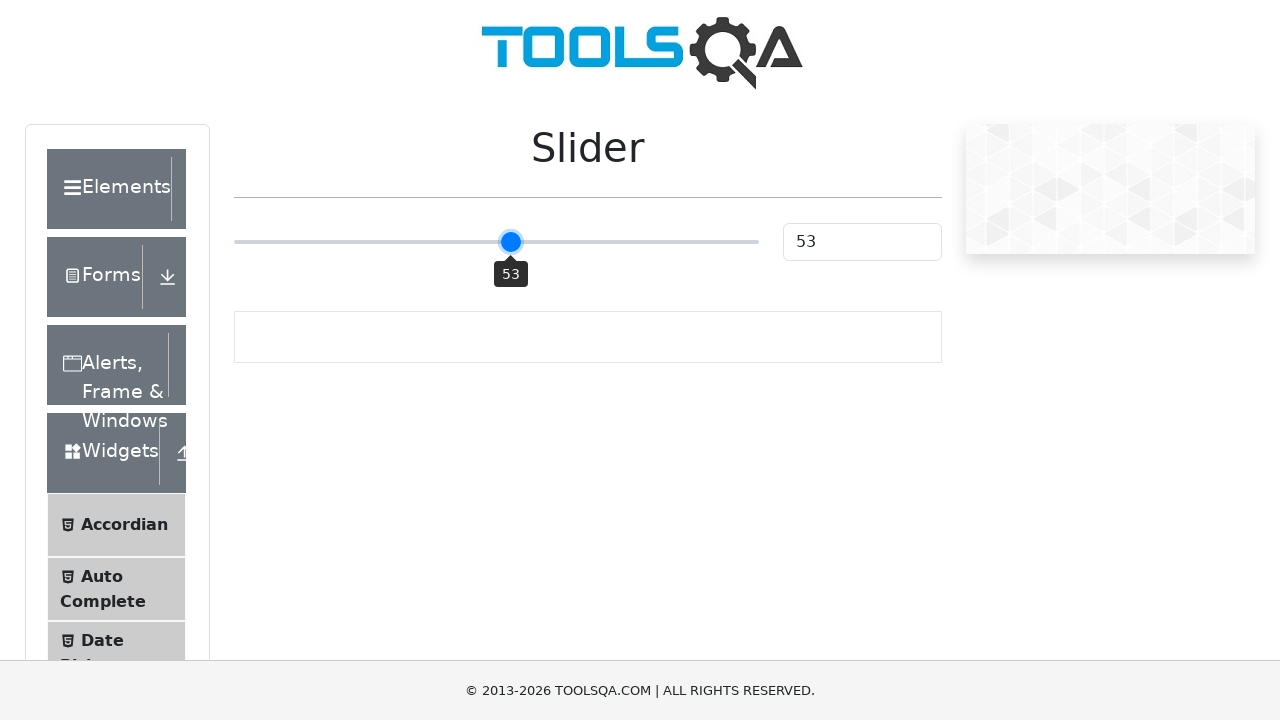

Pressed ArrowRight key to move slider right (iteration 28/100) on input[type='range']
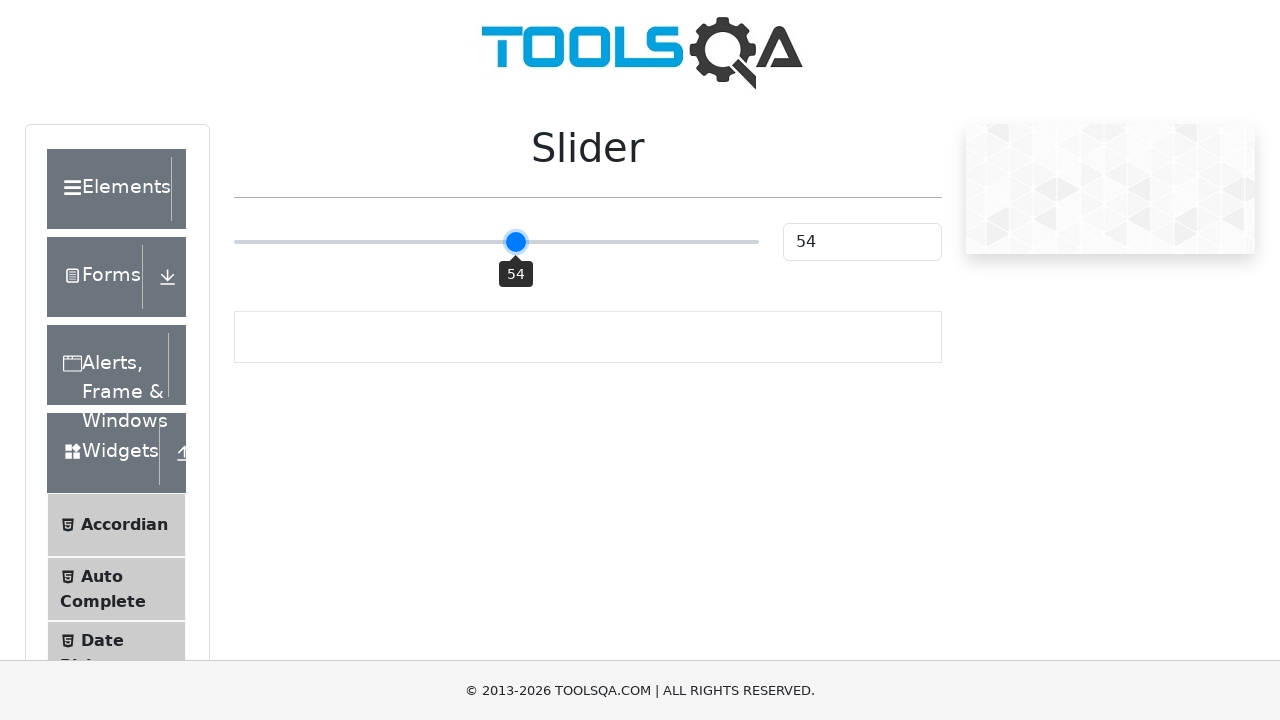

Pressed ArrowRight key to move slider right (iteration 29/100) on input[type='range']
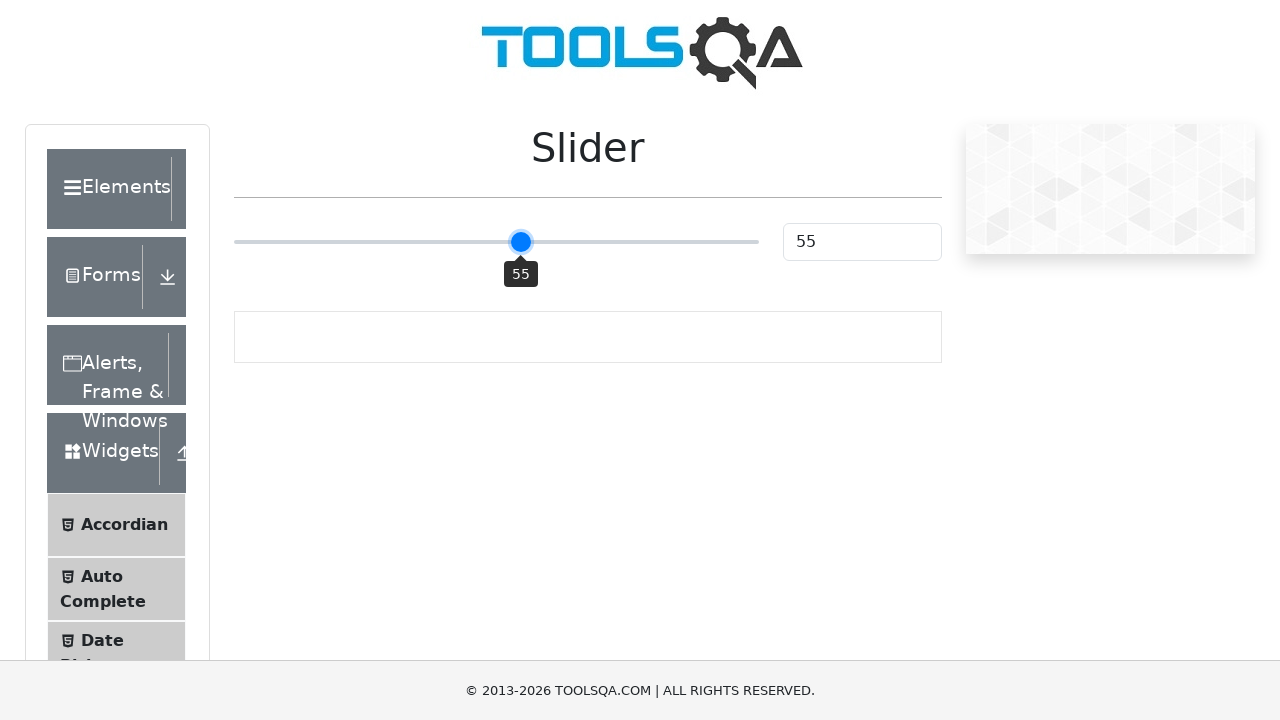

Pressed ArrowRight key to move slider right (iteration 30/100) on input[type='range']
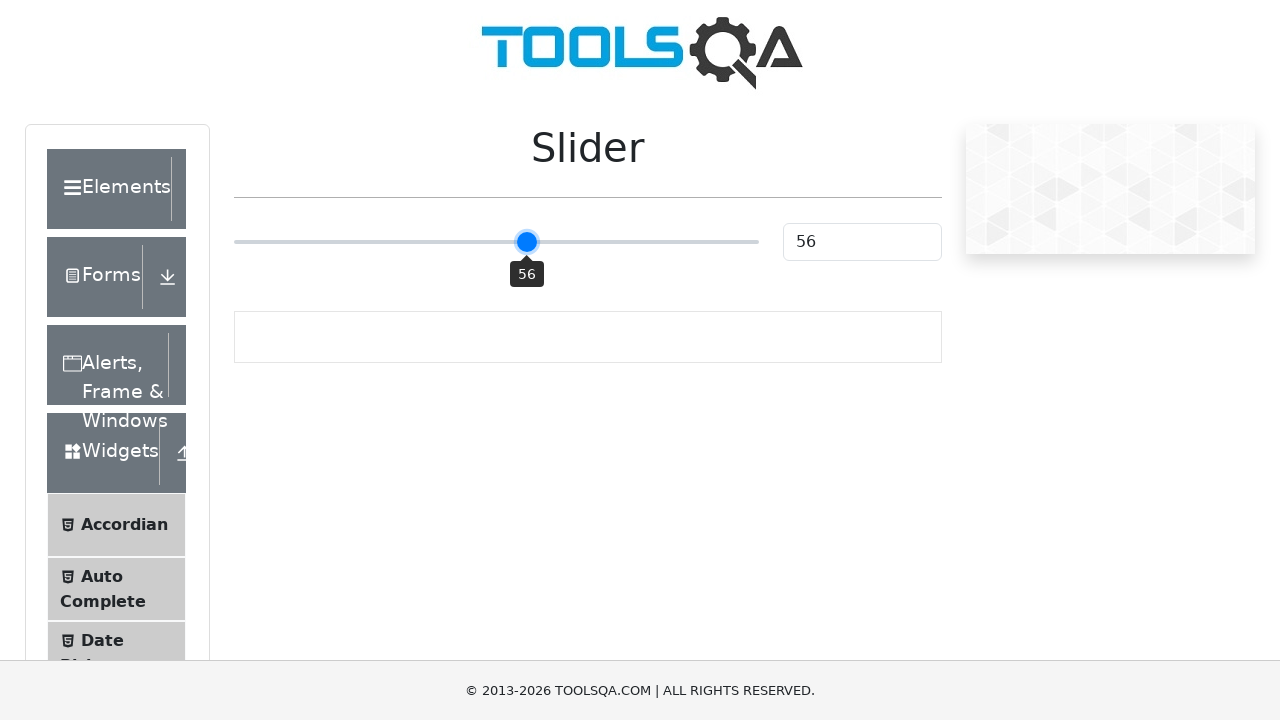

Pressed ArrowRight key to move slider right (iteration 31/100) on input[type='range']
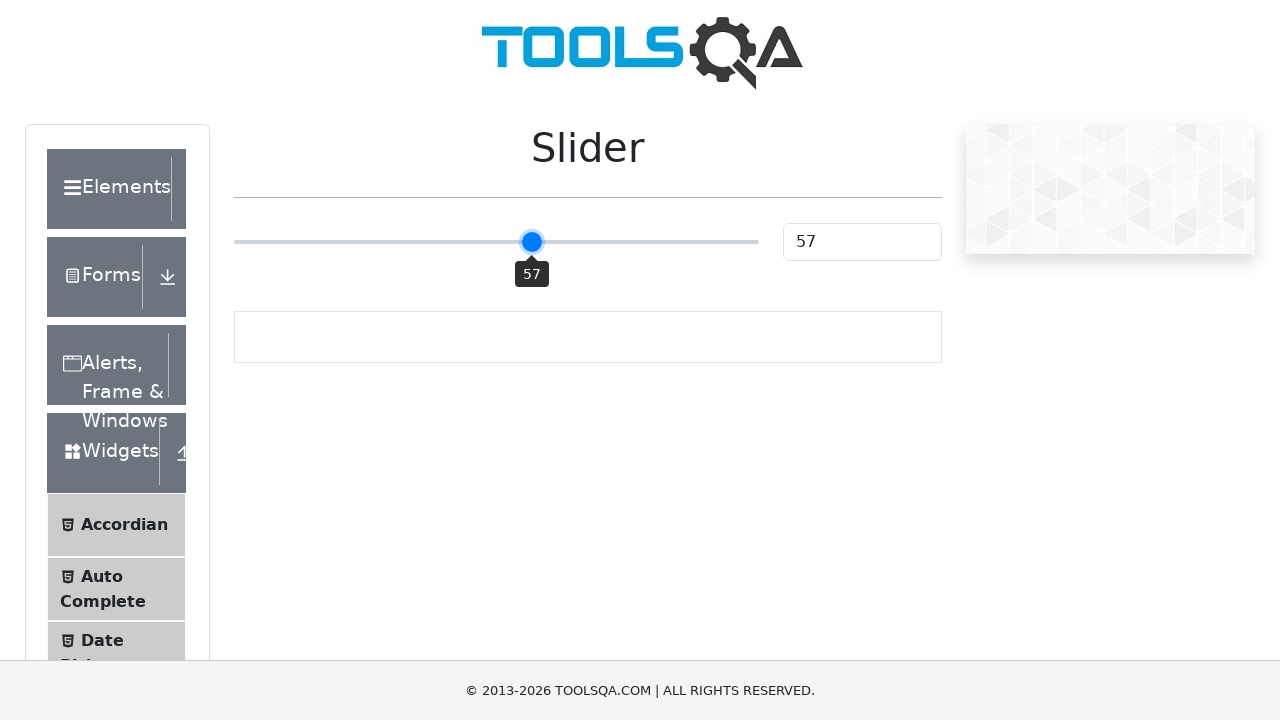

Pressed ArrowRight key to move slider right (iteration 32/100) on input[type='range']
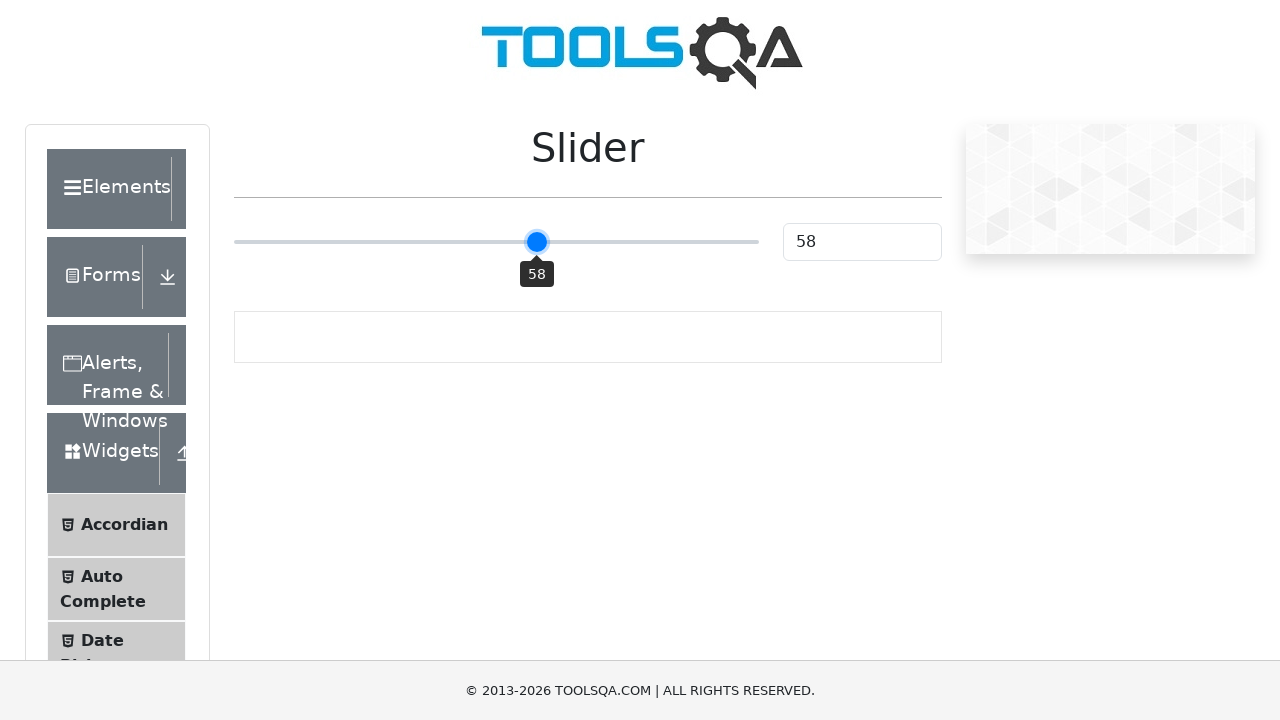

Pressed ArrowRight key to move slider right (iteration 33/100) on input[type='range']
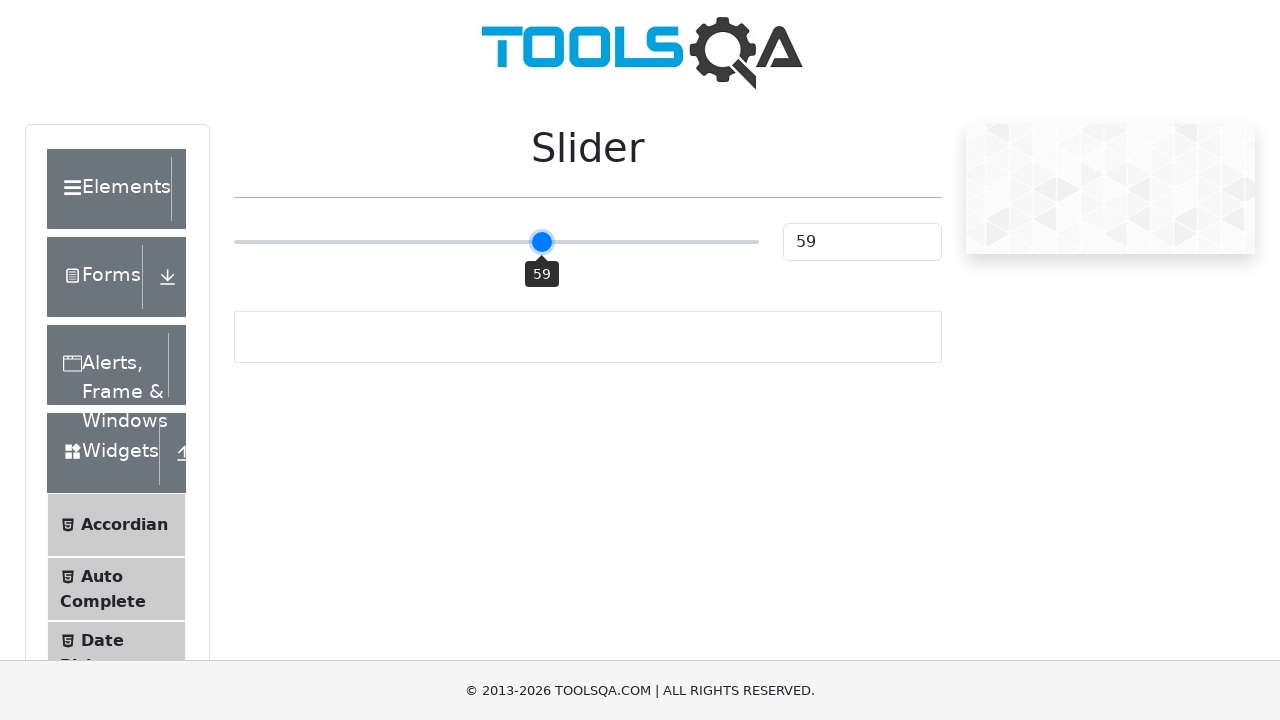

Pressed ArrowRight key to move slider right (iteration 34/100) on input[type='range']
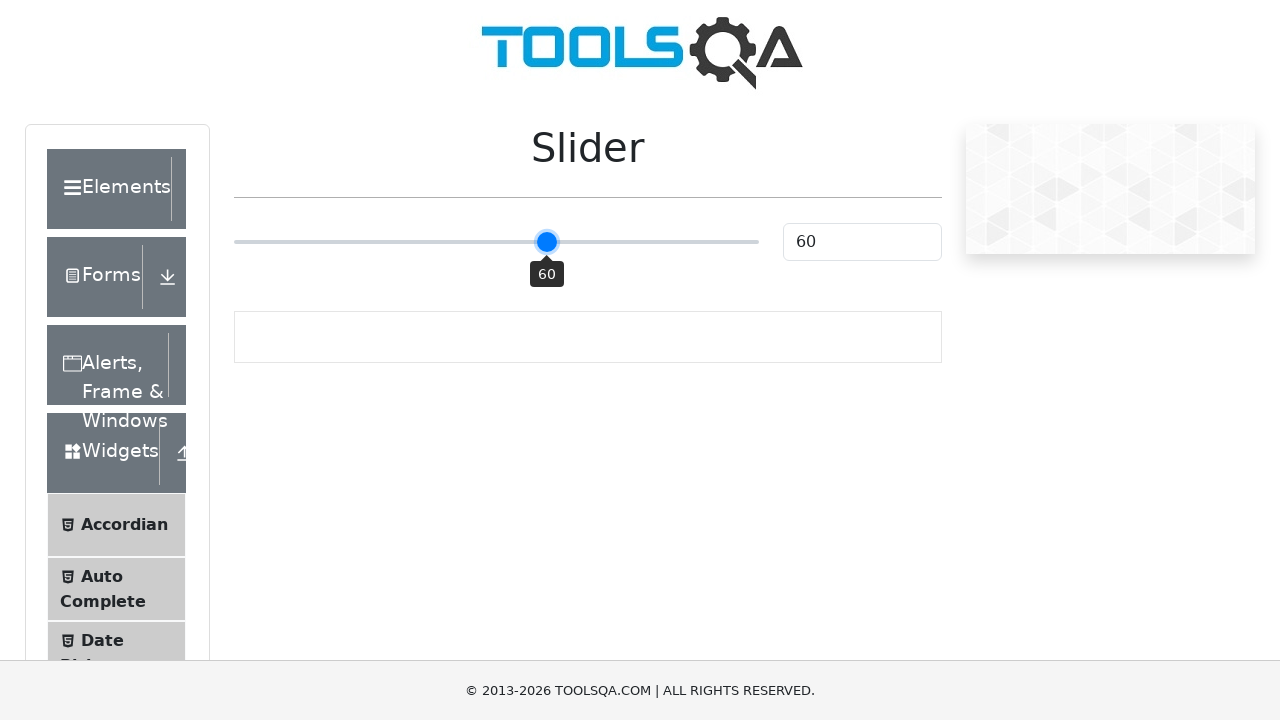

Pressed ArrowRight key to move slider right (iteration 35/100) on input[type='range']
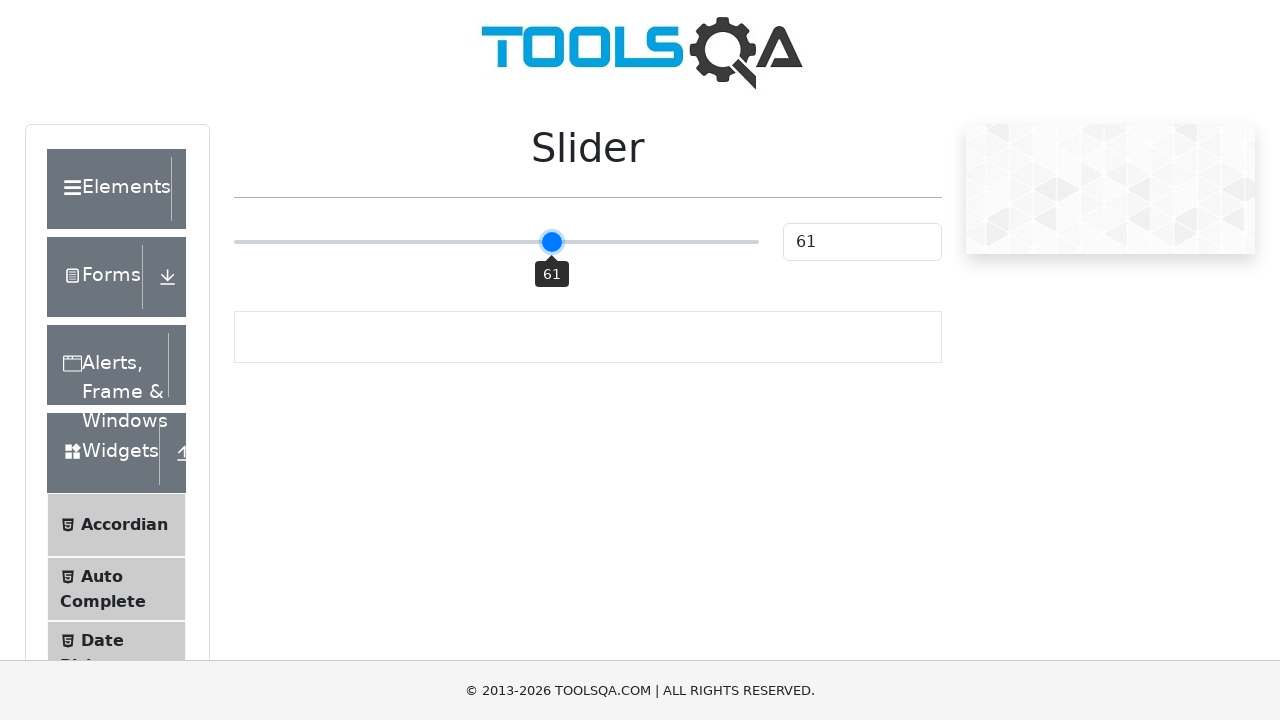

Pressed ArrowRight key to move slider right (iteration 36/100) on input[type='range']
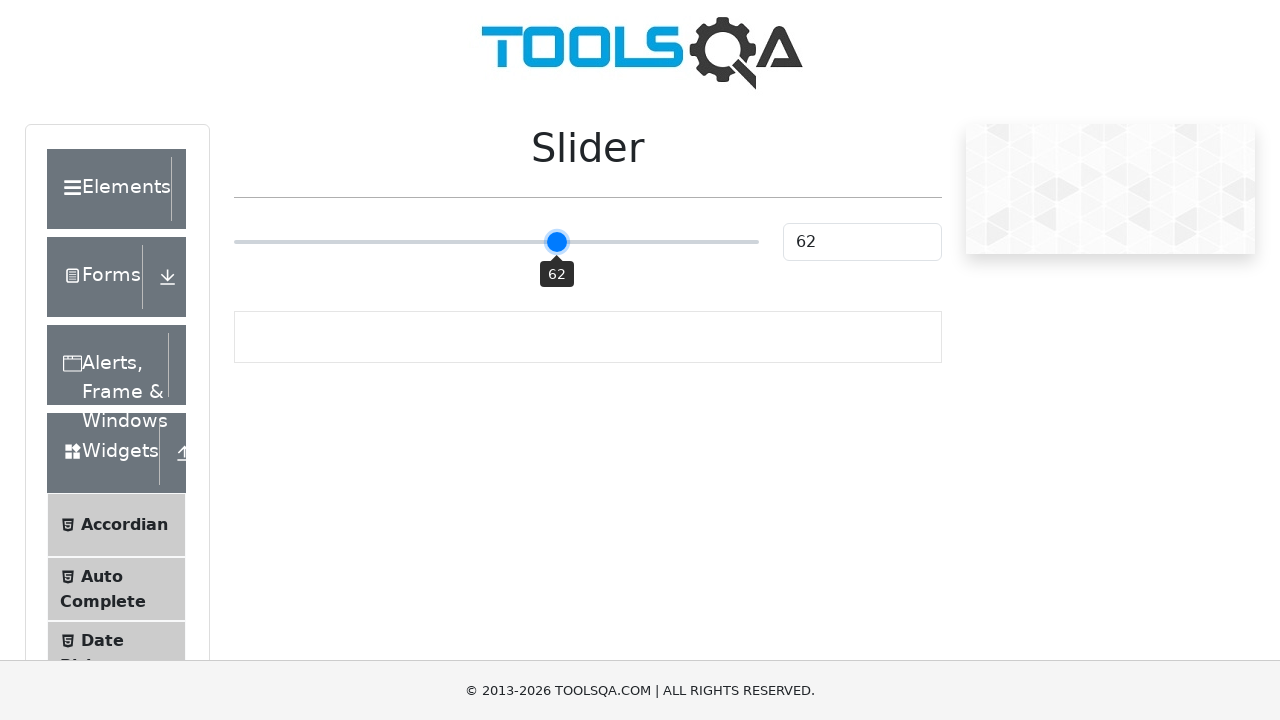

Pressed ArrowRight key to move slider right (iteration 37/100) on input[type='range']
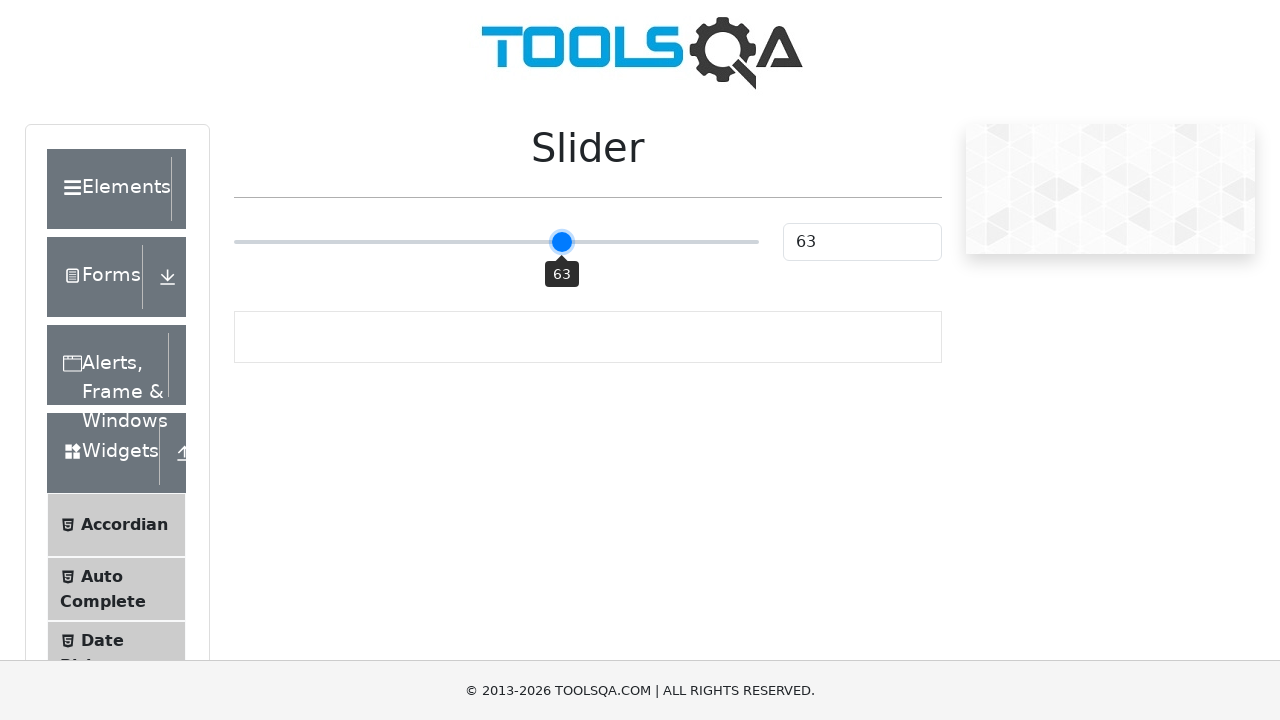

Pressed ArrowRight key to move slider right (iteration 38/100) on input[type='range']
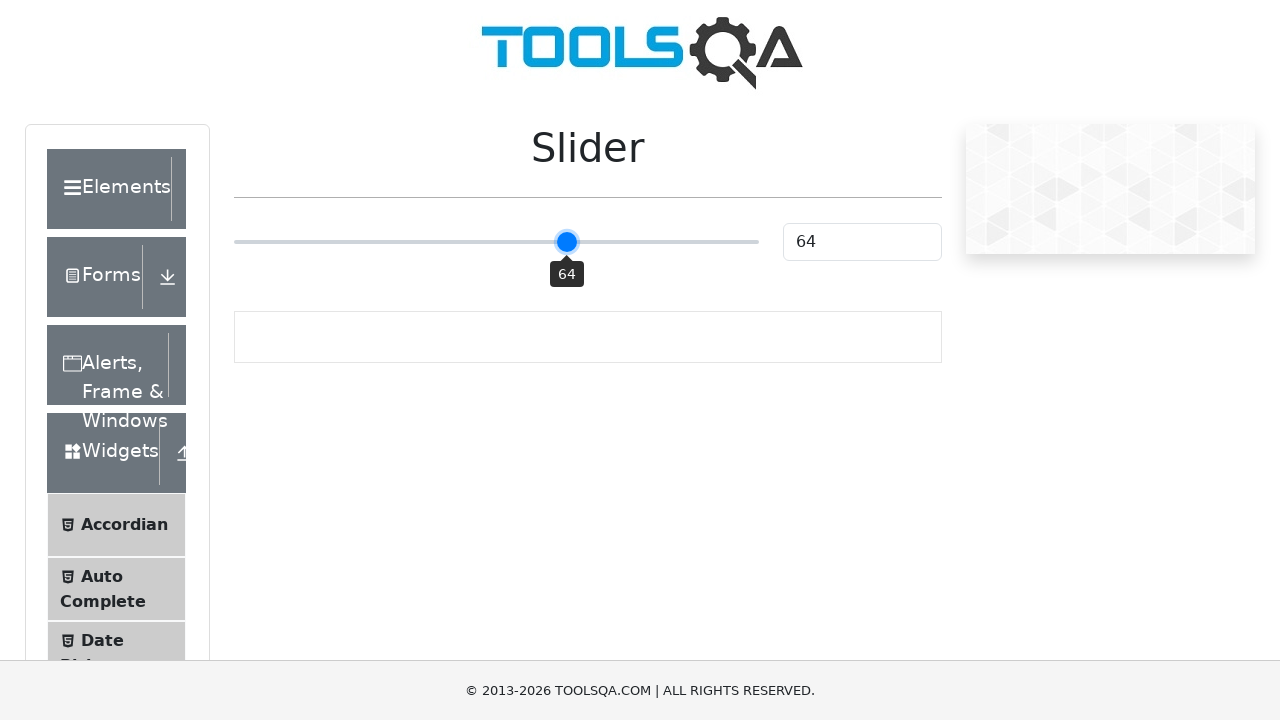

Pressed ArrowRight key to move slider right (iteration 39/100) on input[type='range']
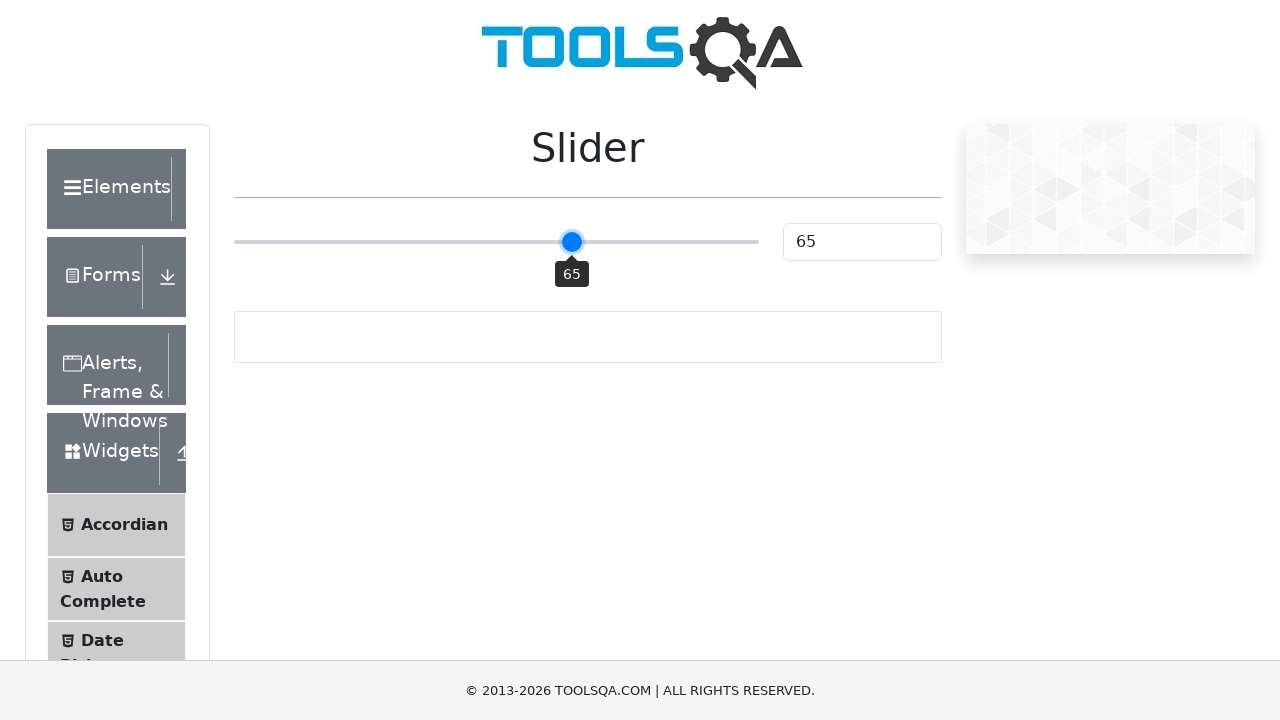

Pressed ArrowRight key to move slider right (iteration 40/100) on input[type='range']
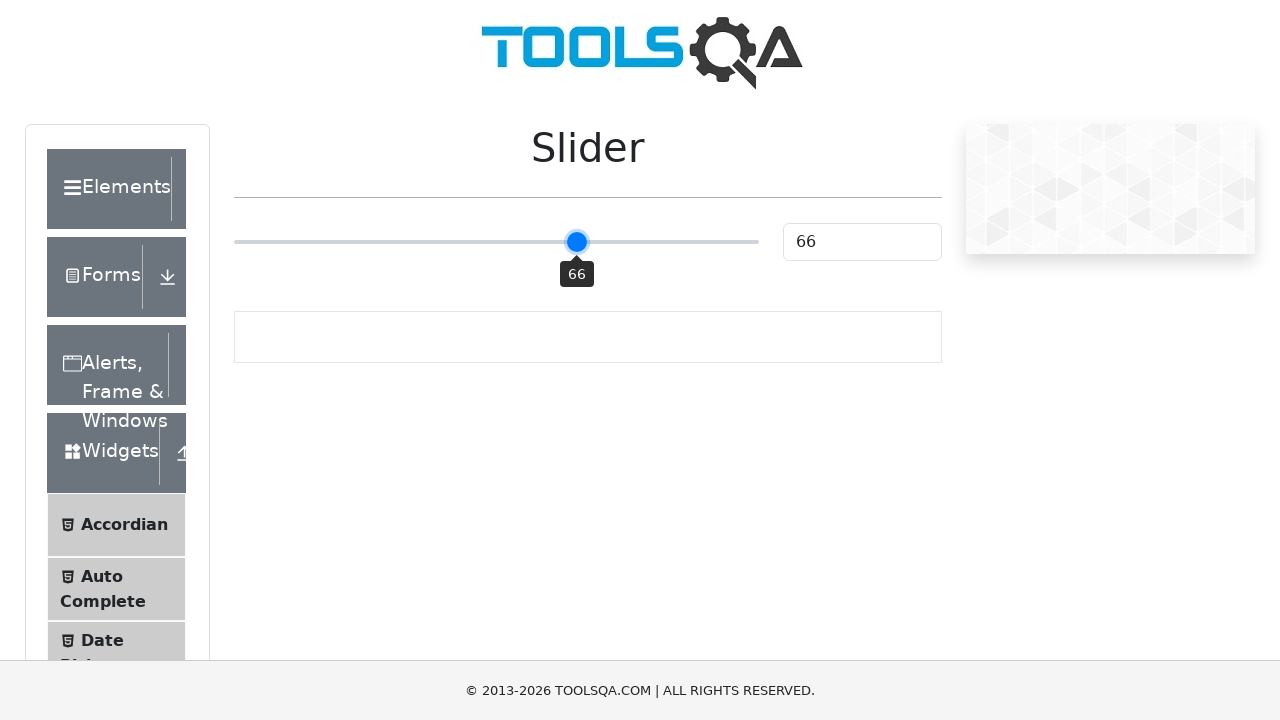

Pressed ArrowRight key to move slider right (iteration 41/100) on input[type='range']
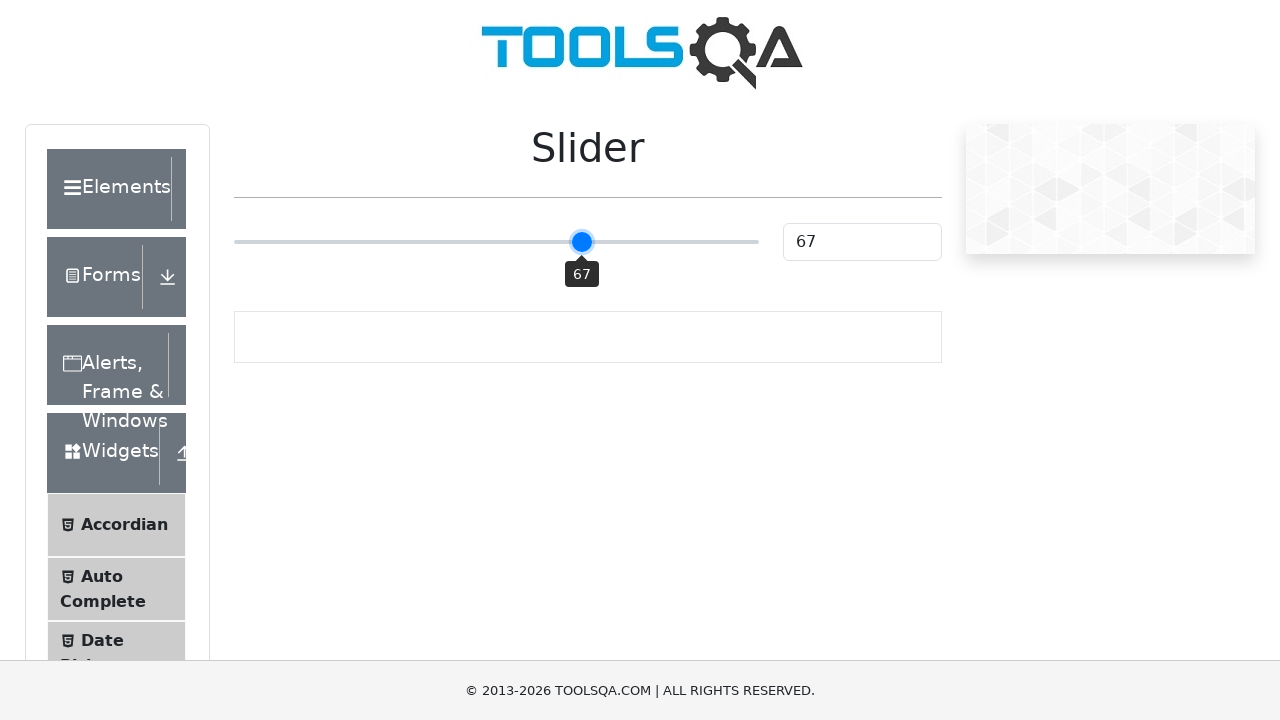

Pressed ArrowRight key to move slider right (iteration 42/100) on input[type='range']
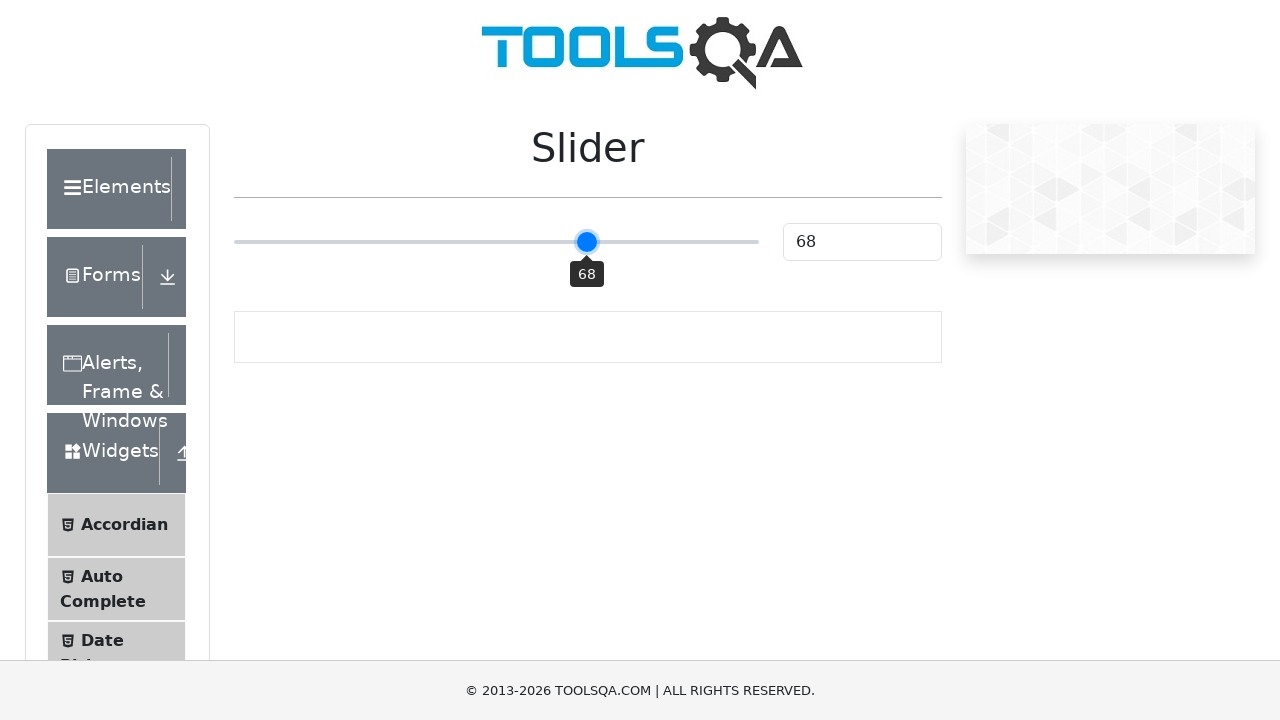

Pressed ArrowRight key to move slider right (iteration 43/100) on input[type='range']
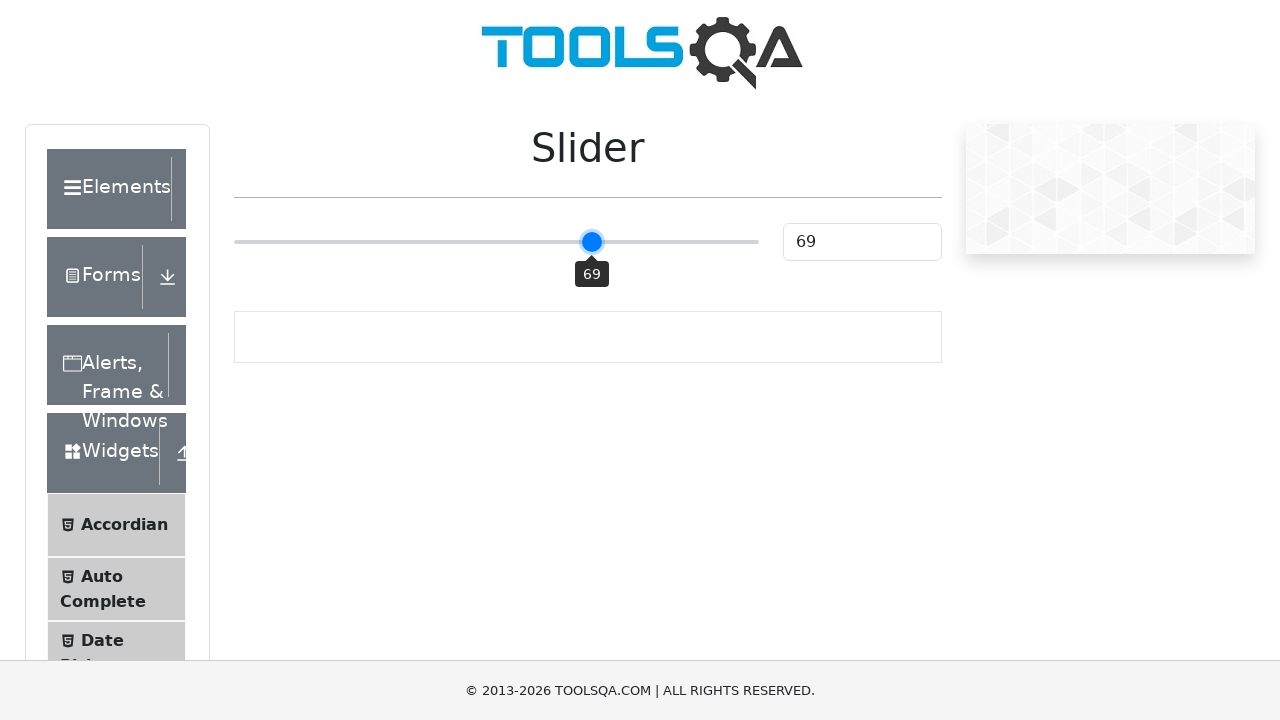

Pressed ArrowRight key to move slider right (iteration 44/100) on input[type='range']
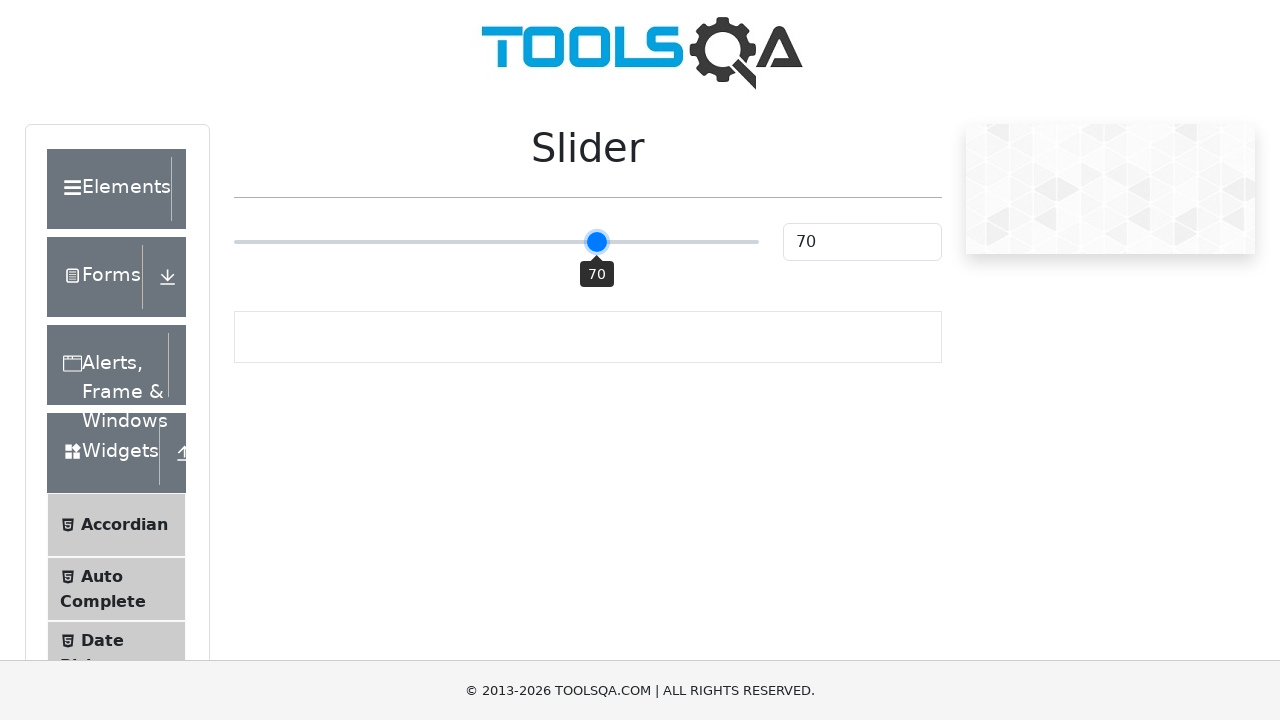

Pressed ArrowRight key to move slider right (iteration 45/100) on input[type='range']
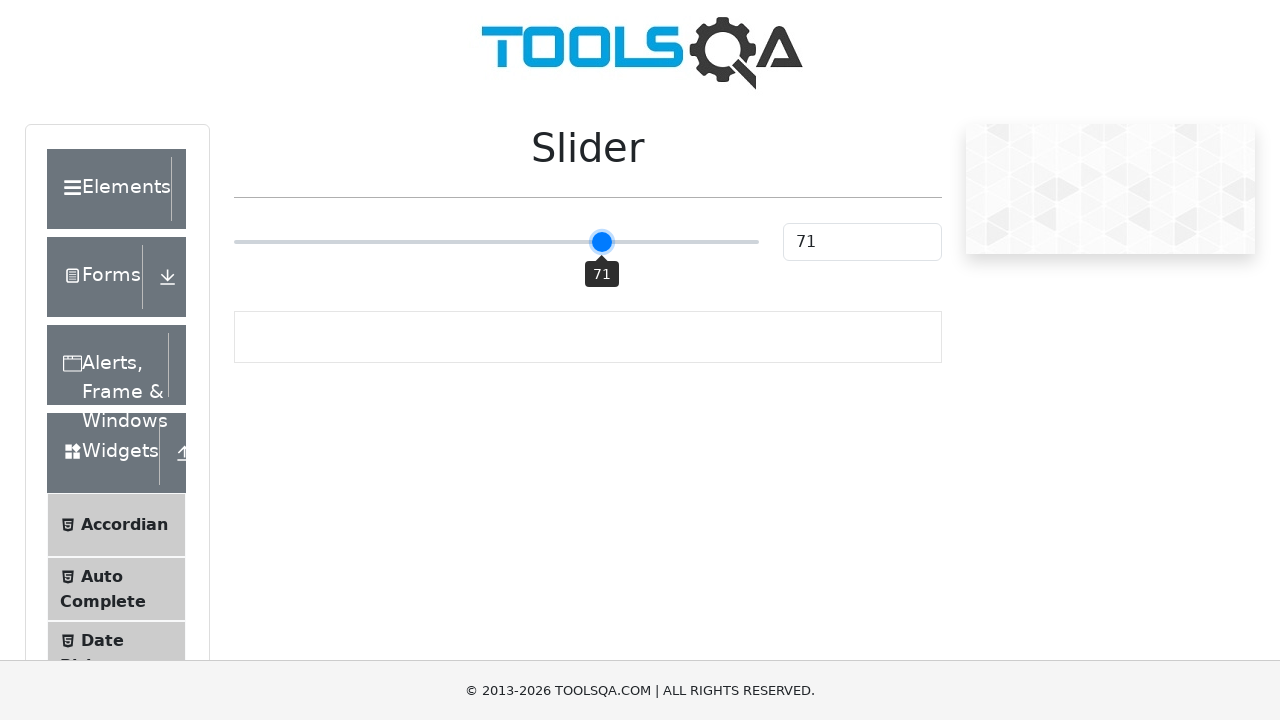

Pressed ArrowRight key to move slider right (iteration 46/100) on input[type='range']
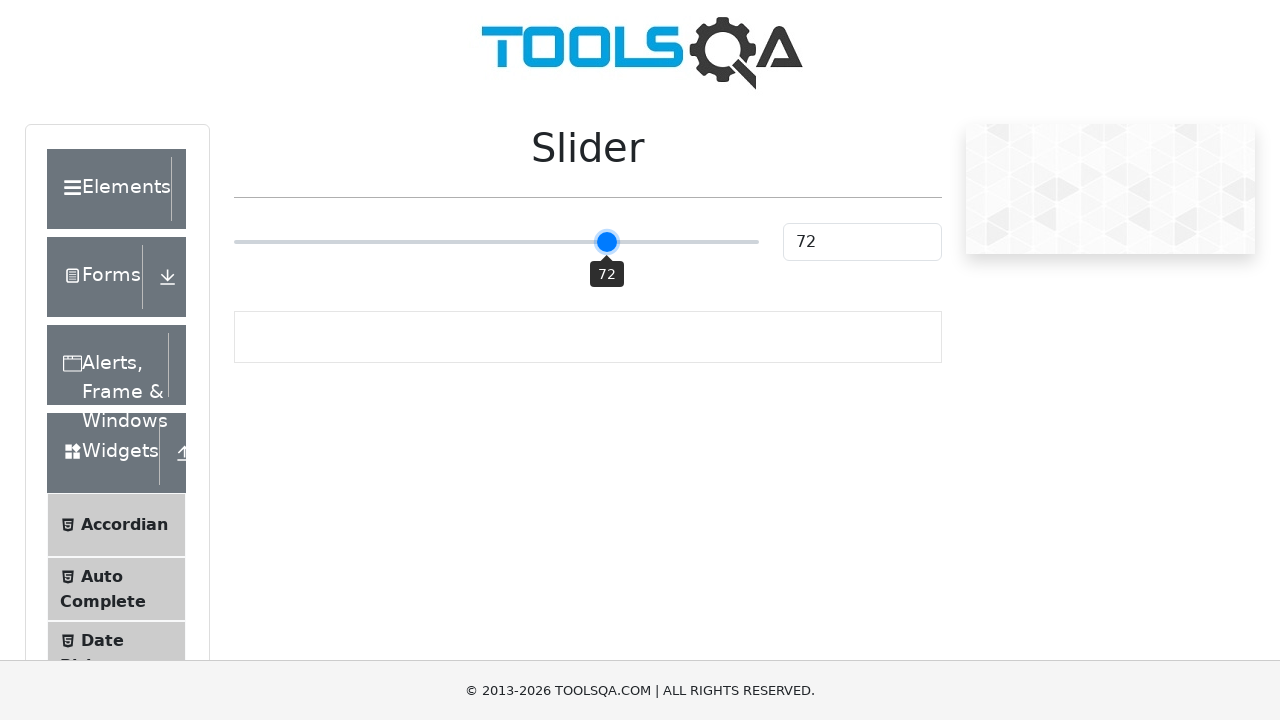

Pressed ArrowRight key to move slider right (iteration 47/100) on input[type='range']
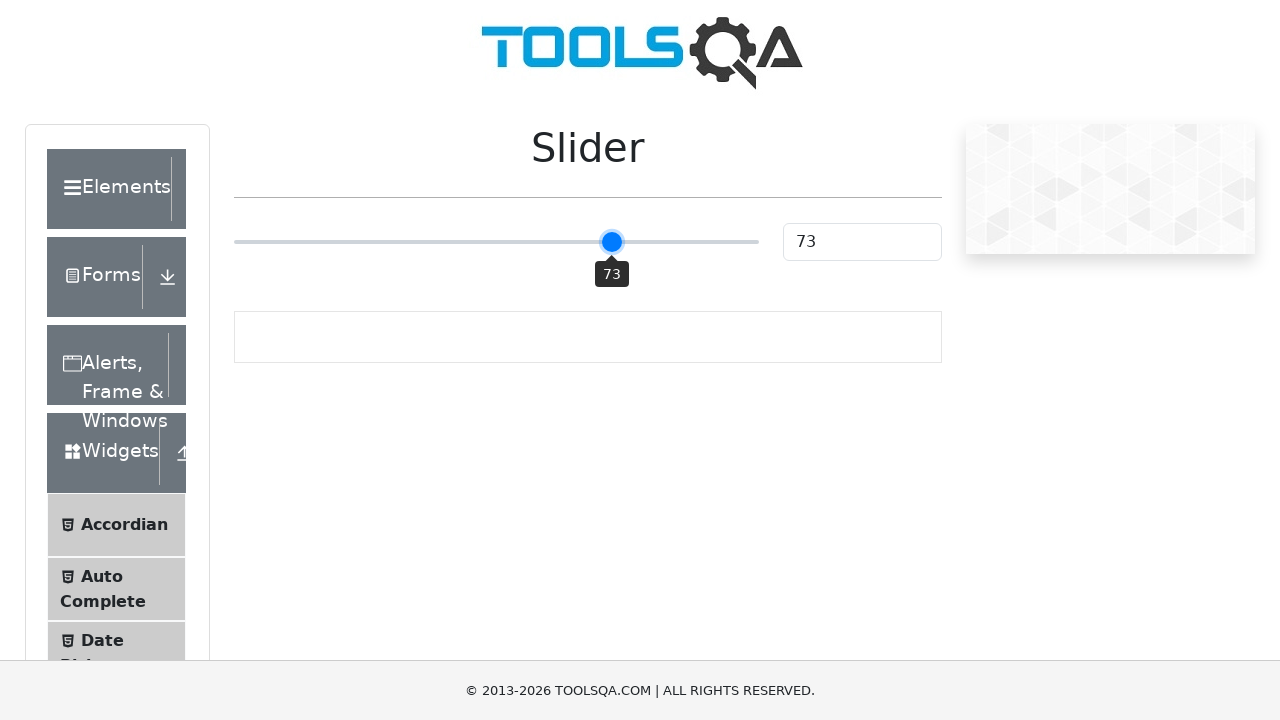

Pressed ArrowRight key to move slider right (iteration 48/100) on input[type='range']
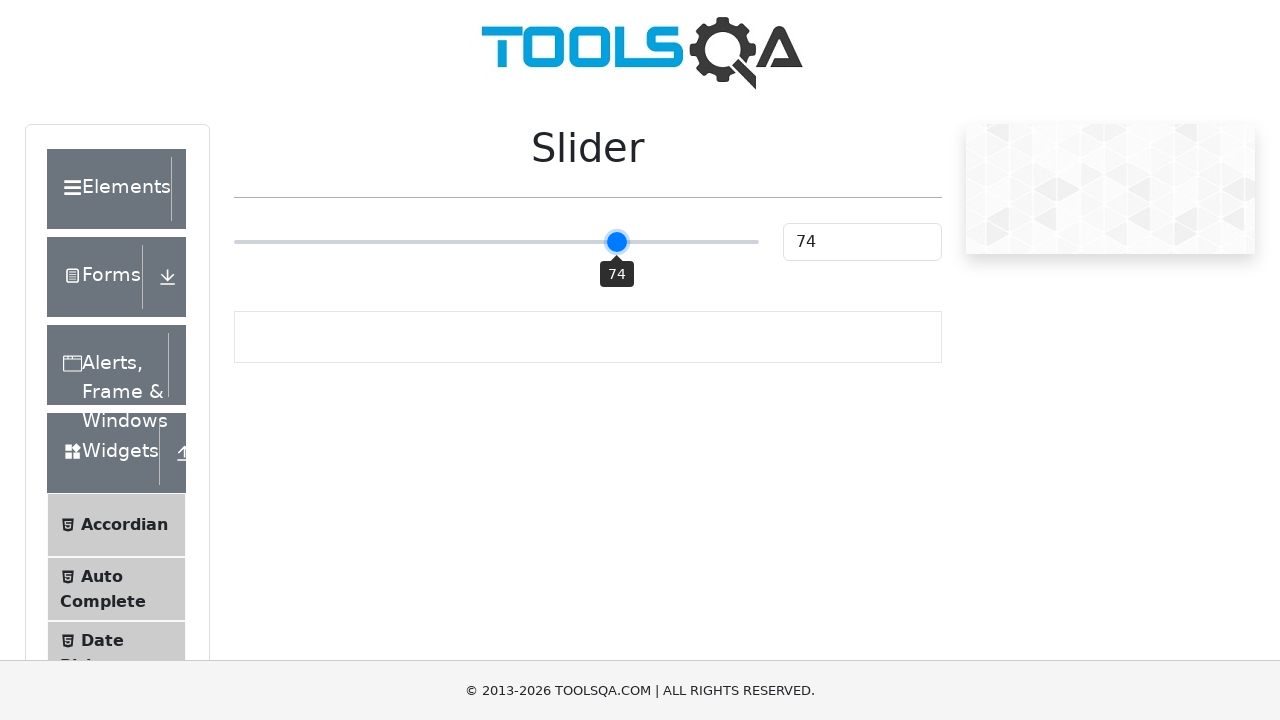

Pressed ArrowRight key to move slider right (iteration 49/100) on input[type='range']
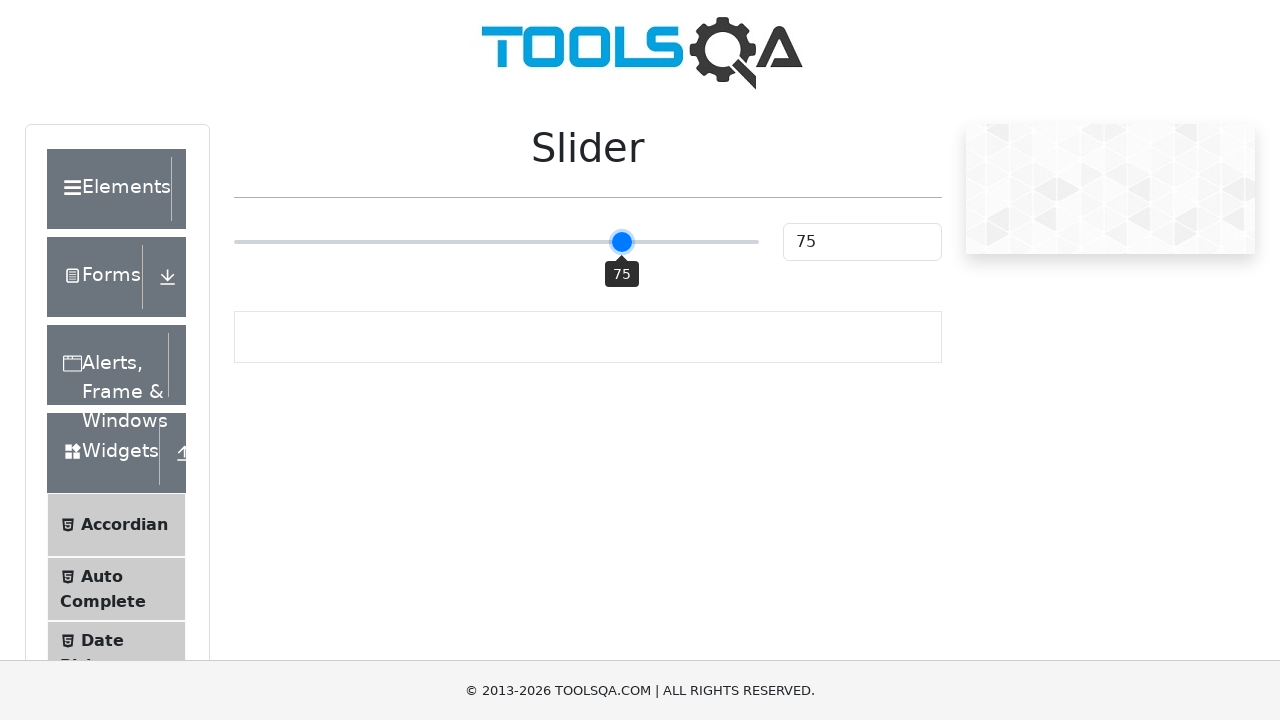

Pressed ArrowRight key to move slider right (iteration 50/100) on input[type='range']
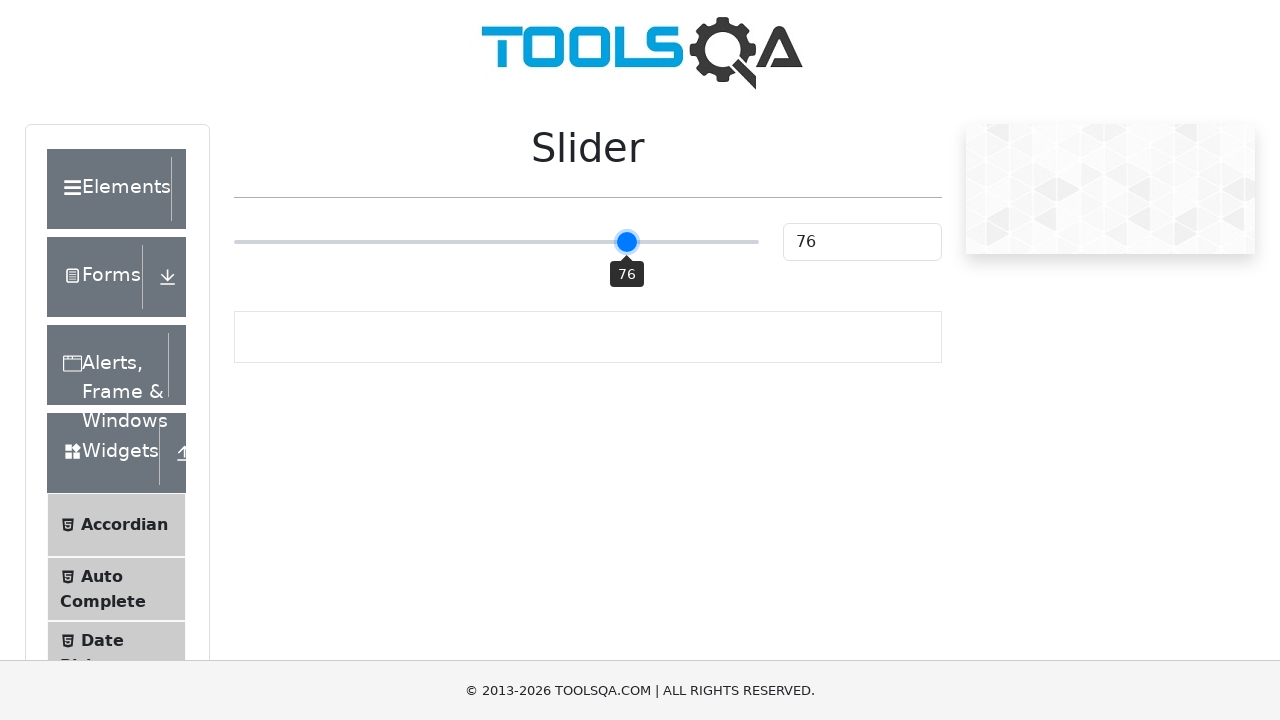

Pressed ArrowRight key to move slider right (iteration 51/100) on input[type='range']
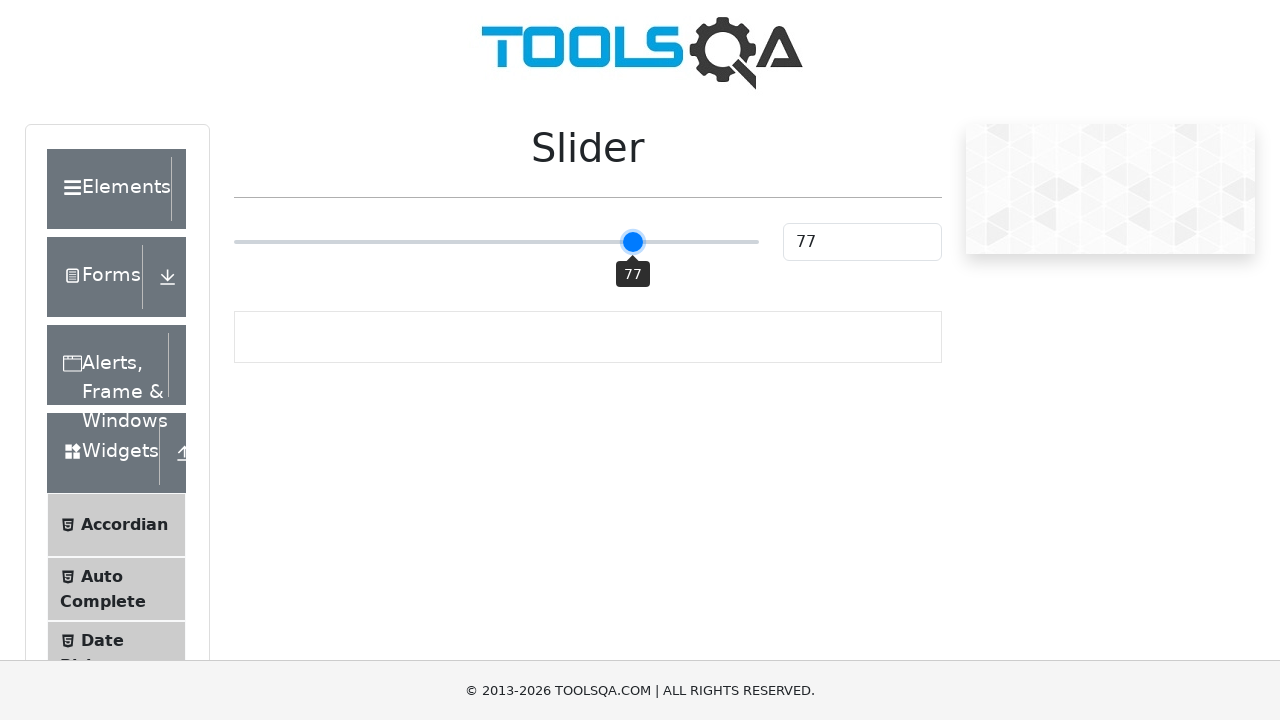

Pressed ArrowRight key to move slider right (iteration 52/100) on input[type='range']
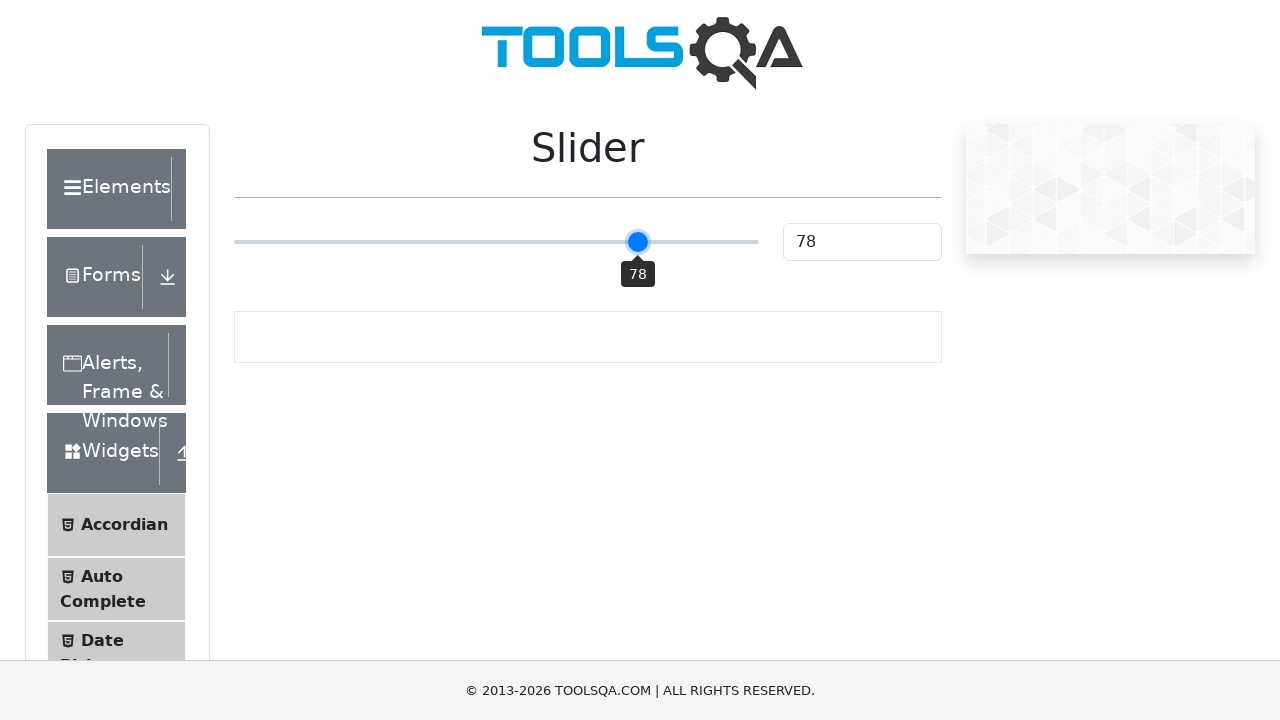

Pressed ArrowRight key to move slider right (iteration 53/100) on input[type='range']
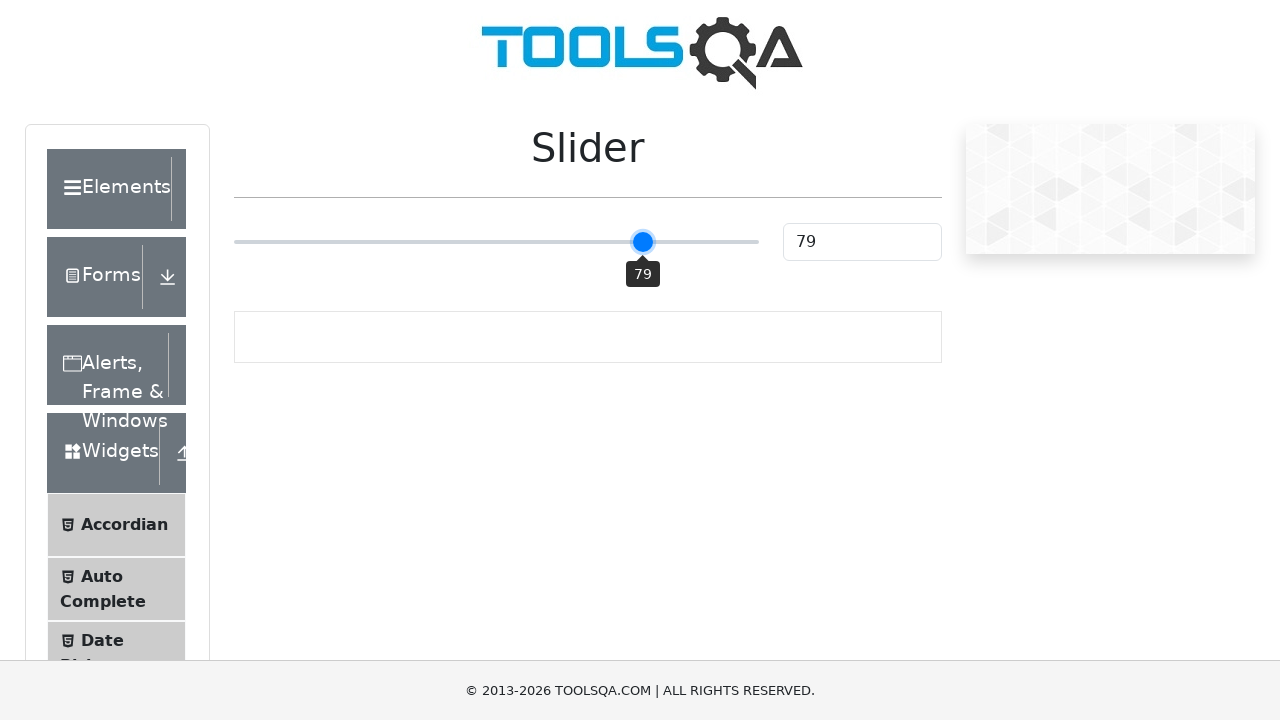

Pressed ArrowRight key to move slider right (iteration 54/100) on input[type='range']
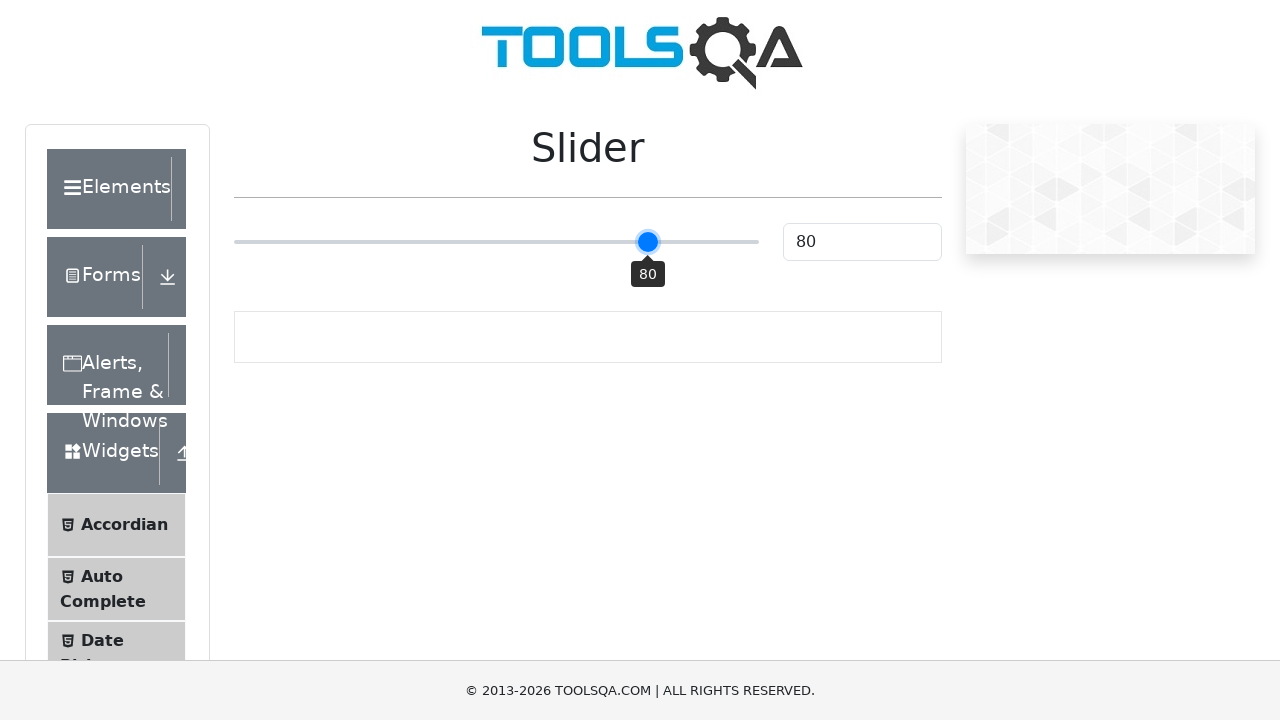

Pressed ArrowRight key to move slider right (iteration 55/100) on input[type='range']
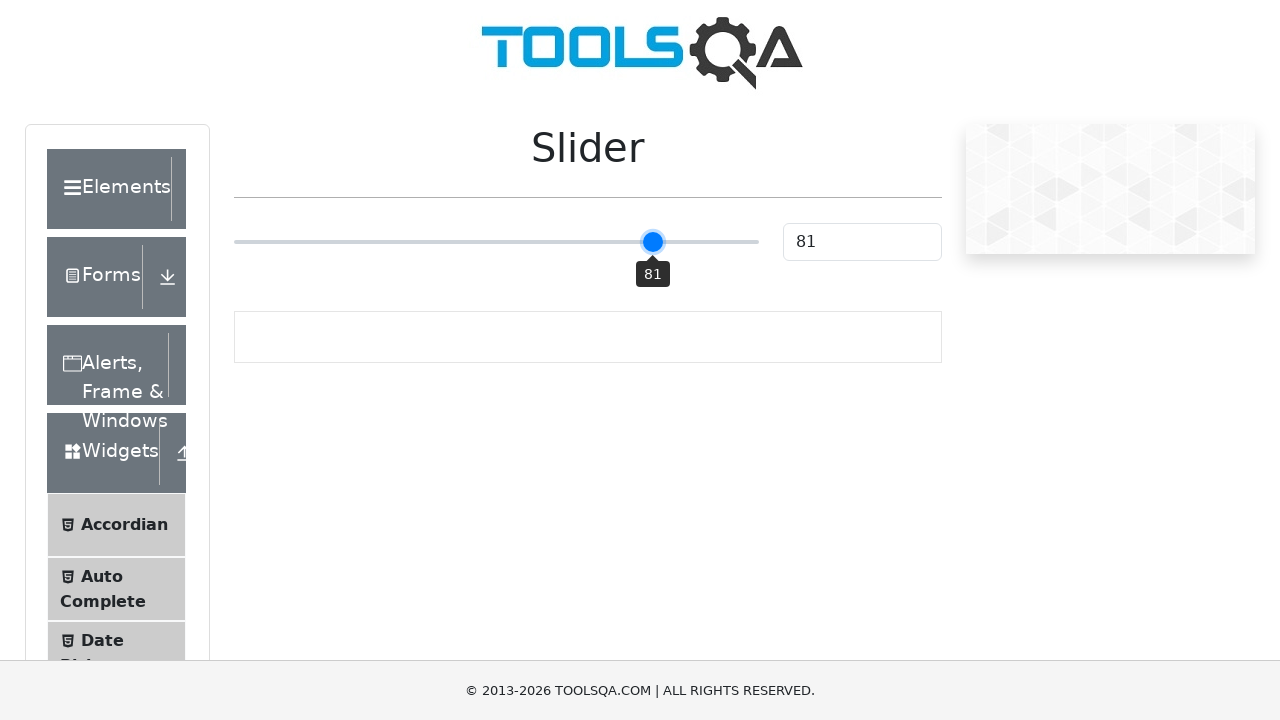

Pressed ArrowRight key to move slider right (iteration 56/100) on input[type='range']
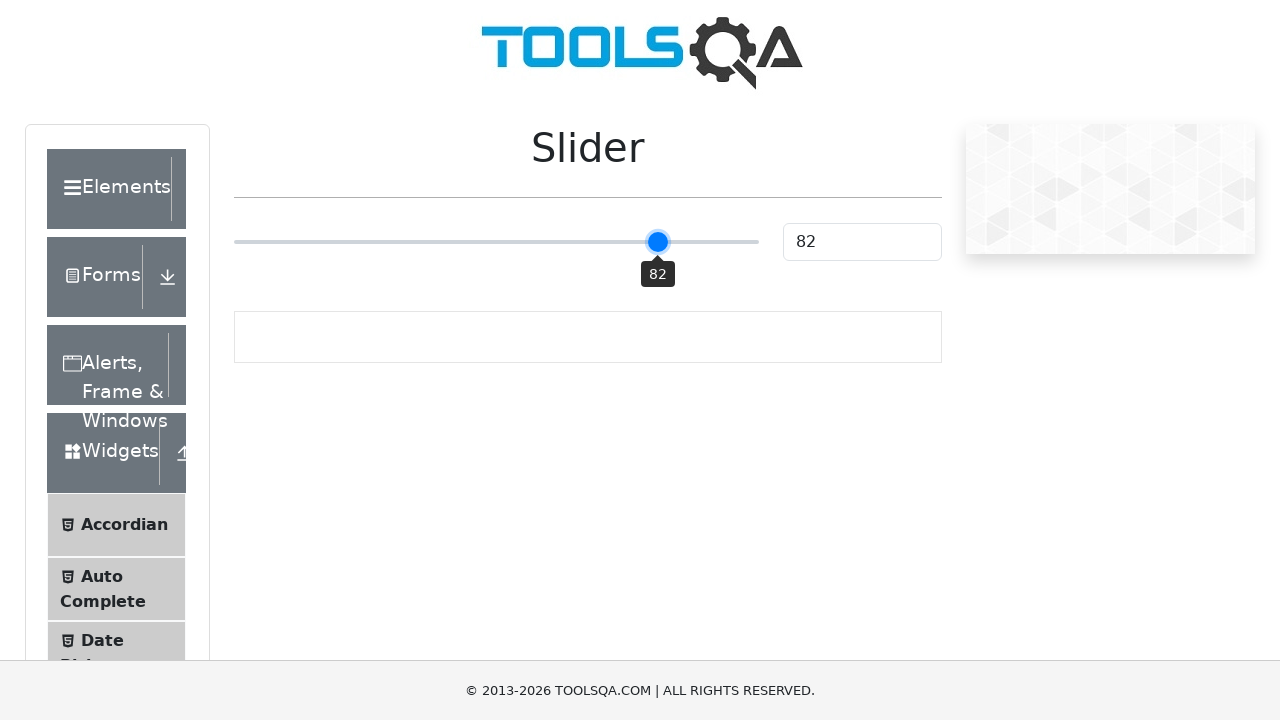

Pressed ArrowRight key to move slider right (iteration 57/100) on input[type='range']
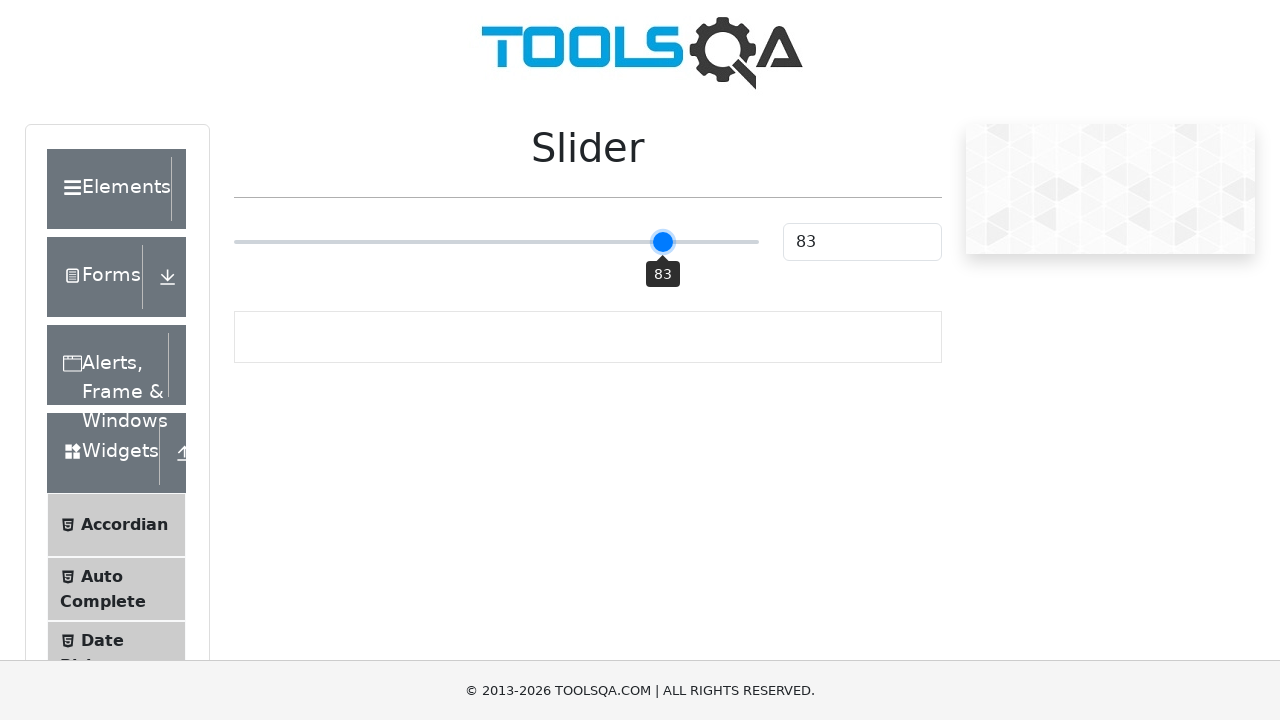

Pressed ArrowRight key to move slider right (iteration 58/100) on input[type='range']
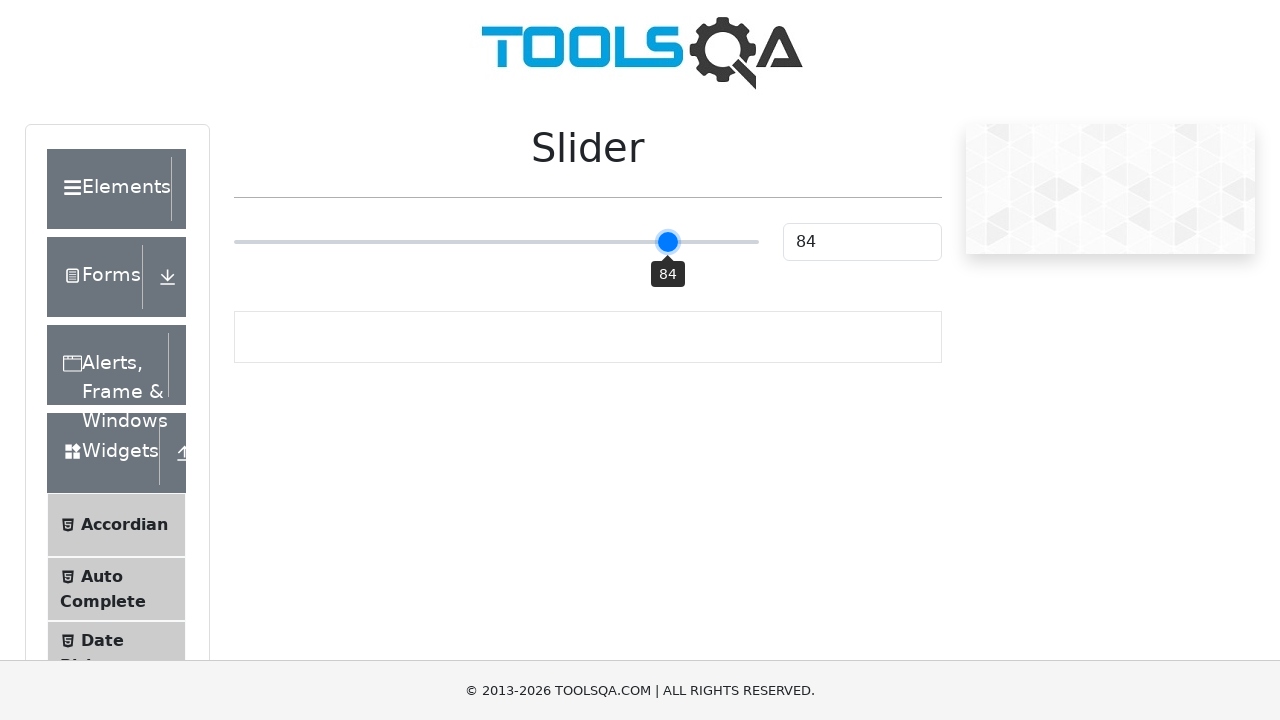

Pressed ArrowRight key to move slider right (iteration 59/100) on input[type='range']
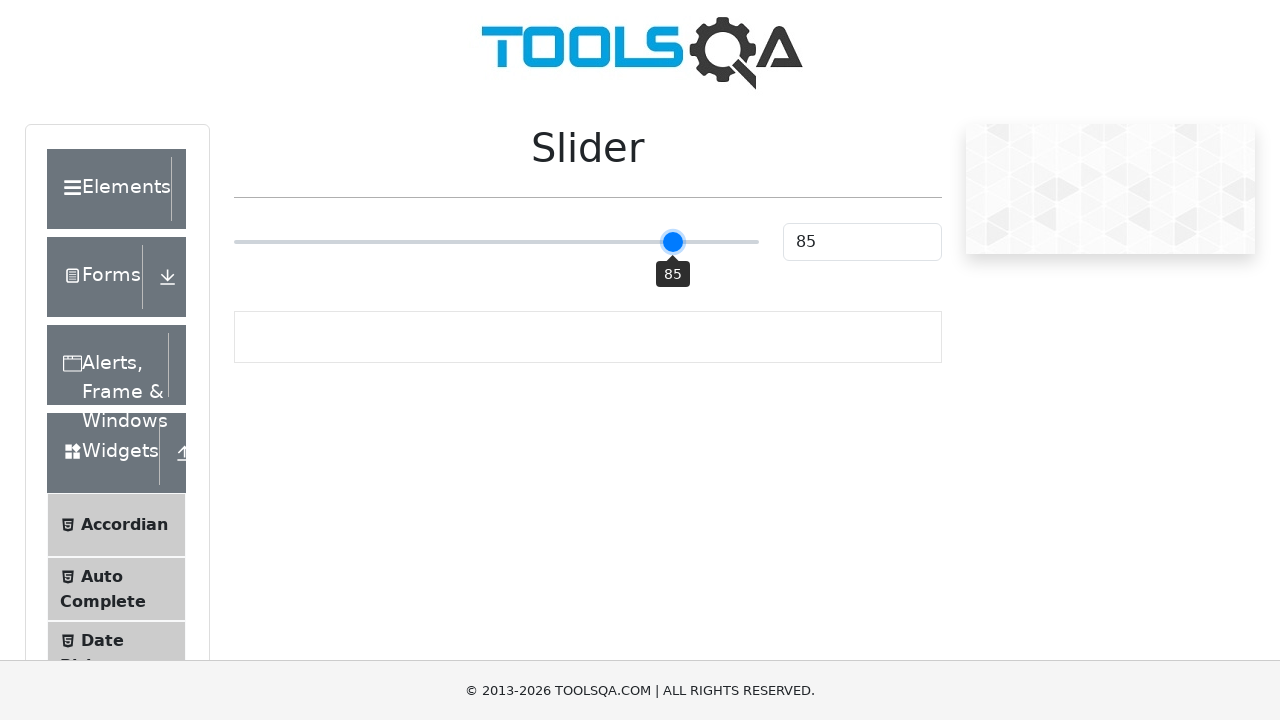

Pressed ArrowRight key to move slider right (iteration 60/100) on input[type='range']
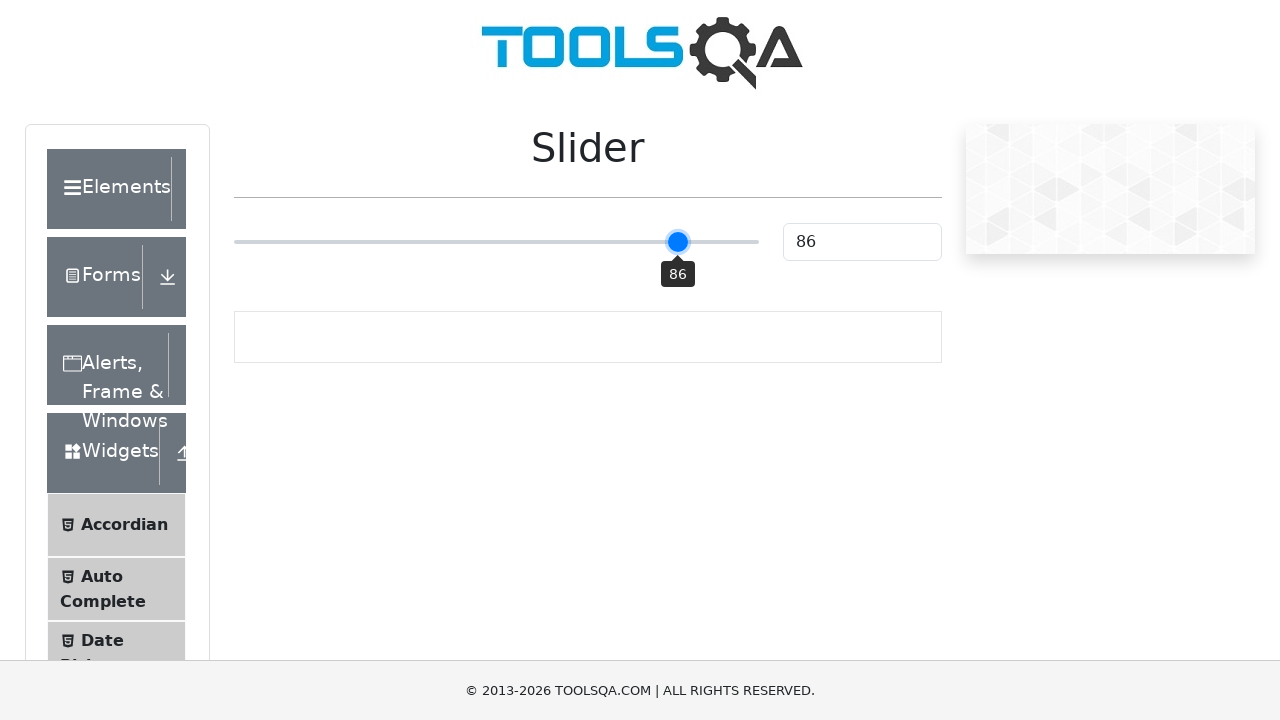

Pressed ArrowRight key to move slider right (iteration 61/100) on input[type='range']
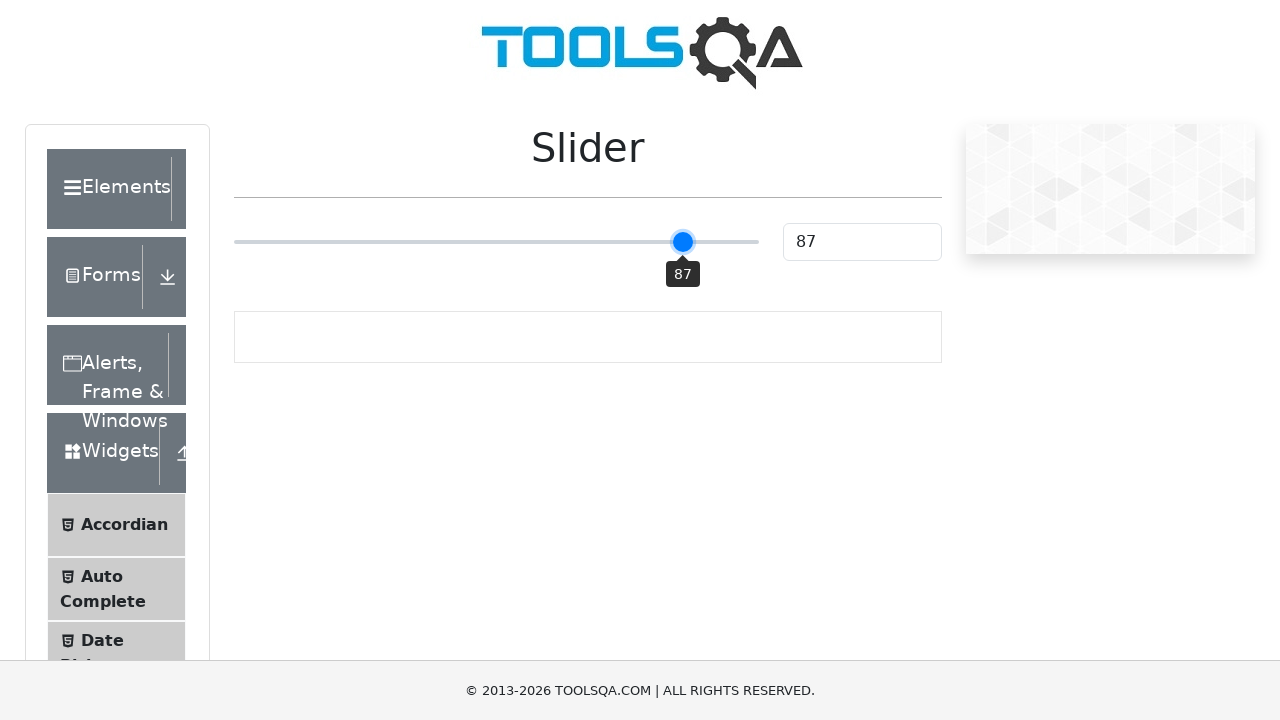

Pressed ArrowRight key to move slider right (iteration 62/100) on input[type='range']
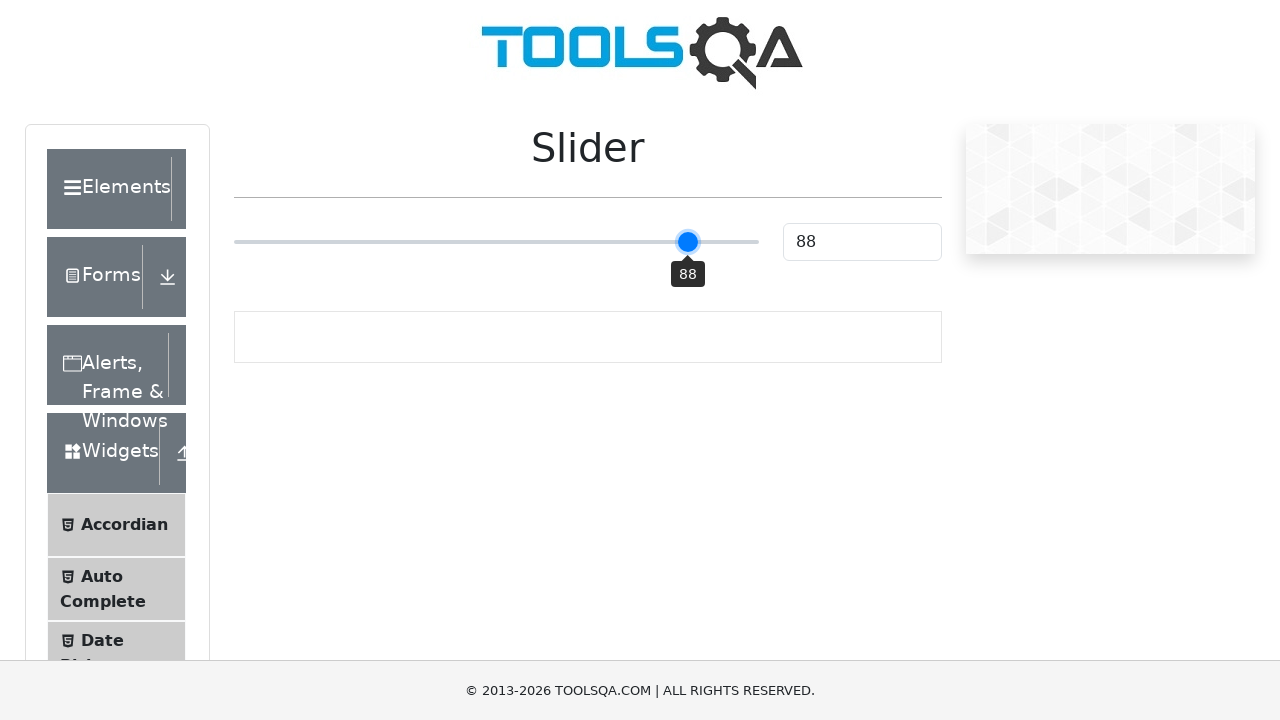

Pressed ArrowRight key to move slider right (iteration 63/100) on input[type='range']
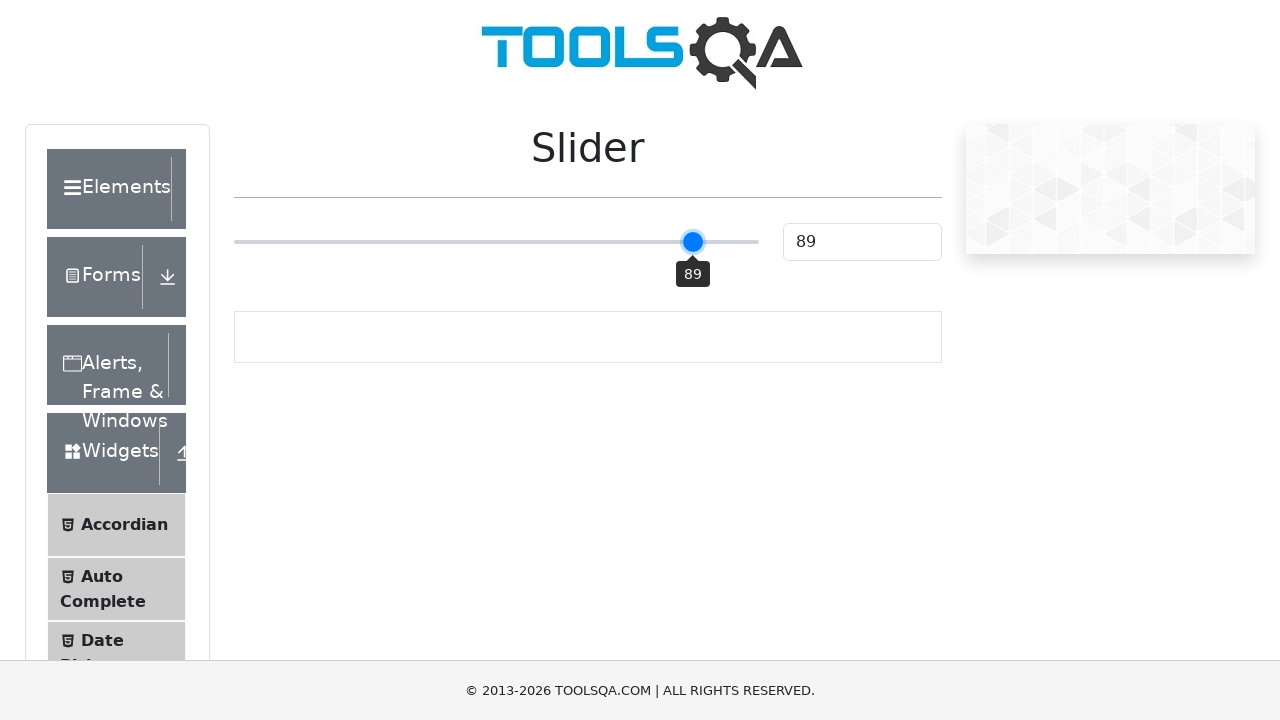

Pressed ArrowRight key to move slider right (iteration 64/100) on input[type='range']
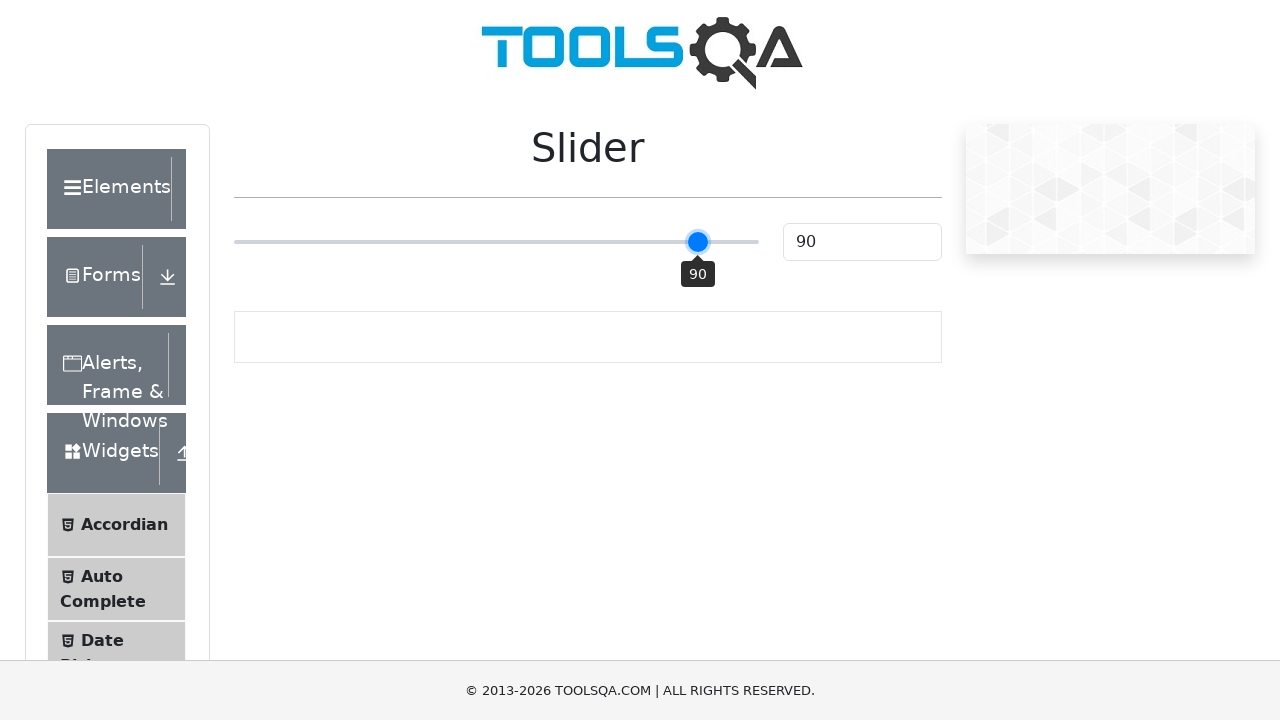

Pressed ArrowRight key to move slider right (iteration 65/100) on input[type='range']
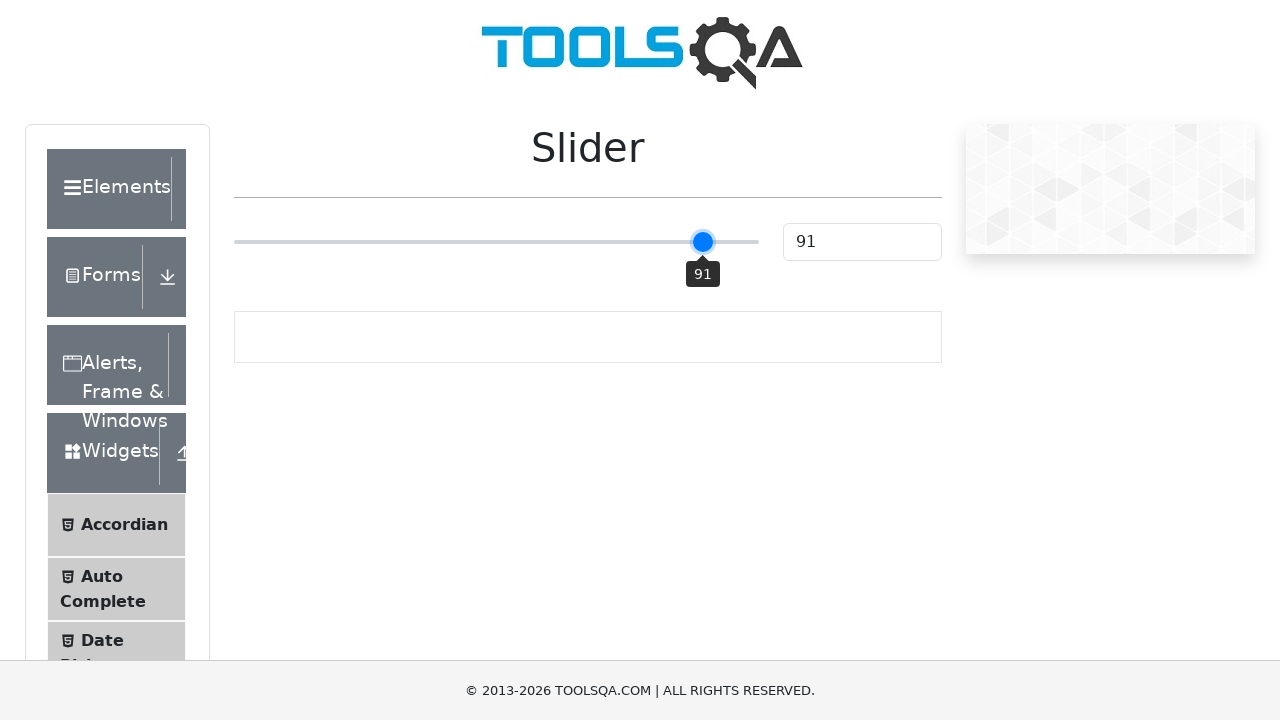

Pressed ArrowRight key to move slider right (iteration 66/100) on input[type='range']
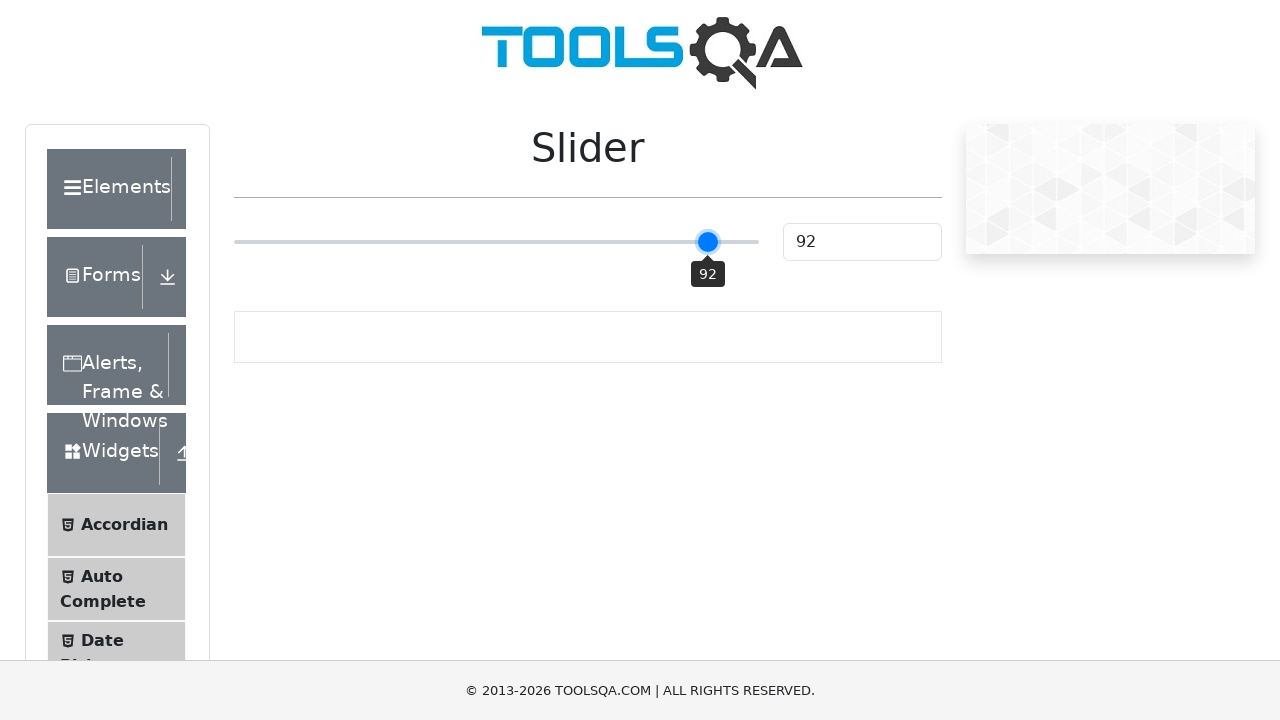

Pressed ArrowRight key to move slider right (iteration 67/100) on input[type='range']
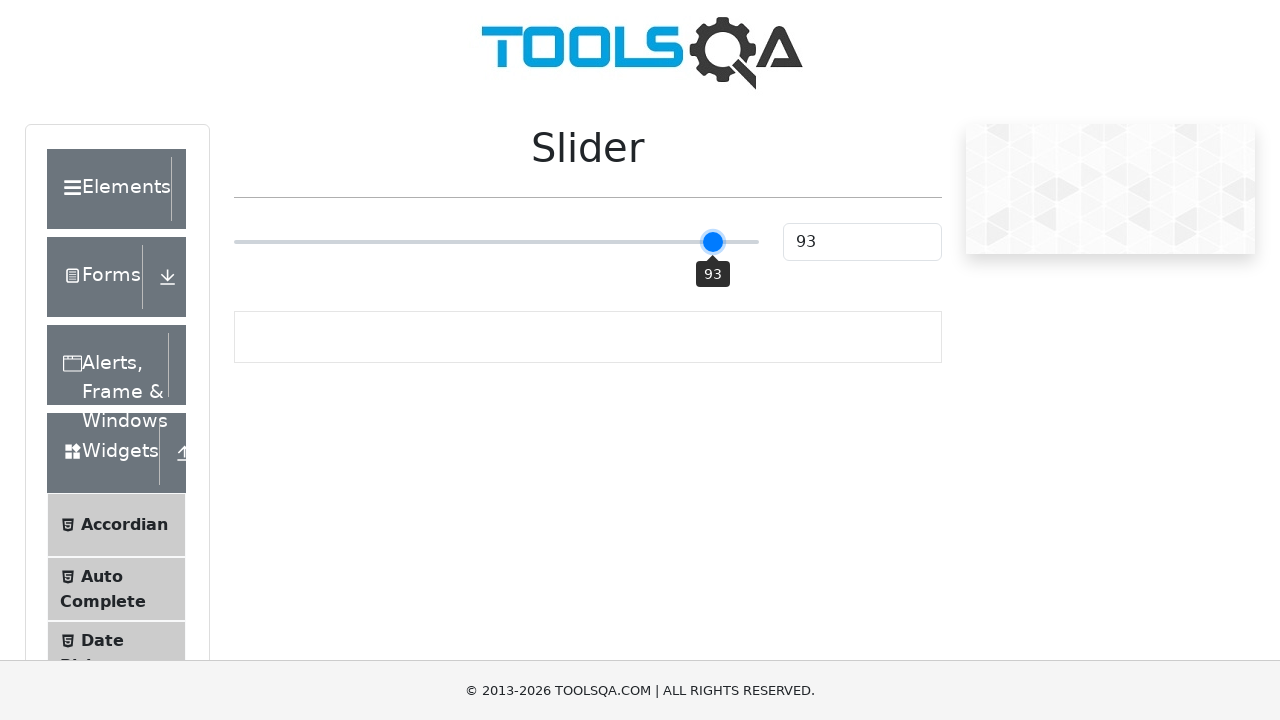

Pressed ArrowRight key to move slider right (iteration 68/100) on input[type='range']
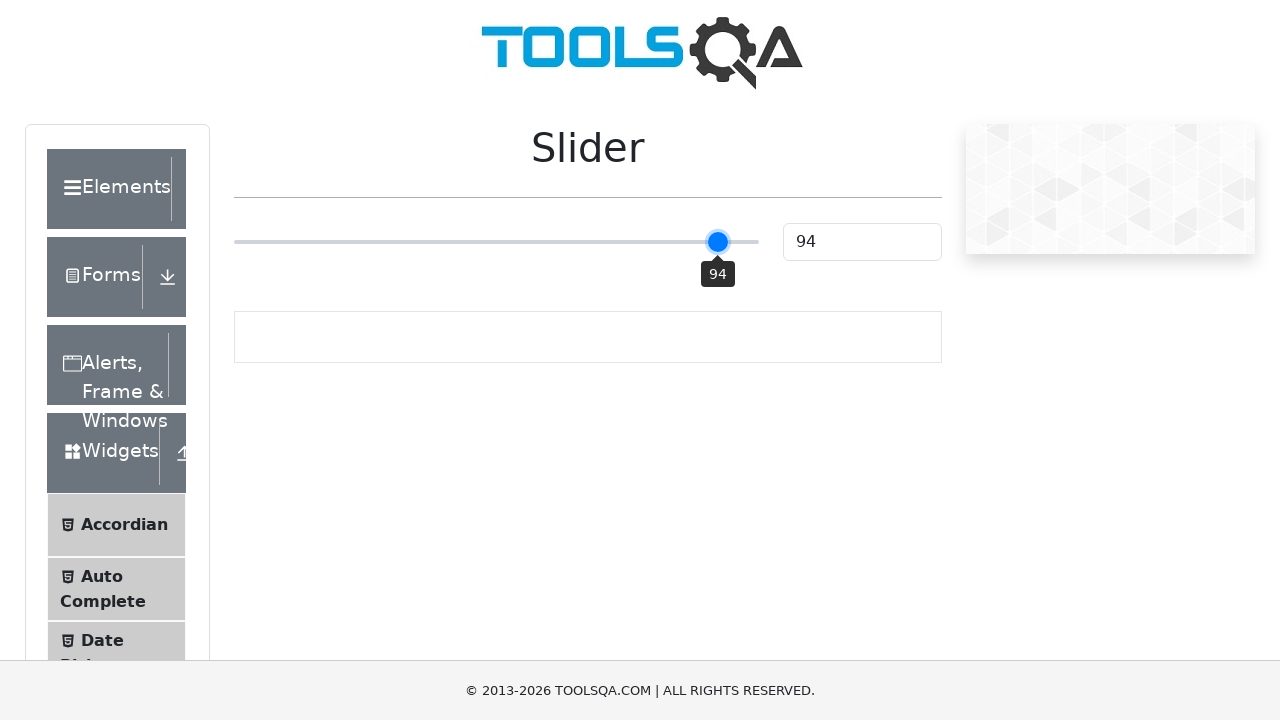

Pressed ArrowRight key to move slider right (iteration 69/100) on input[type='range']
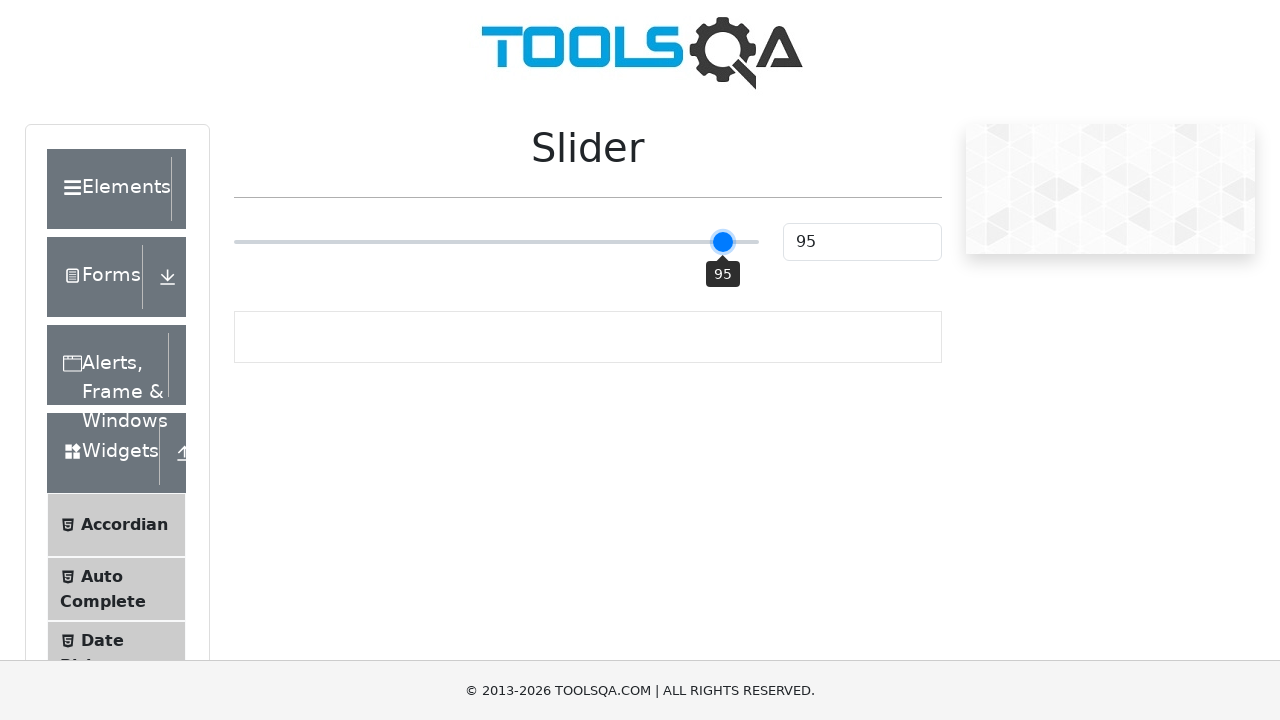

Pressed ArrowRight key to move slider right (iteration 70/100) on input[type='range']
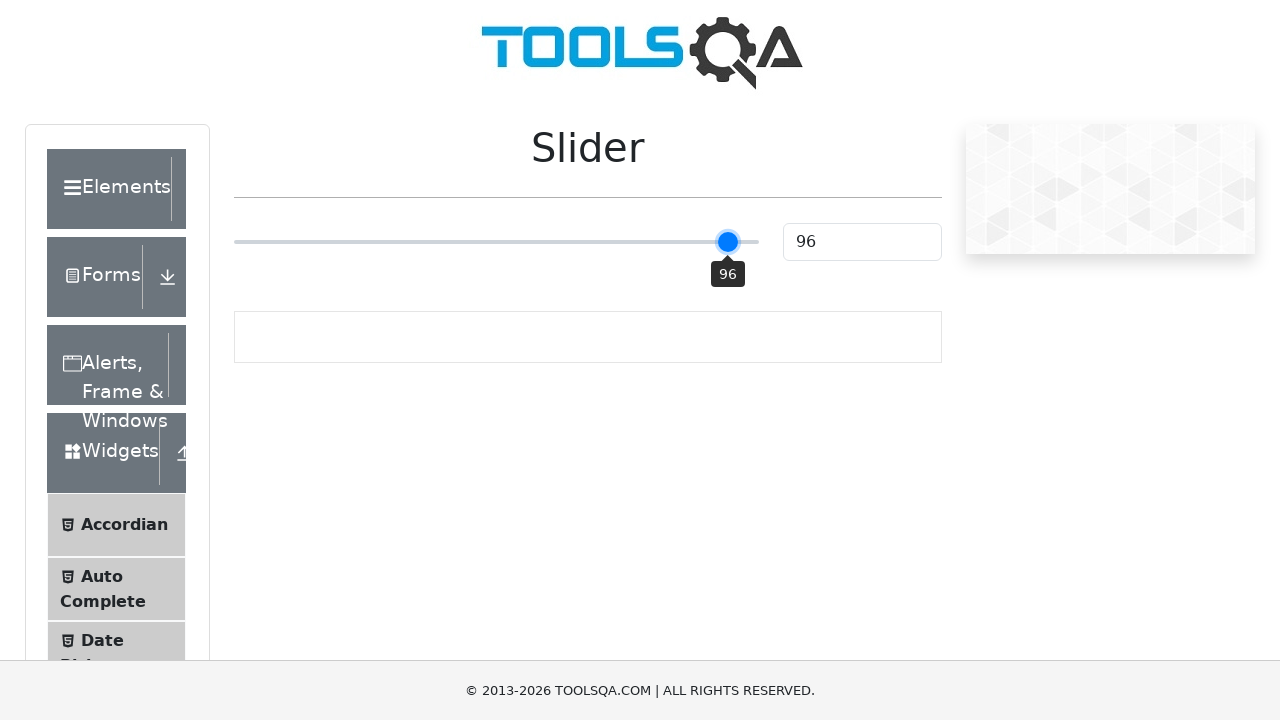

Pressed ArrowRight key to move slider right (iteration 71/100) on input[type='range']
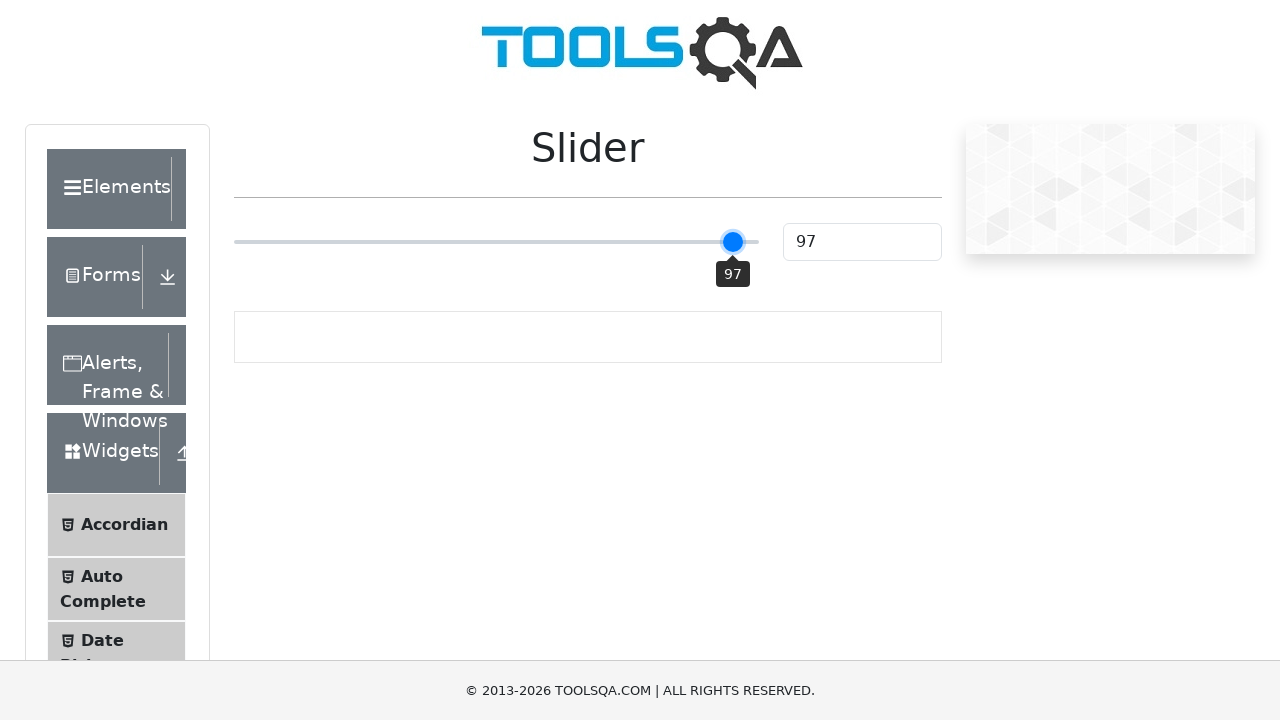

Pressed ArrowRight key to move slider right (iteration 72/100) on input[type='range']
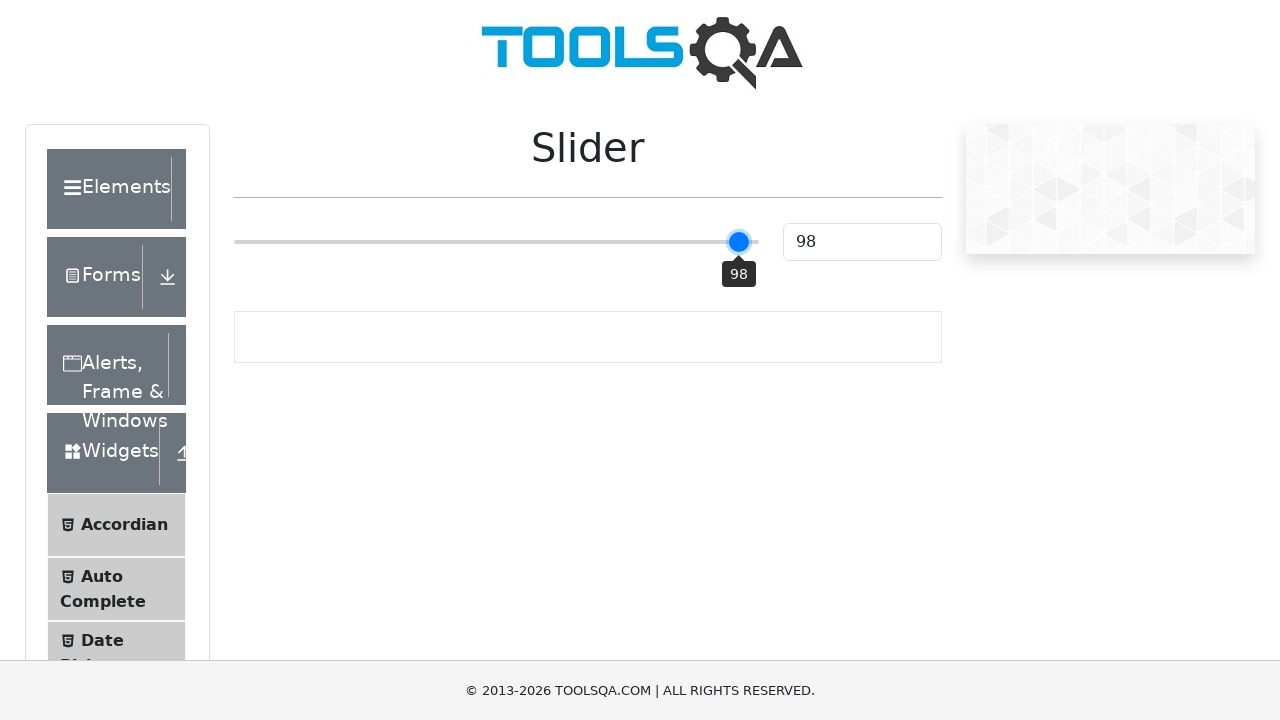

Pressed ArrowRight key to move slider right (iteration 73/100) on input[type='range']
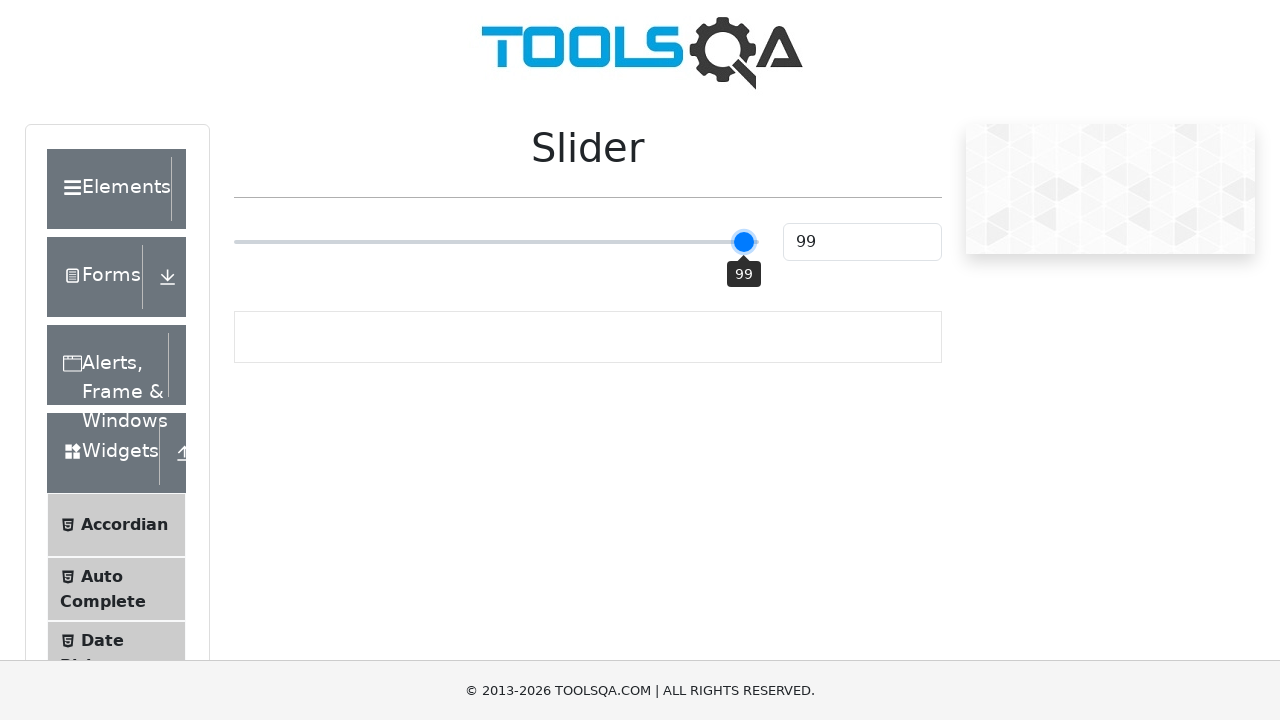

Pressed ArrowRight key to move slider right (iteration 74/100) on input[type='range']
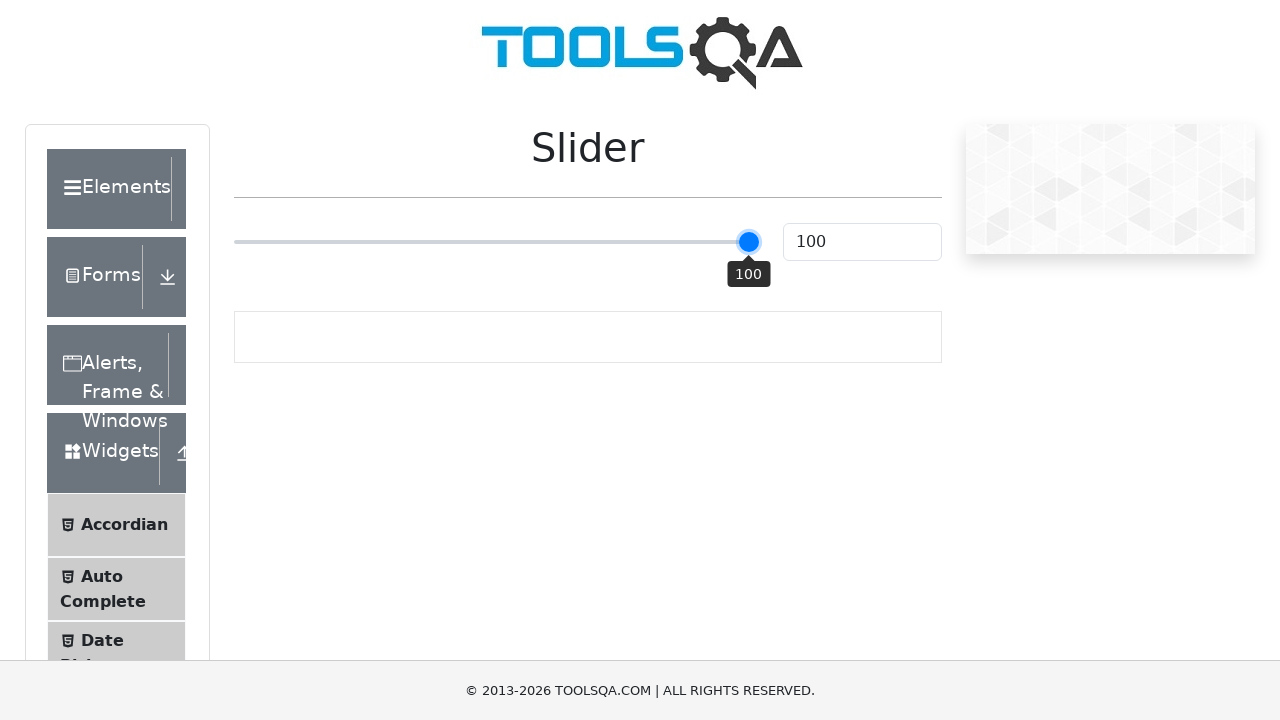

Pressed ArrowRight key to move slider right (iteration 75/100) on input[type='range']
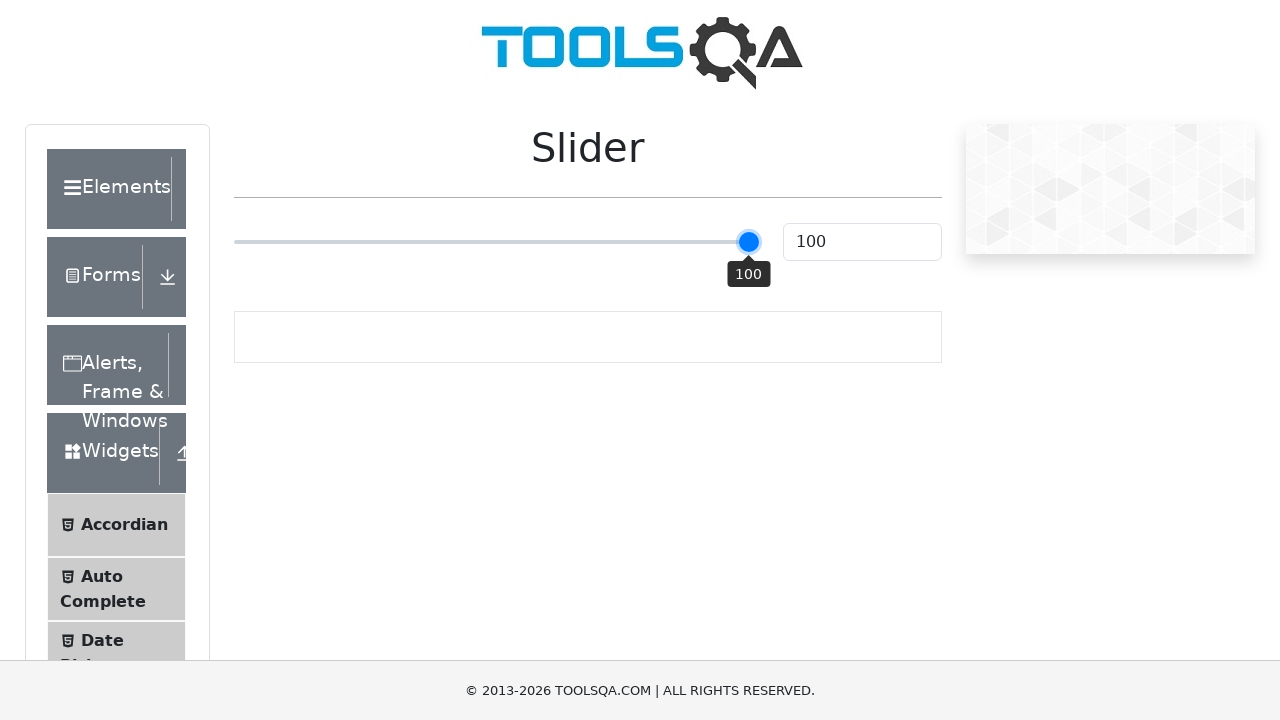

Pressed ArrowRight key to move slider right (iteration 76/100) on input[type='range']
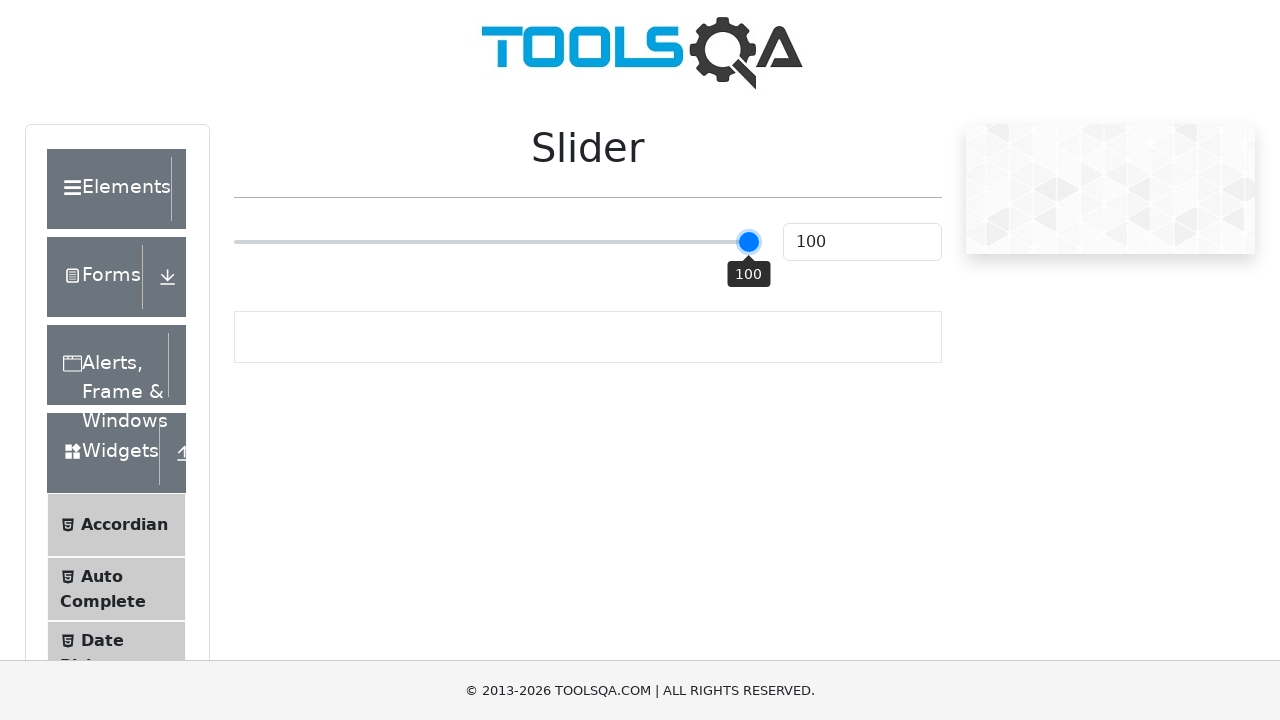

Pressed ArrowRight key to move slider right (iteration 77/100) on input[type='range']
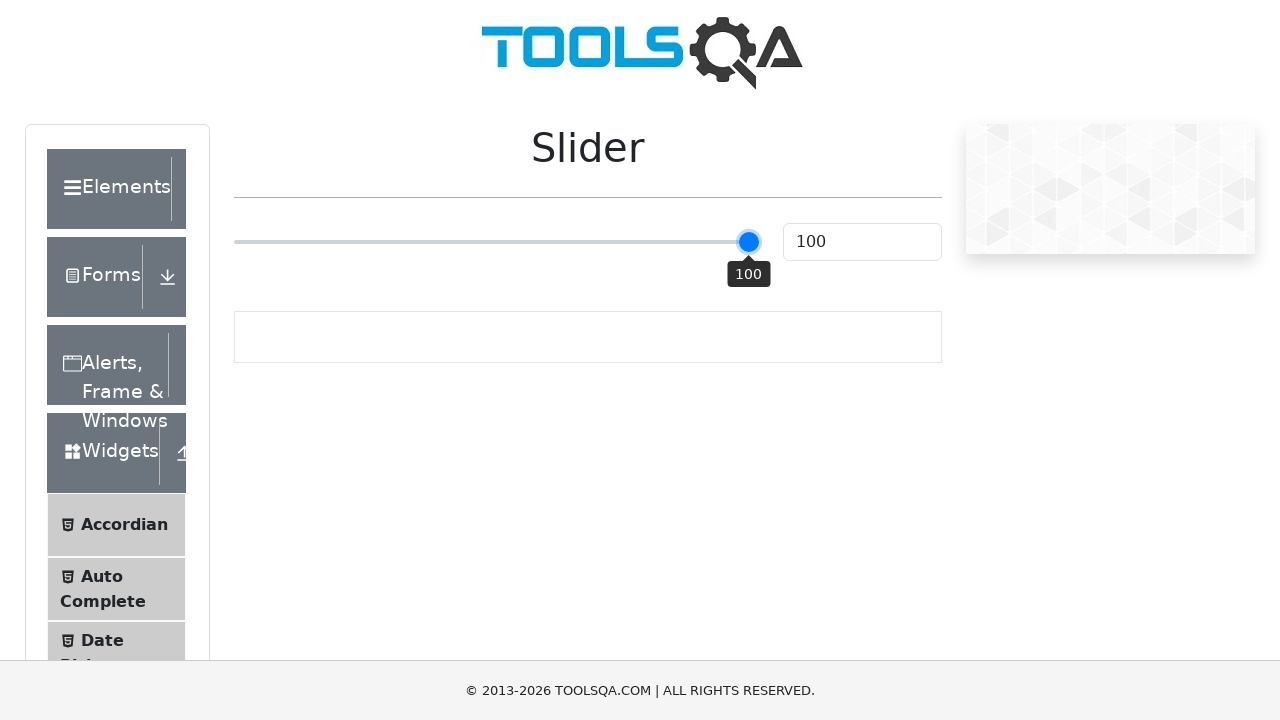

Pressed ArrowRight key to move slider right (iteration 78/100) on input[type='range']
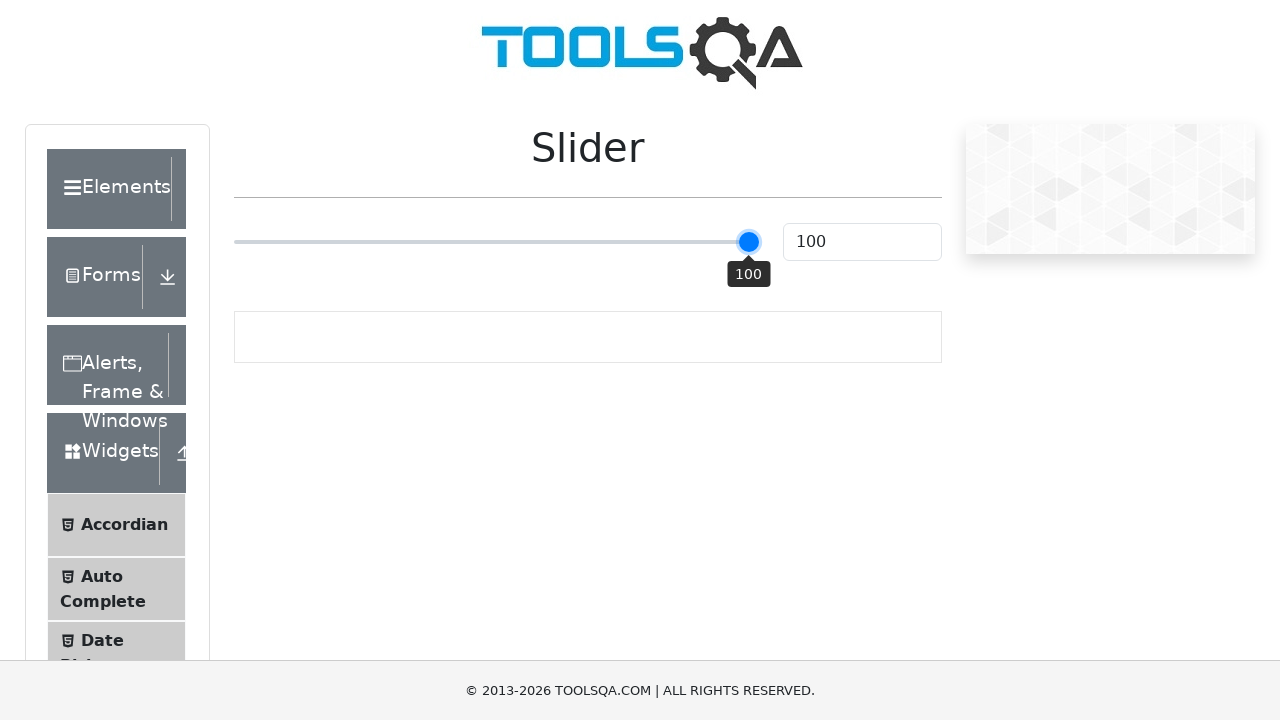

Pressed ArrowRight key to move slider right (iteration 79/100) on input[type='range']
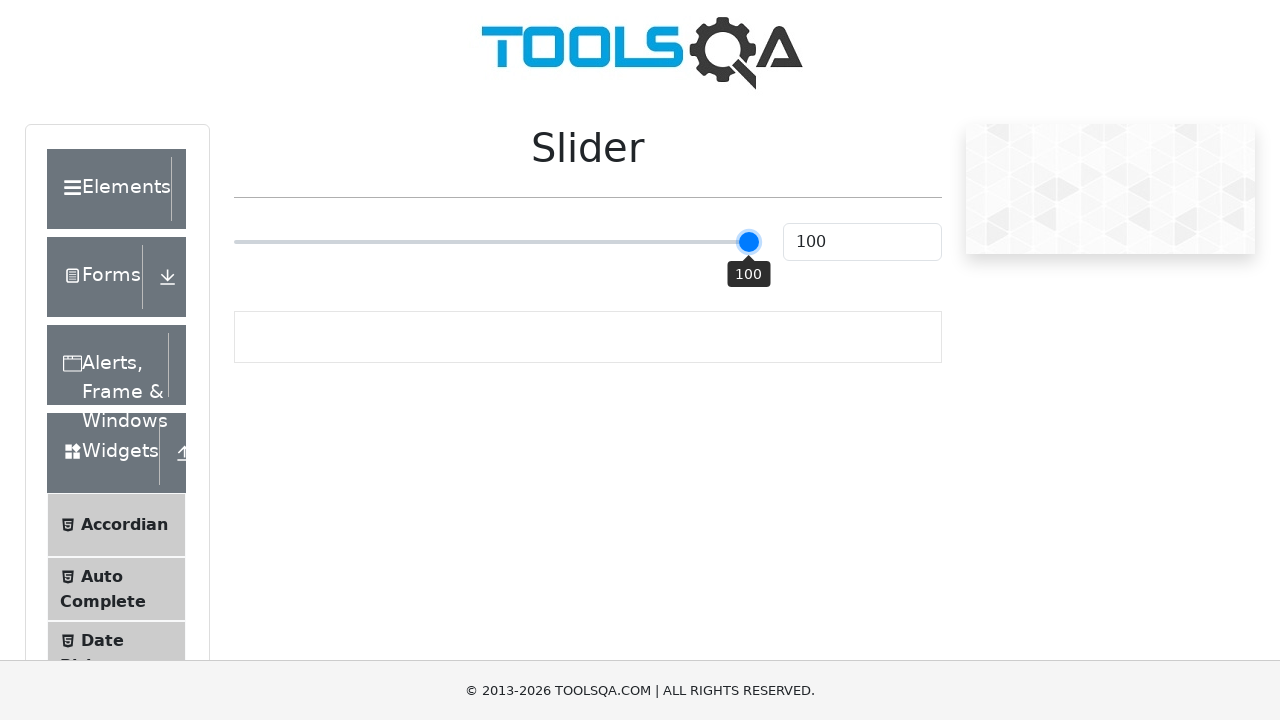

Pressed ArrowRight key to move slider right (iteration 80/100) on input[type='range']
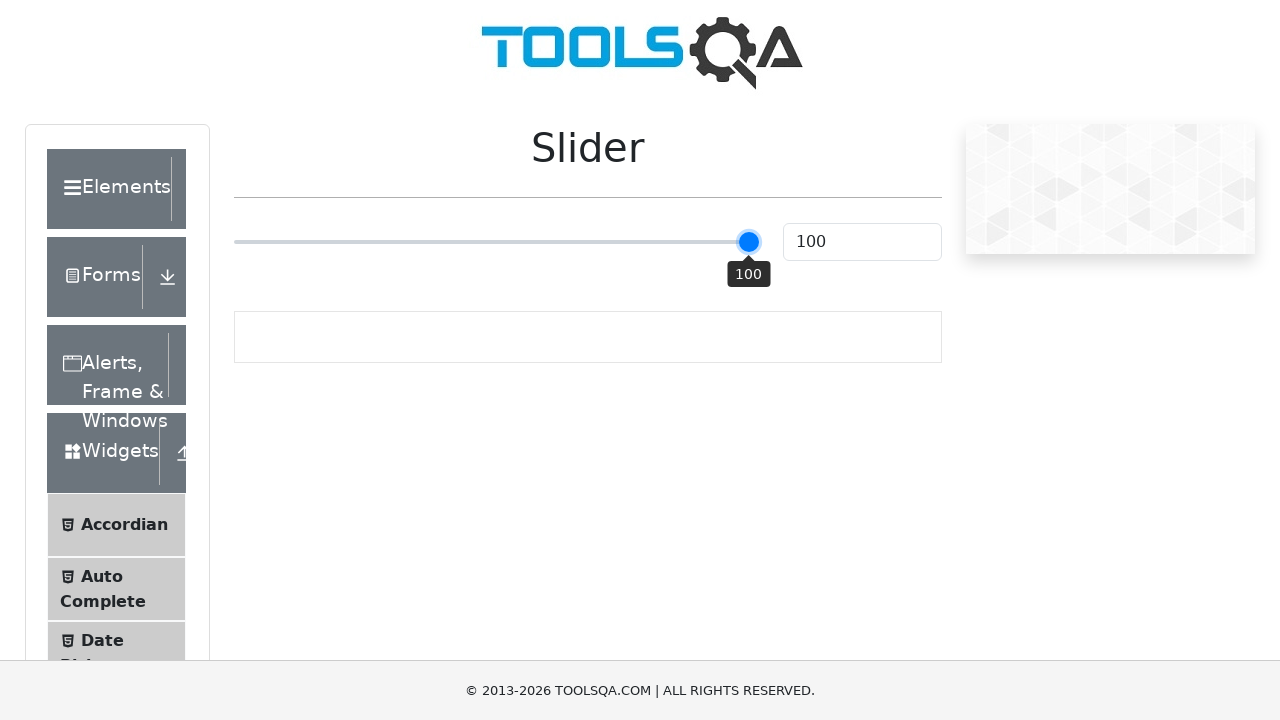

Pressed ArrowRight key to move slider right (iteration 81/100) on input[type='range']
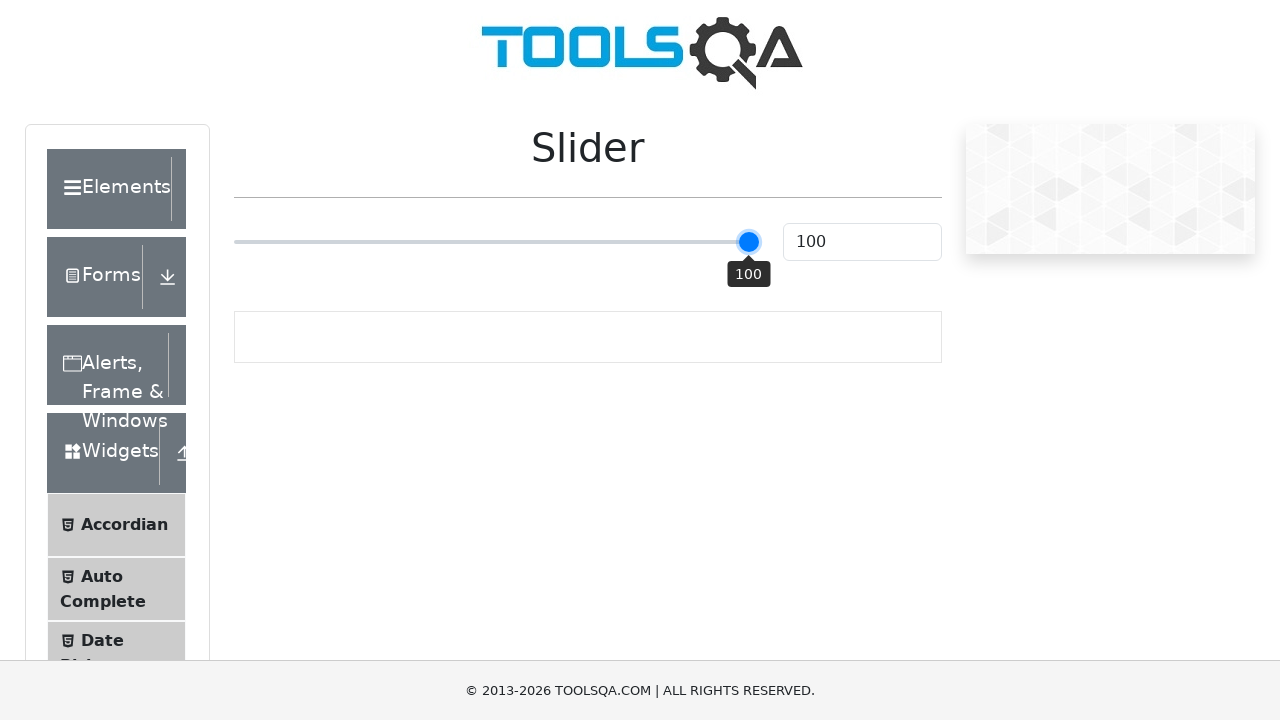

Pressed ArrowRight key to move slider right (iteration 82/100) on input[type='range']
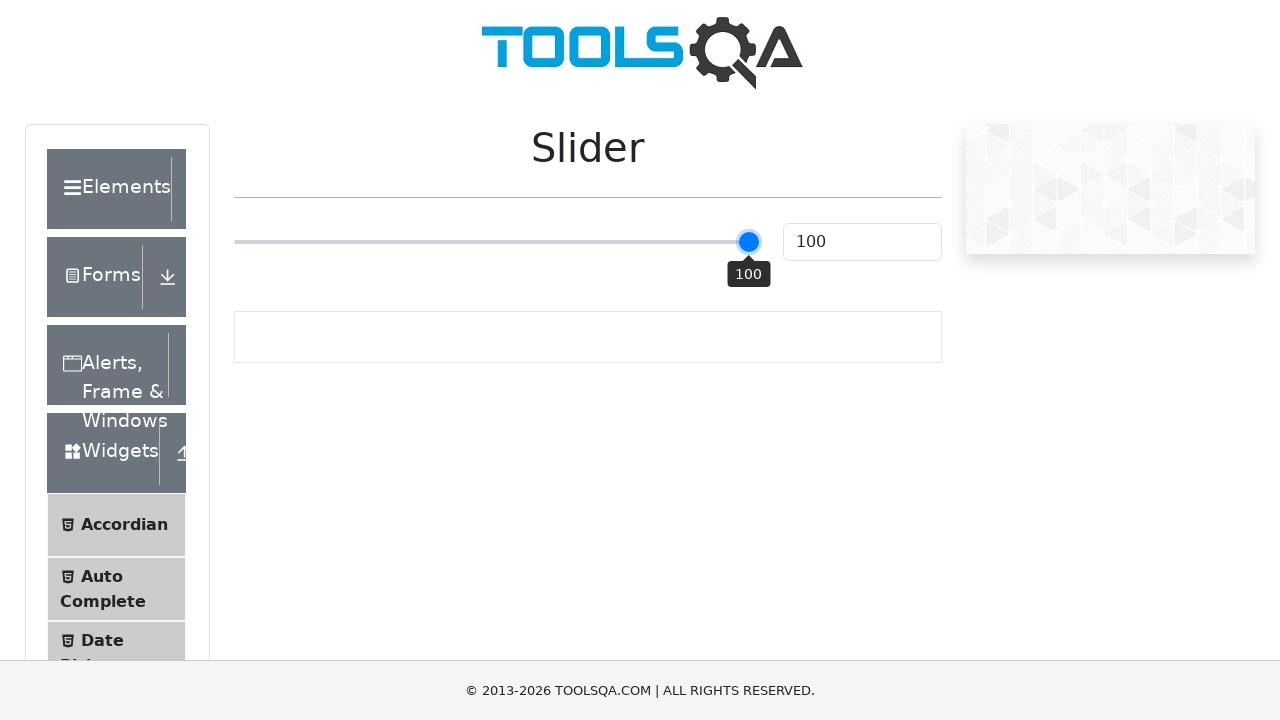

Pressed ArrowRight key to move slider right (iteration 83/100) on input[type='range']
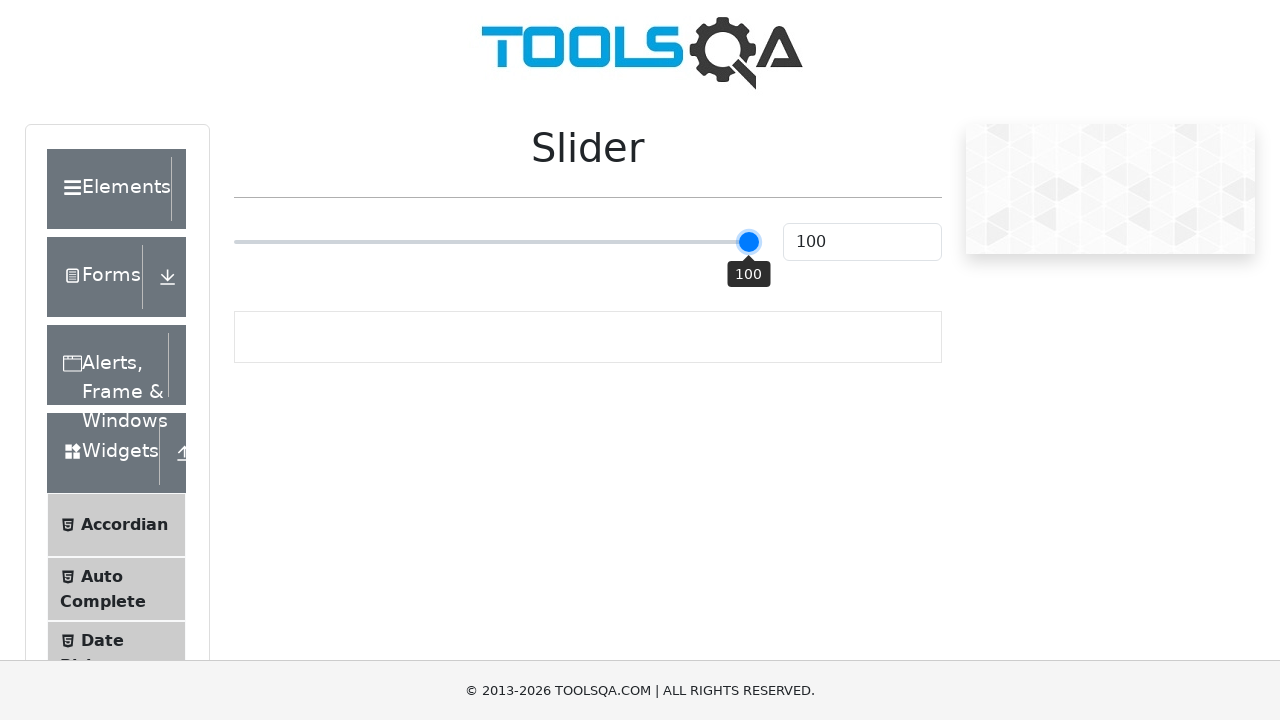

Pressed ArrowRight key to move slider right (iteration 84/100) on input[type='range']
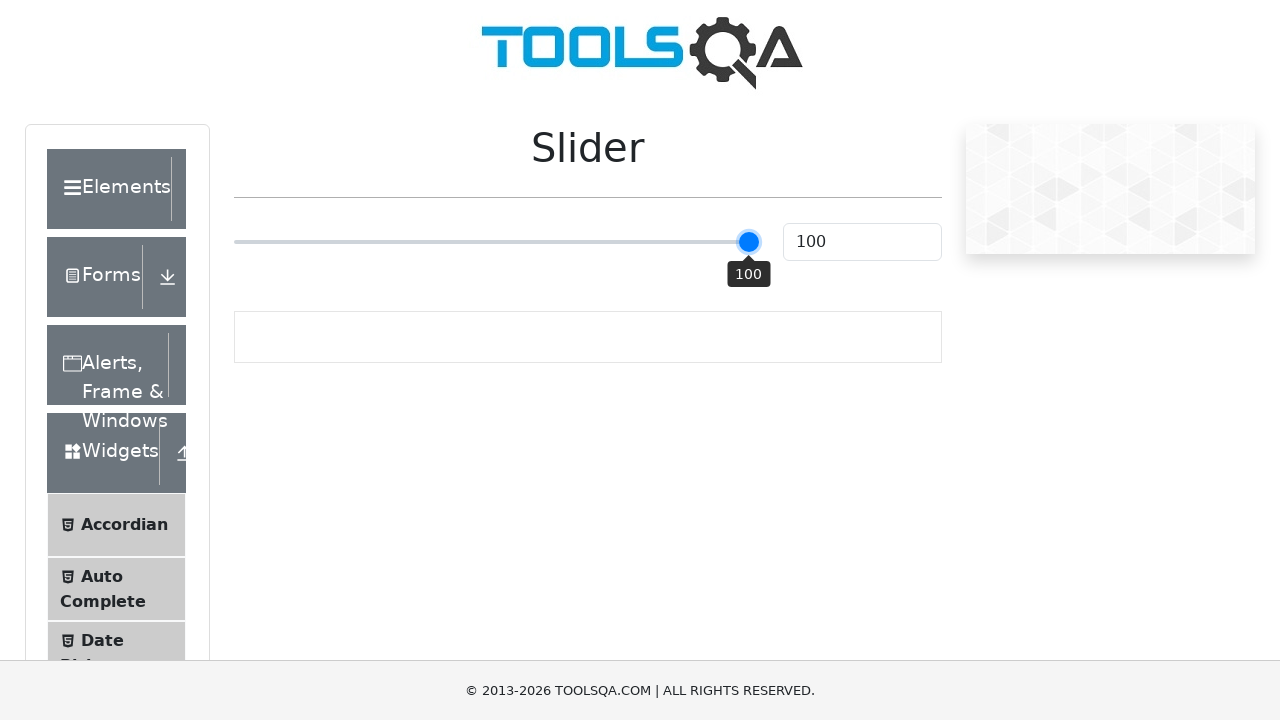

Pressed ArrowRight key to move slider right (iteration 85/100) on input[type='range']
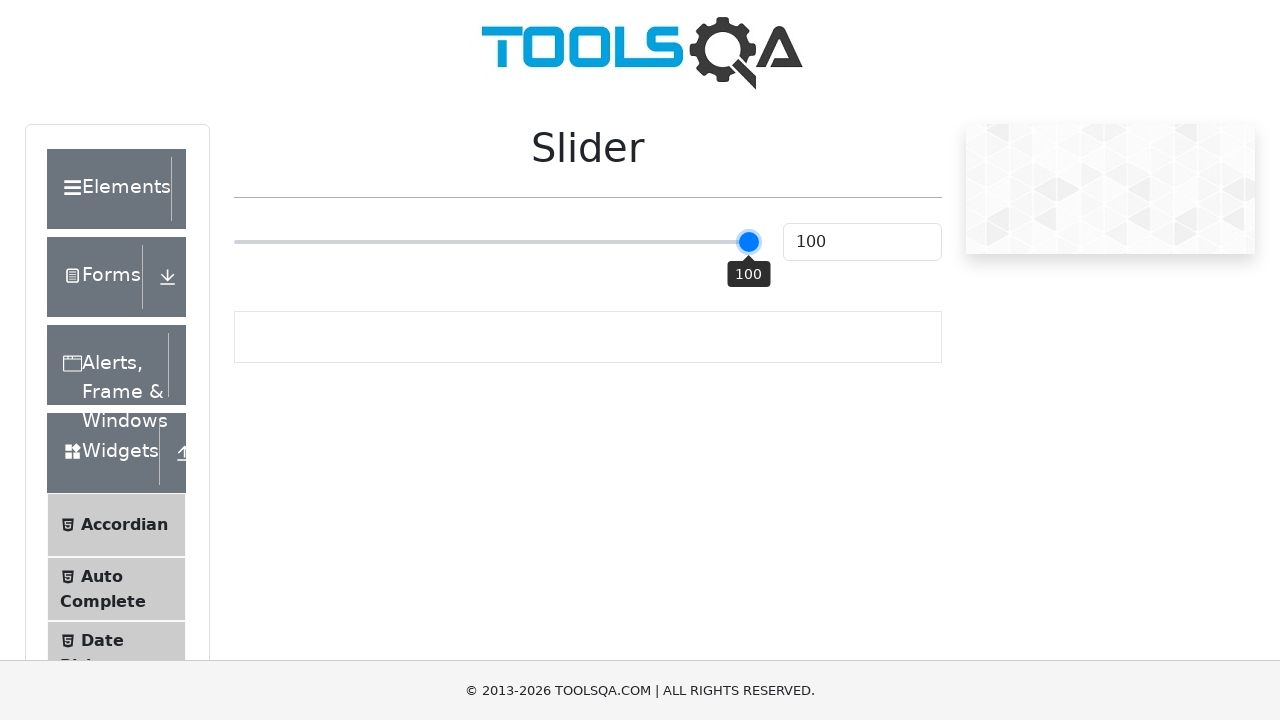

Pressed ArrowRight key to move slider right (iteration 86/100) on input[type='range']
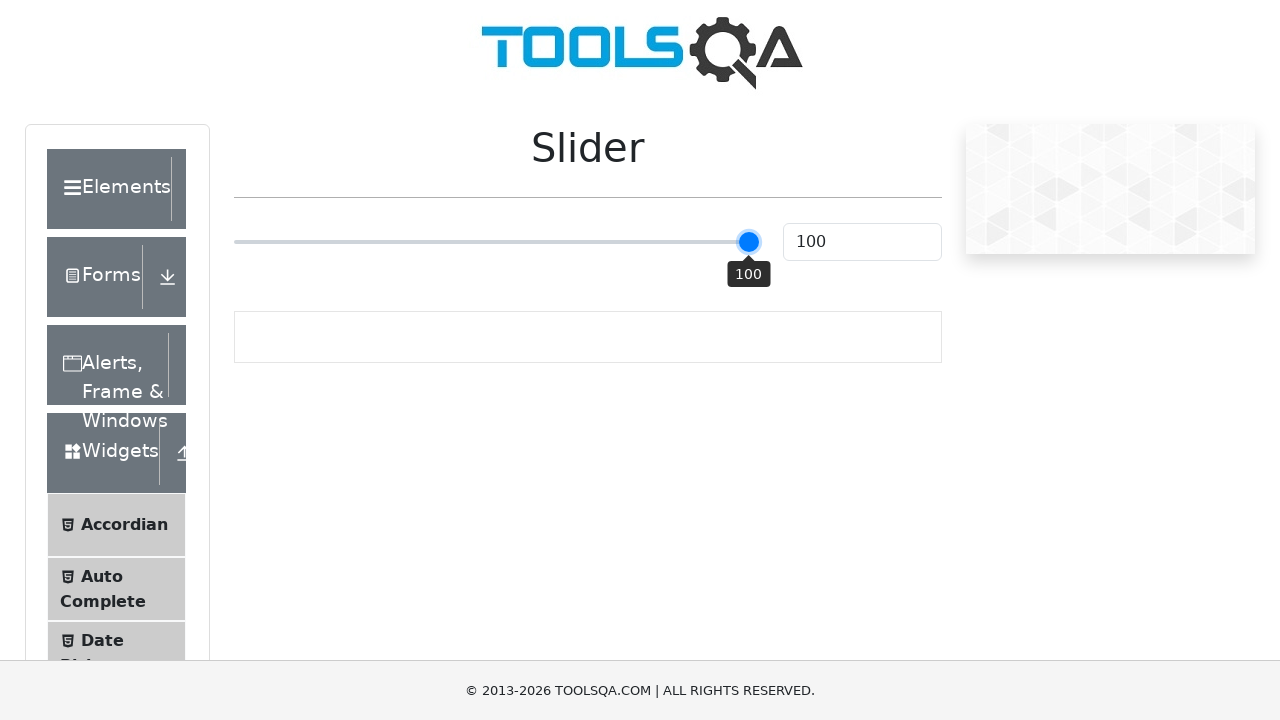

Pressed ArrowRight key to move slider right (iteration 87/100) on input[type='range']
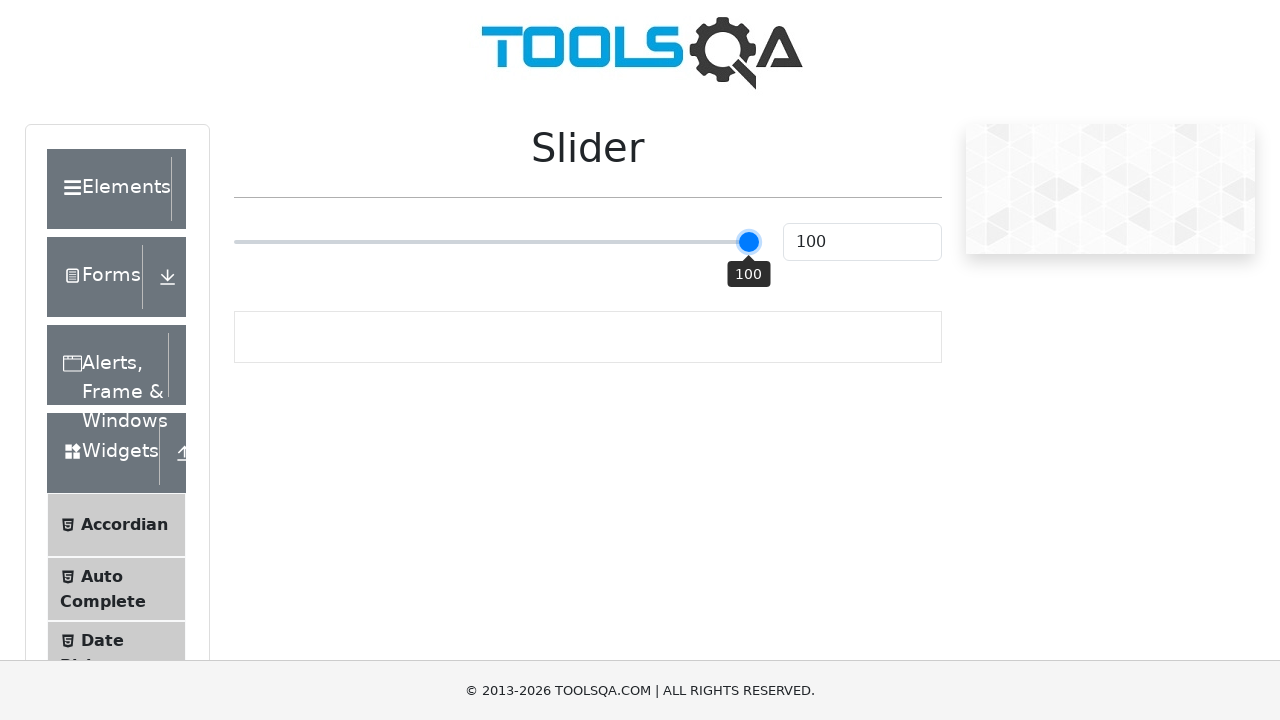

Pressed ArrowRight key to move slider right (iteration 88/100) on input[type='range']
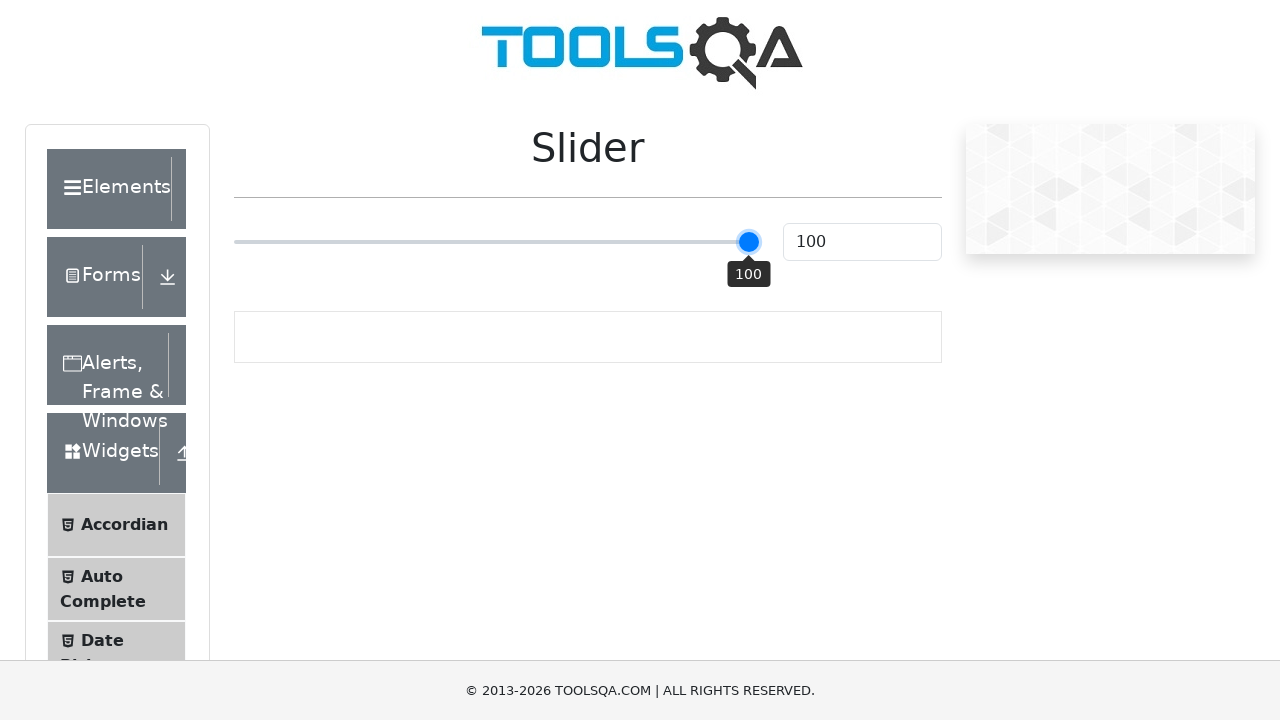

Pressed ArrowRight key to move slider right (iteration 89/100) on input[type='range']
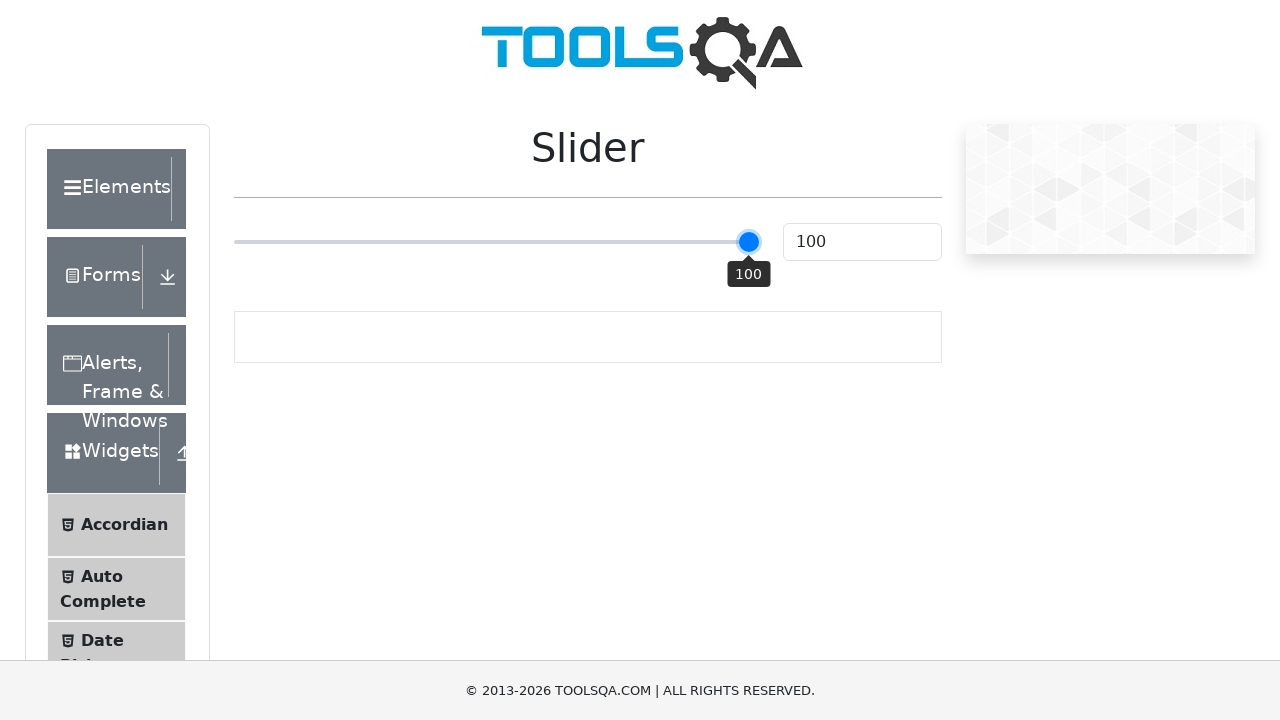

Pressed ArrowRight key to move slider right (iteration 90/100) on input[type='range']
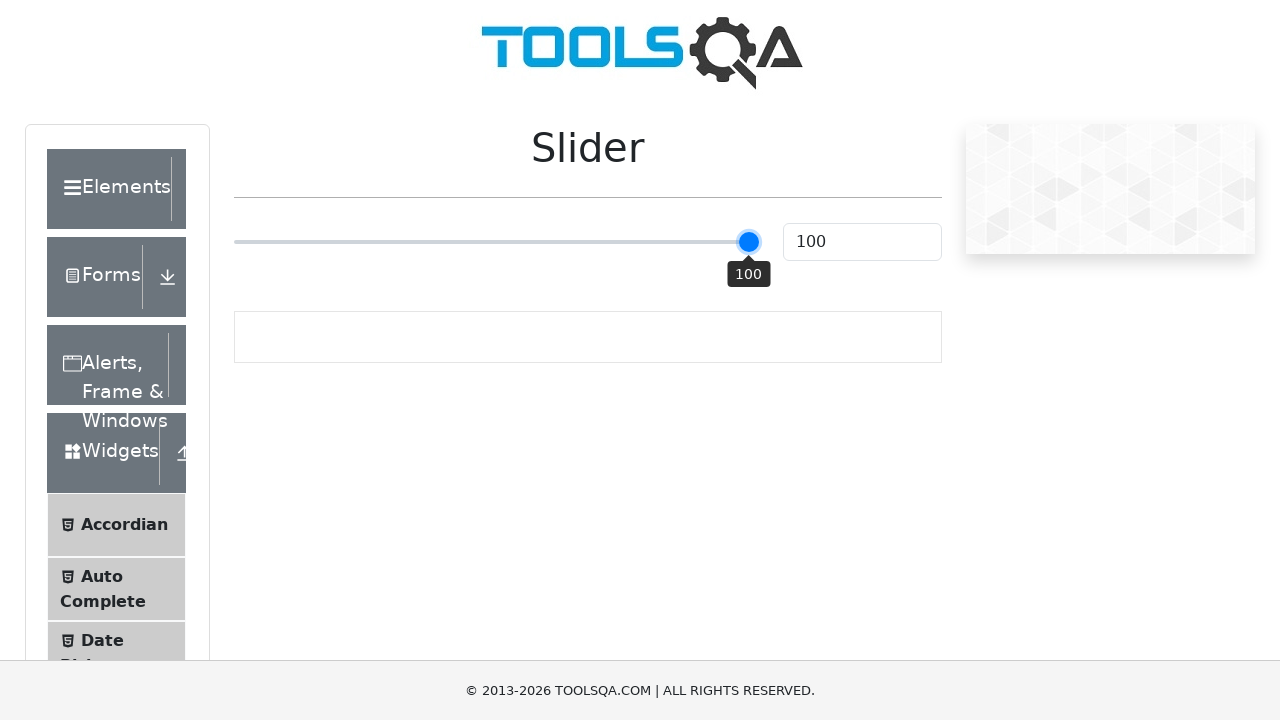

Pressed ArrowRight key to move slider right (iteration 91/100) on input[type='range']
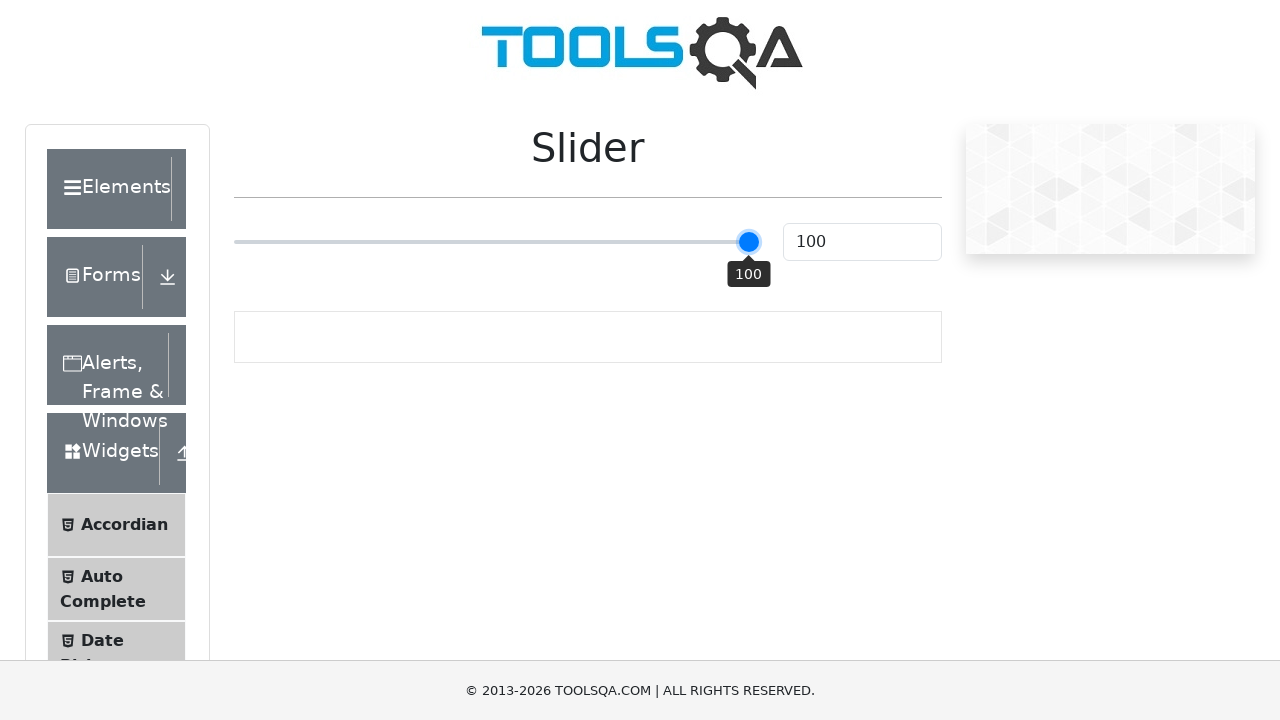

Pressed ArrowRight key to move slider right (iteration 92/100) on input[type='range']
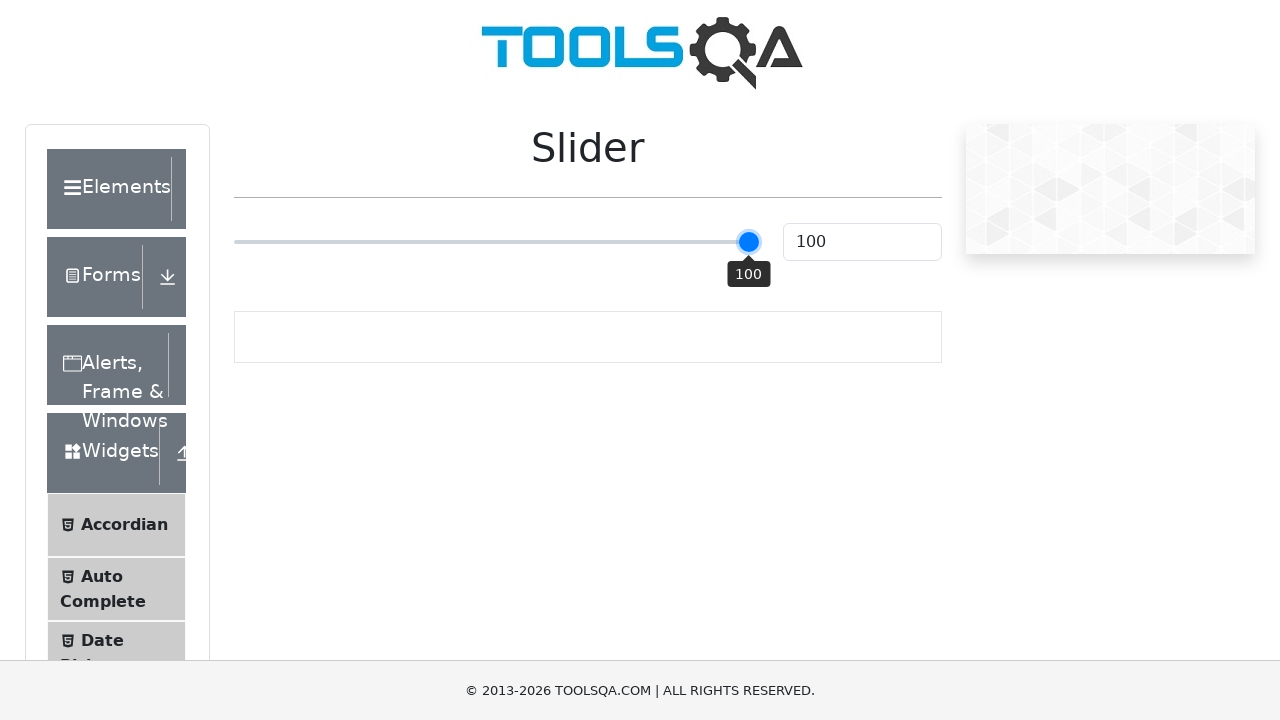

Pressed ArrowRight key to move slider right (iteration 93/100) on input[type='range']
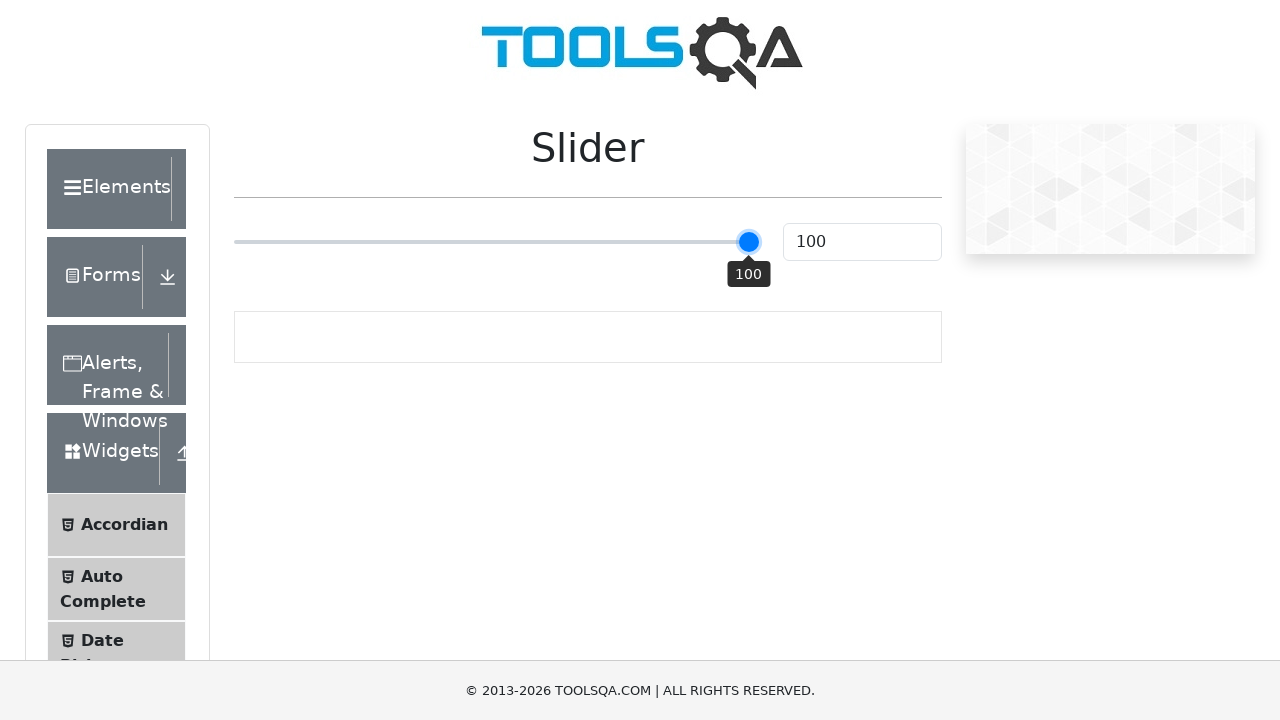

Pressed ArrowRight key to move slider right (iteration 94/100) on input[type='range']
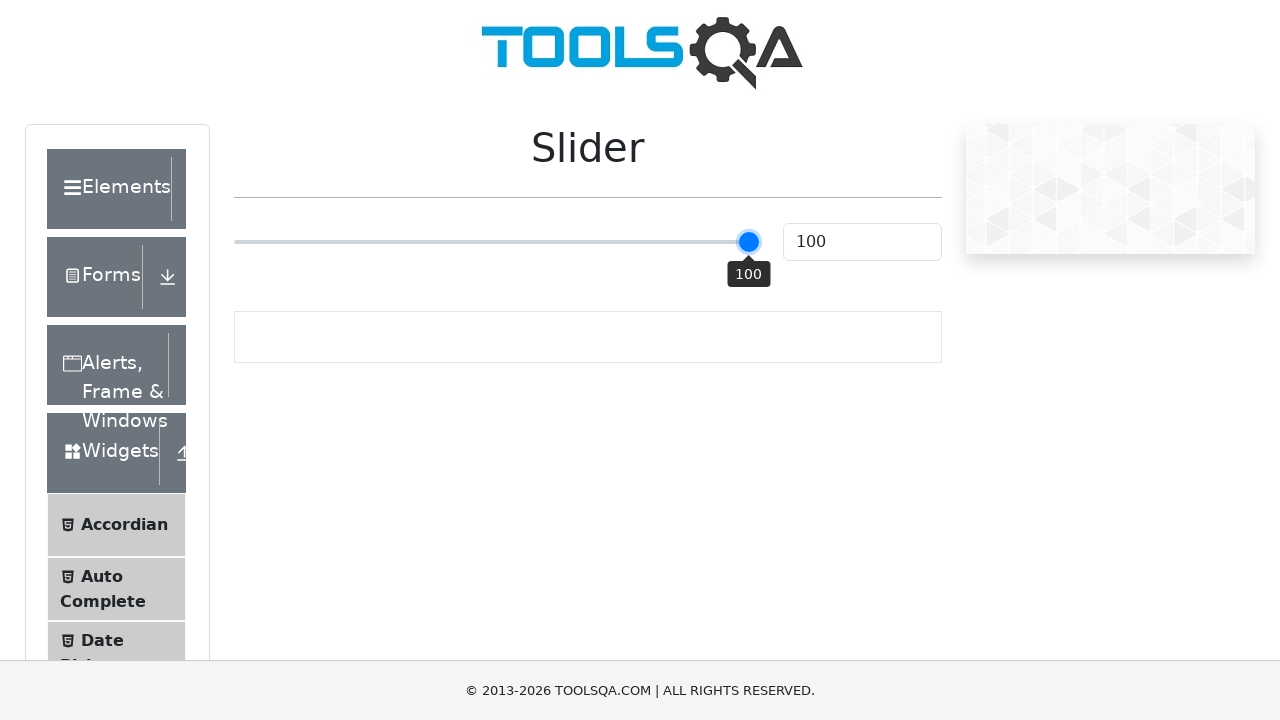

Pressed ArrowRight key to move slider right (iteration 95/100) on input[type='range']
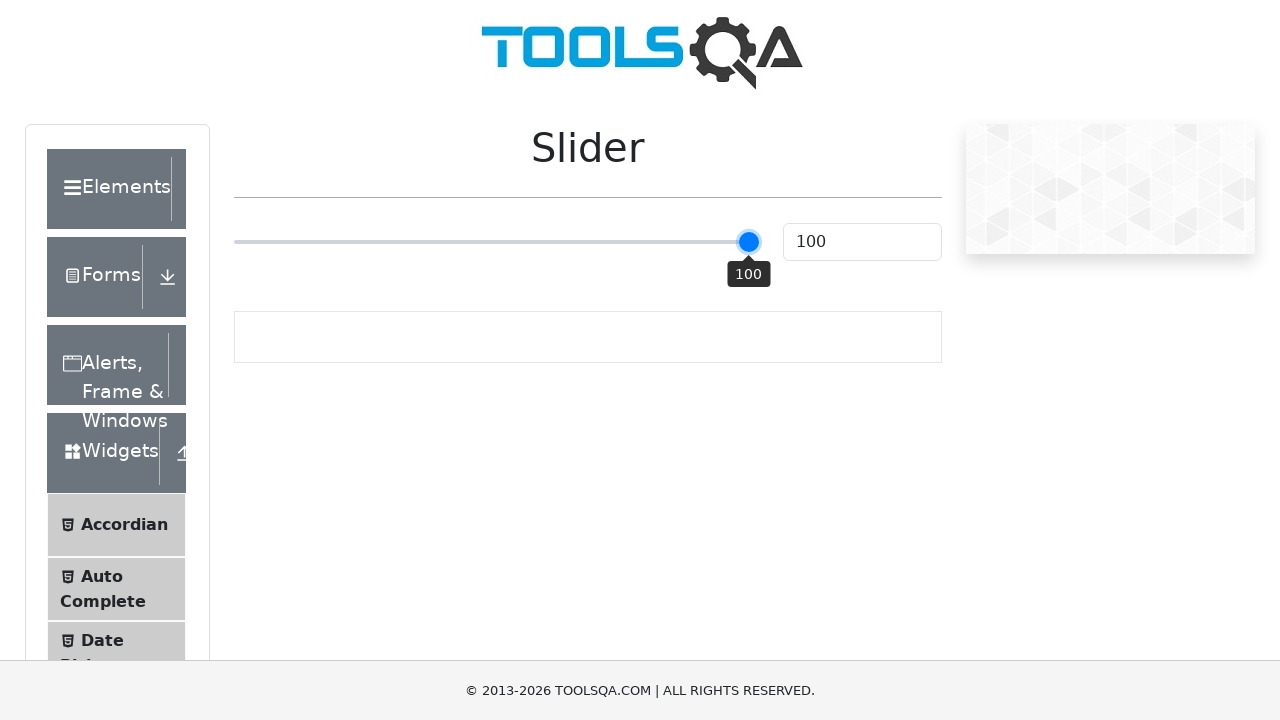

Pressed ArrowRight key to move slider right (iteration 96/100) on input[type='range']
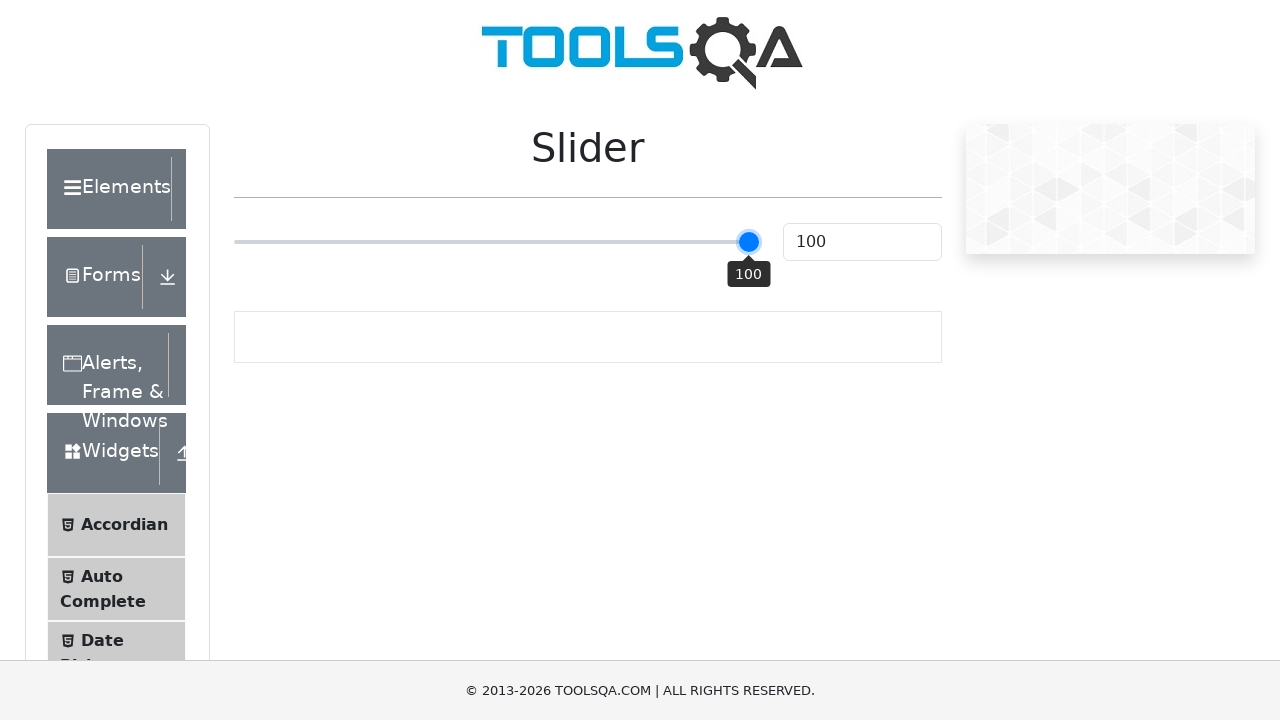

Pressed ArrowRight key to move slider right (iteration 97/100) on input[type='range']
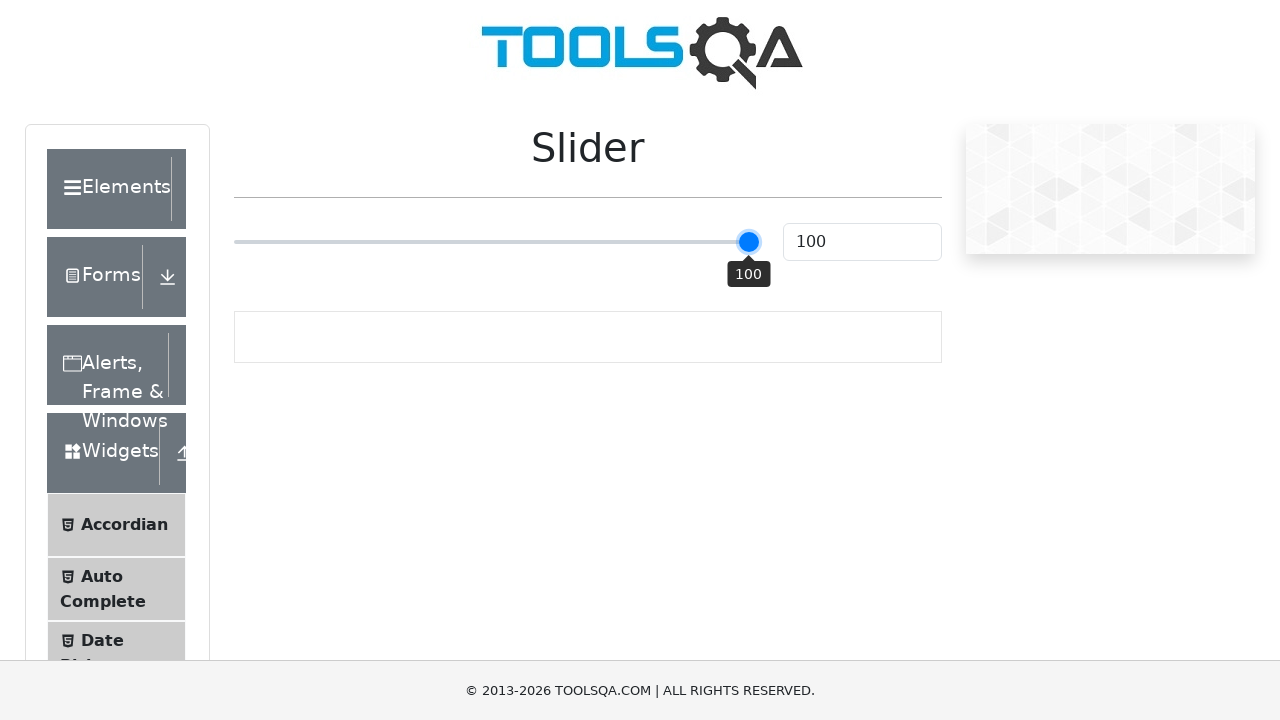

Pressed ArrowRight key to move slider right (iteration 98/100) on input[type='range']
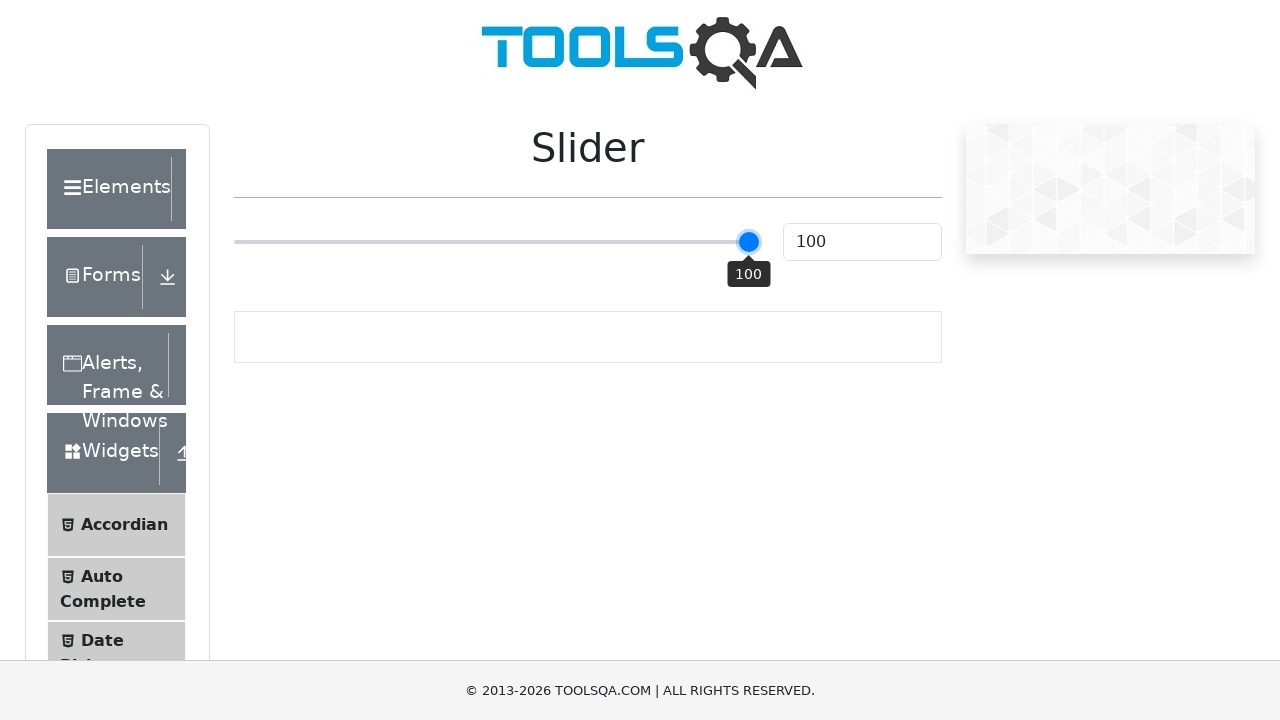

Pressed ArrowRight key to move slider right (iteration 99/100) on input[type='range']
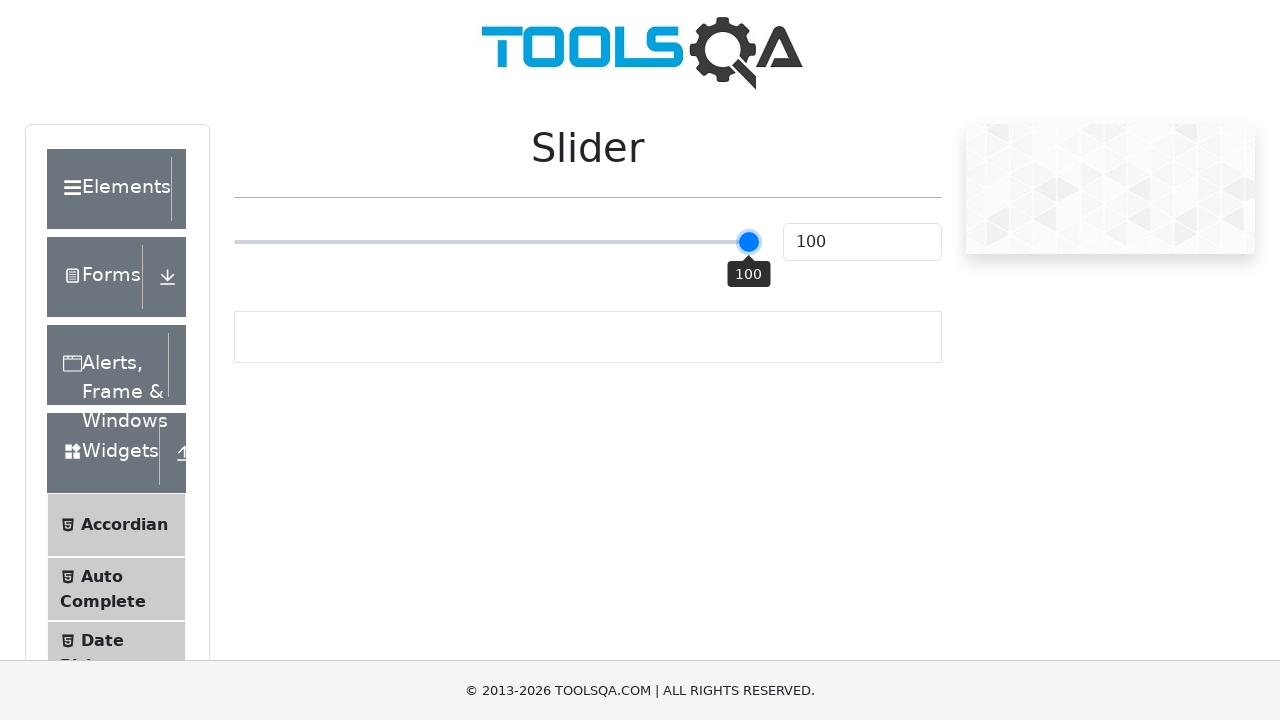

Pressed ArrowRight key to move slider right (iteration 100/100) on input[type='range']
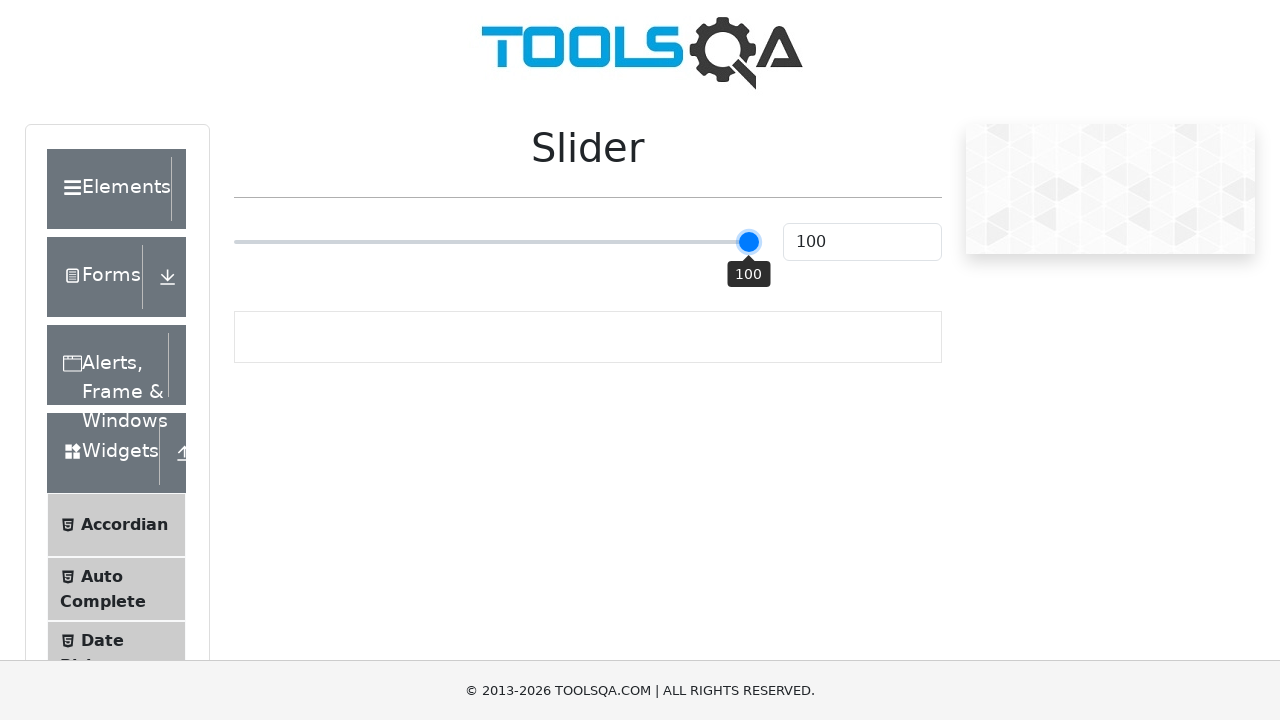

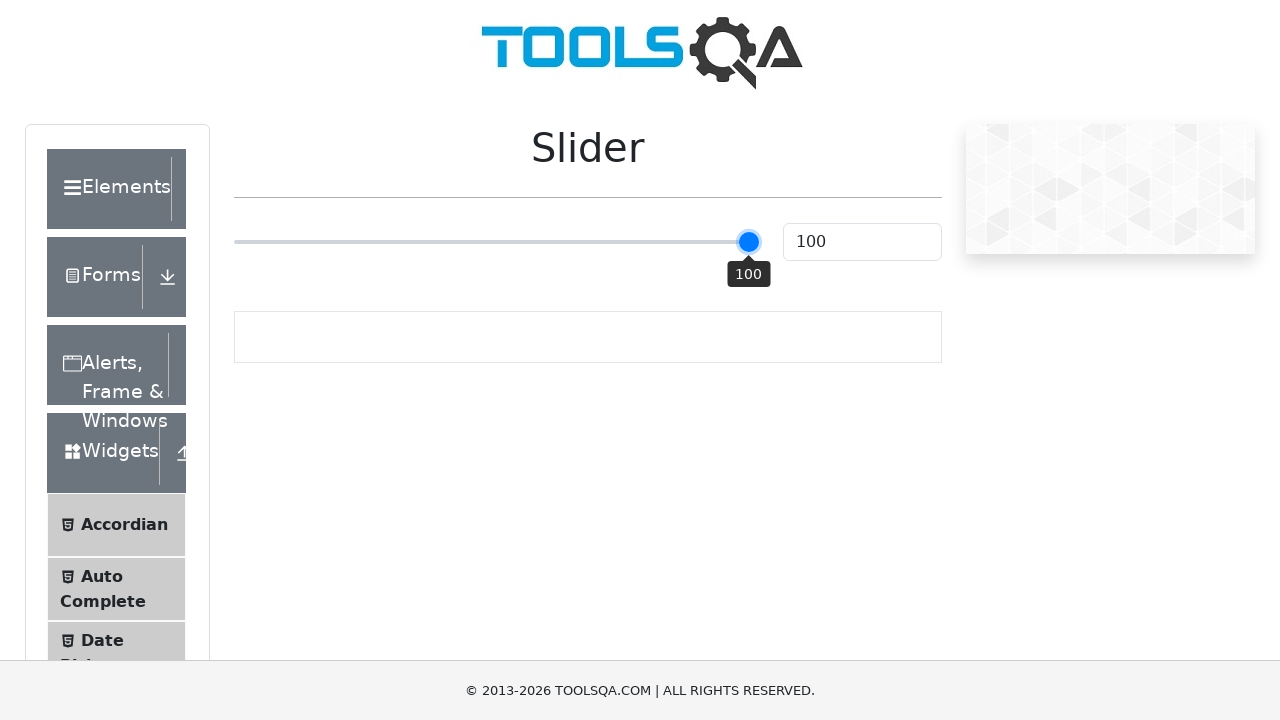